Tests filling a large form by entering the same text into all input fields and then clicking the submit button

Starting URL: http://suninjuly.github.io/huge_form.html

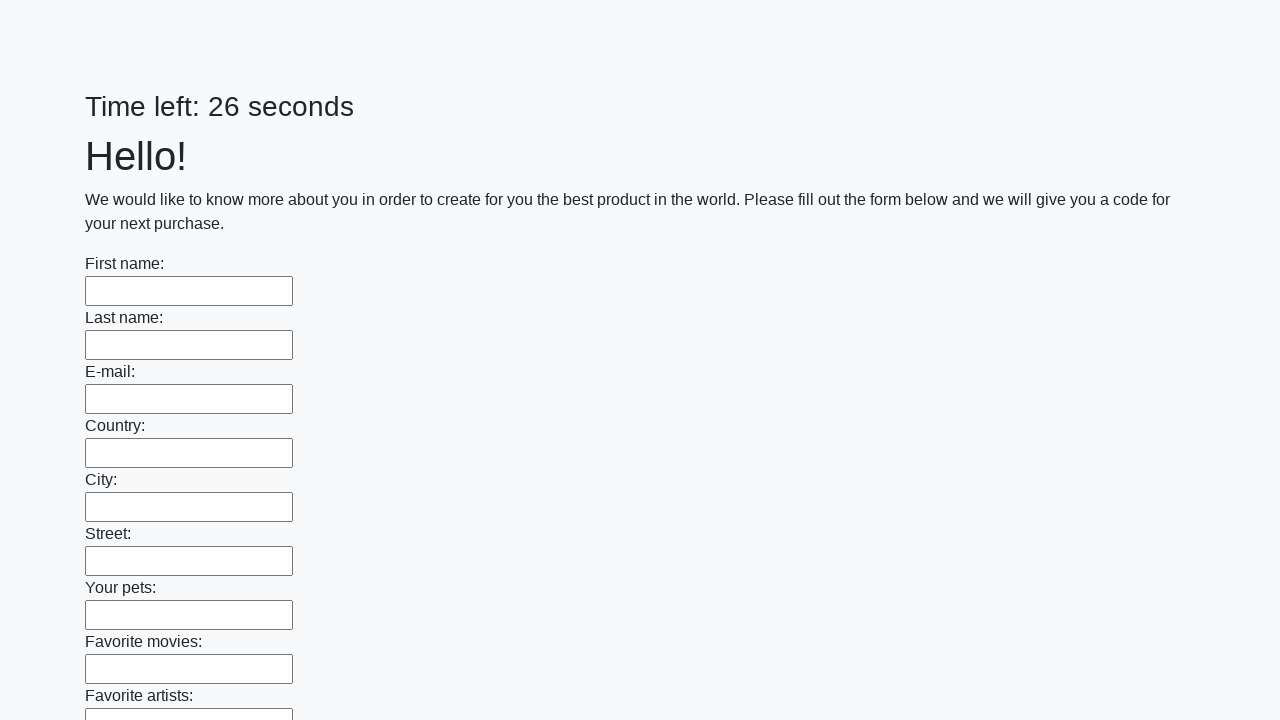

Located all input elements on the form
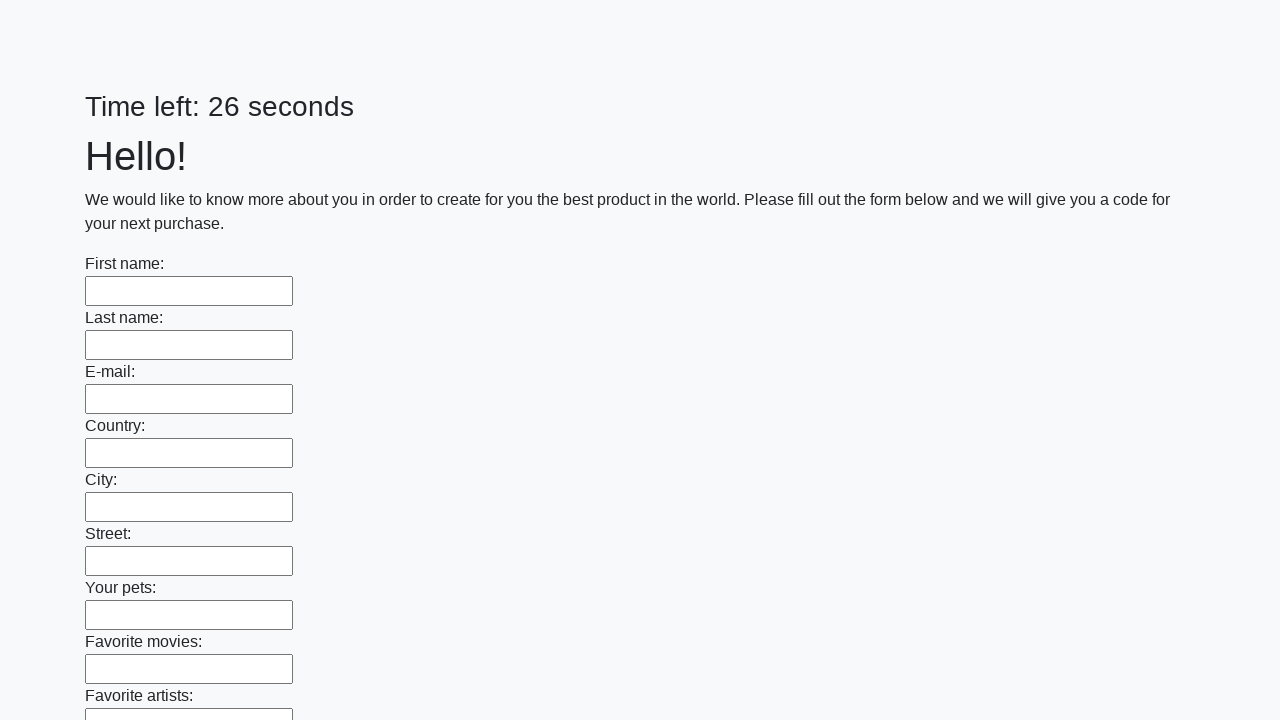

Filled input field with 'Мой ответ' on input >> nth=0
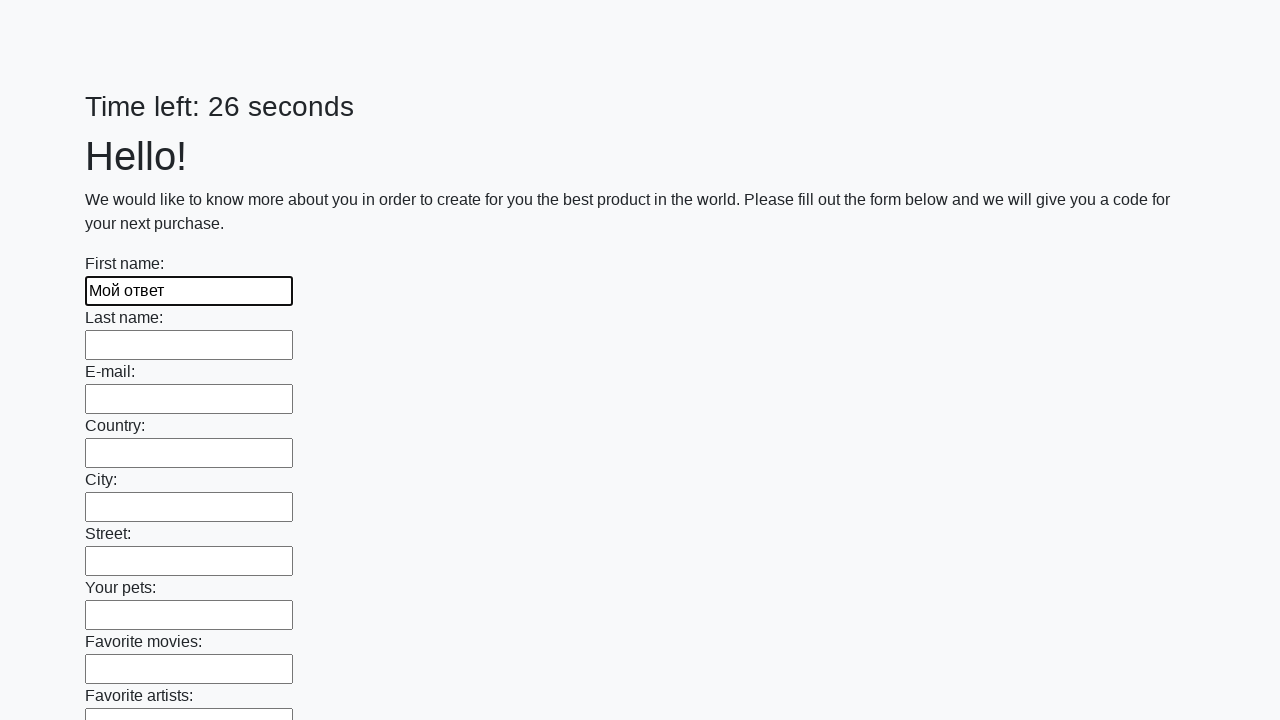

Filled input field with 'Мой ответ' on input >> nth=1
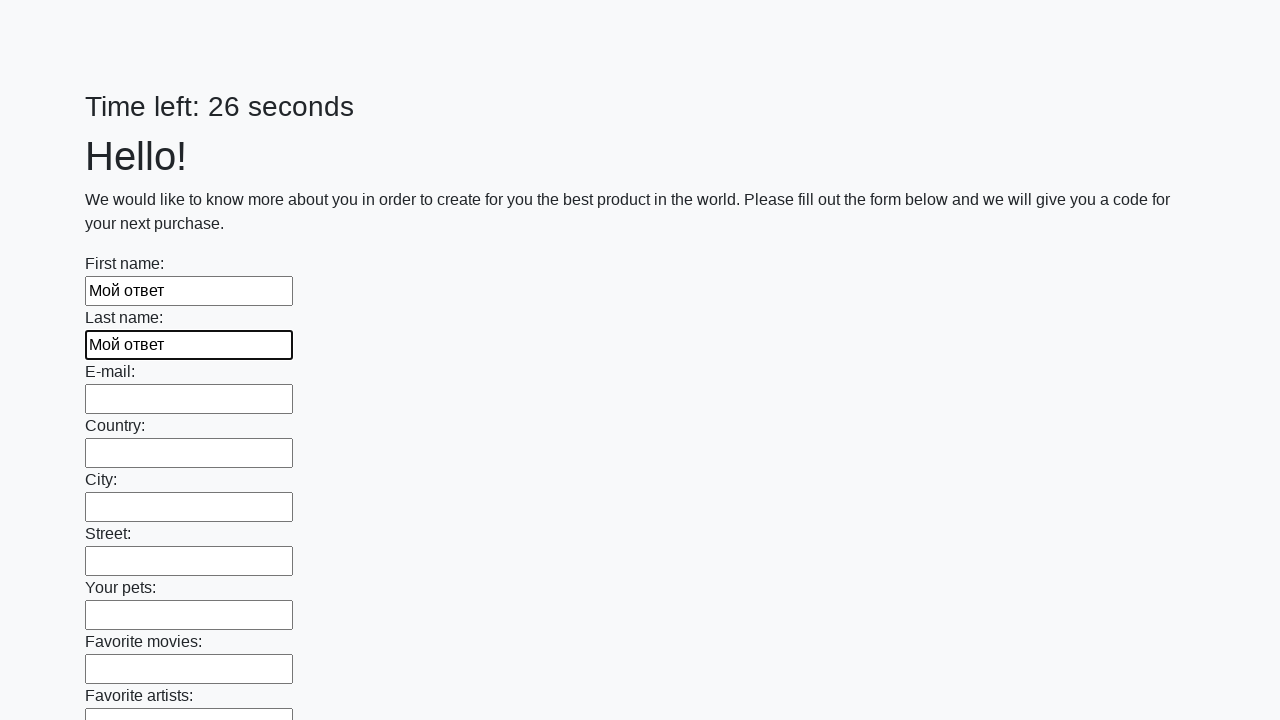

Filled input field with 'Мой ответ' on input >> nth=2
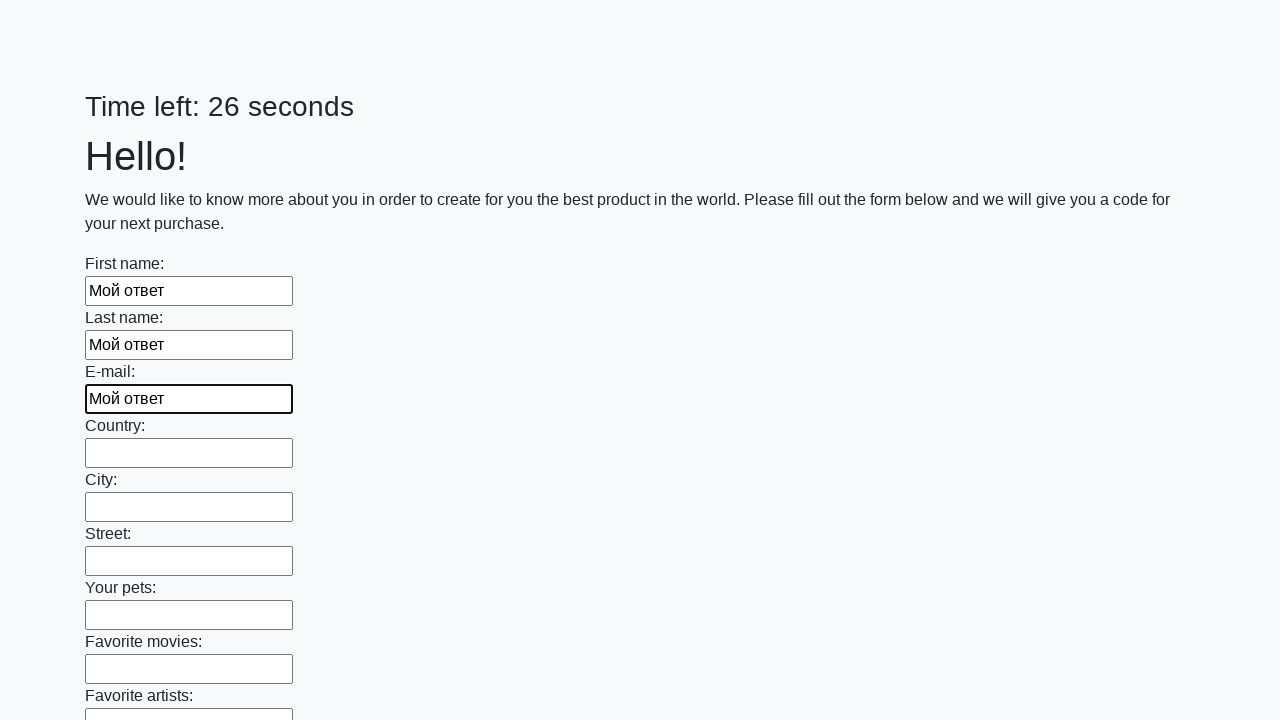

Filled input field with 'Мой ответ' on input >> nth=3
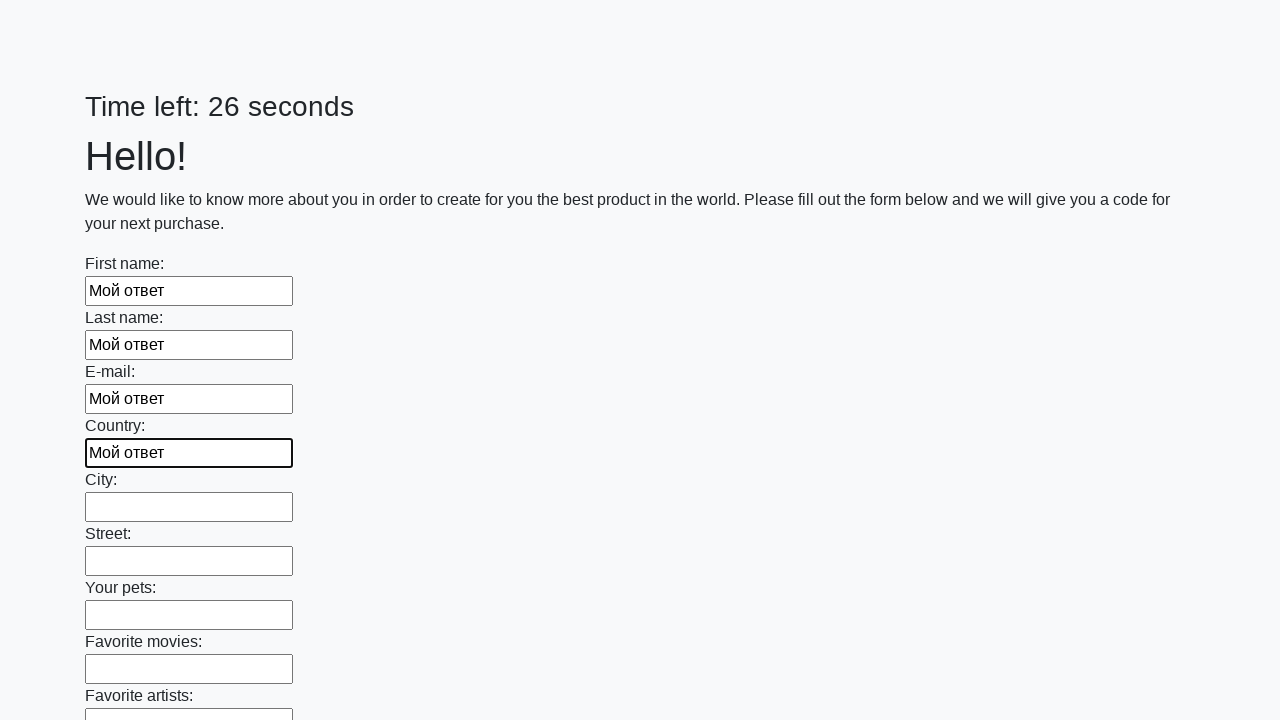

Filled input field with 'Мой ответ' on input >> nth=4
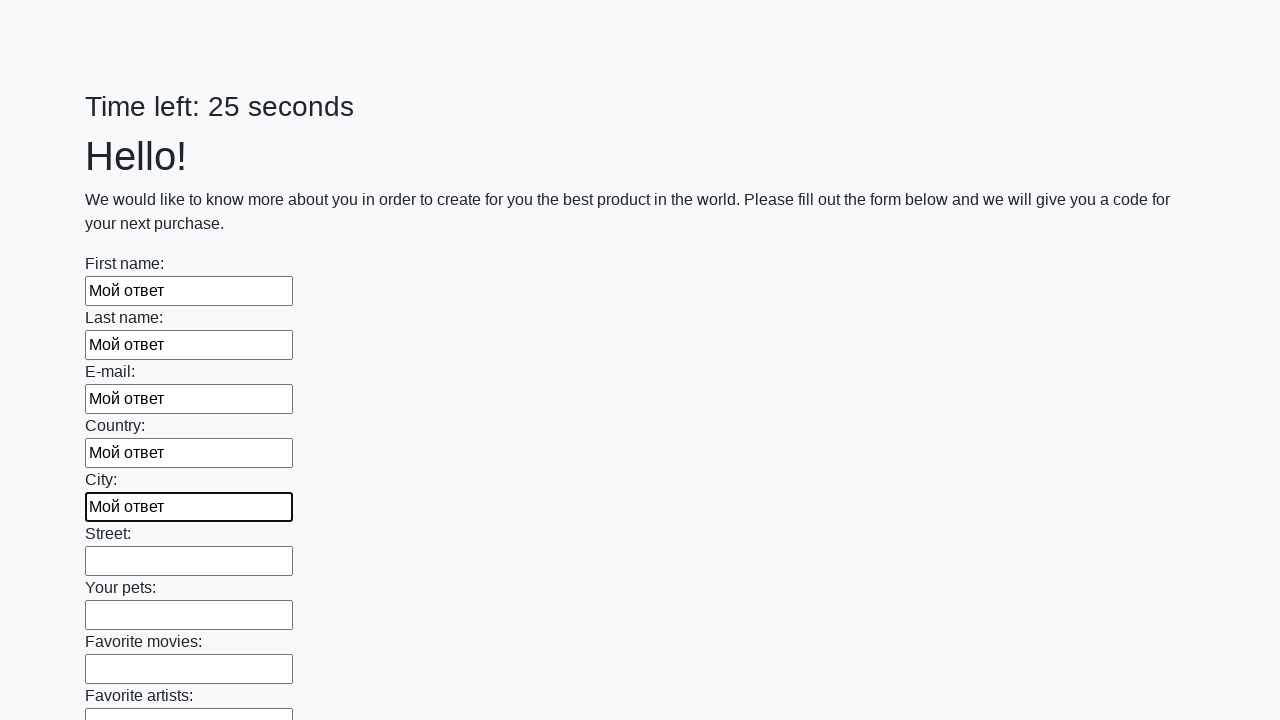

Filled input field with 'Мой ответ' on input >> nth=5
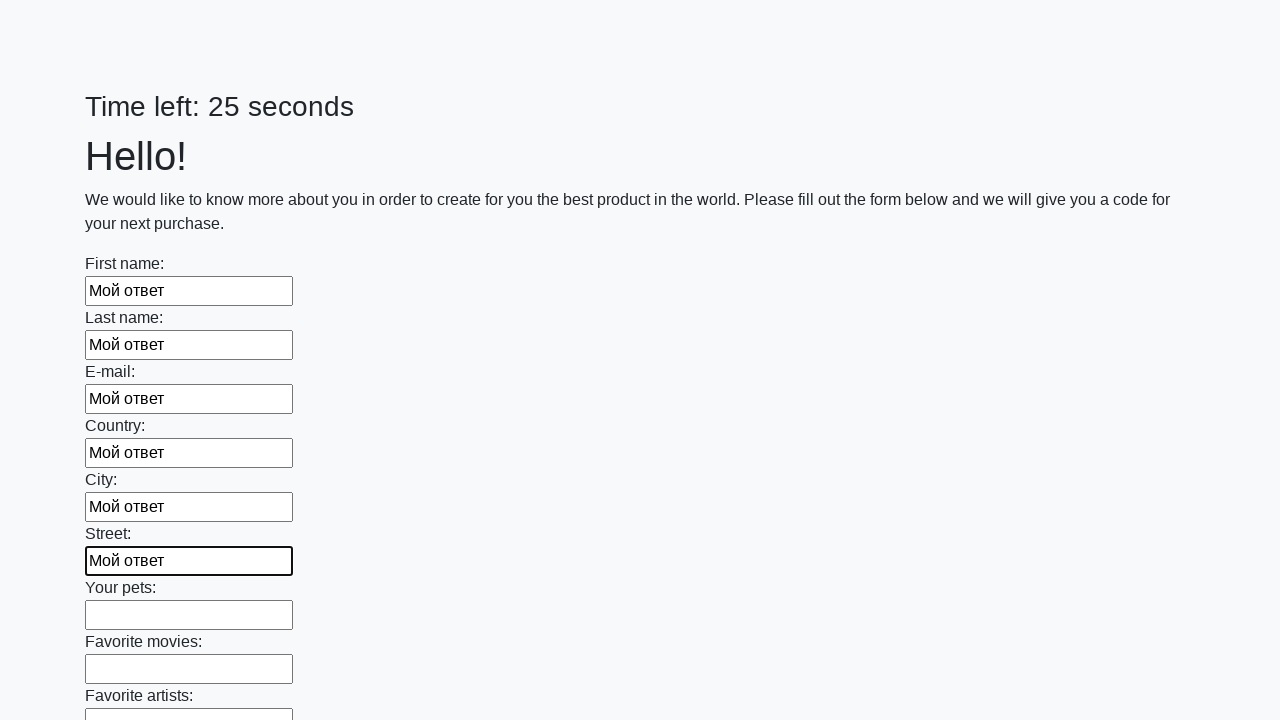

Filled input field with 'Мой ответ' on input >> nth=6
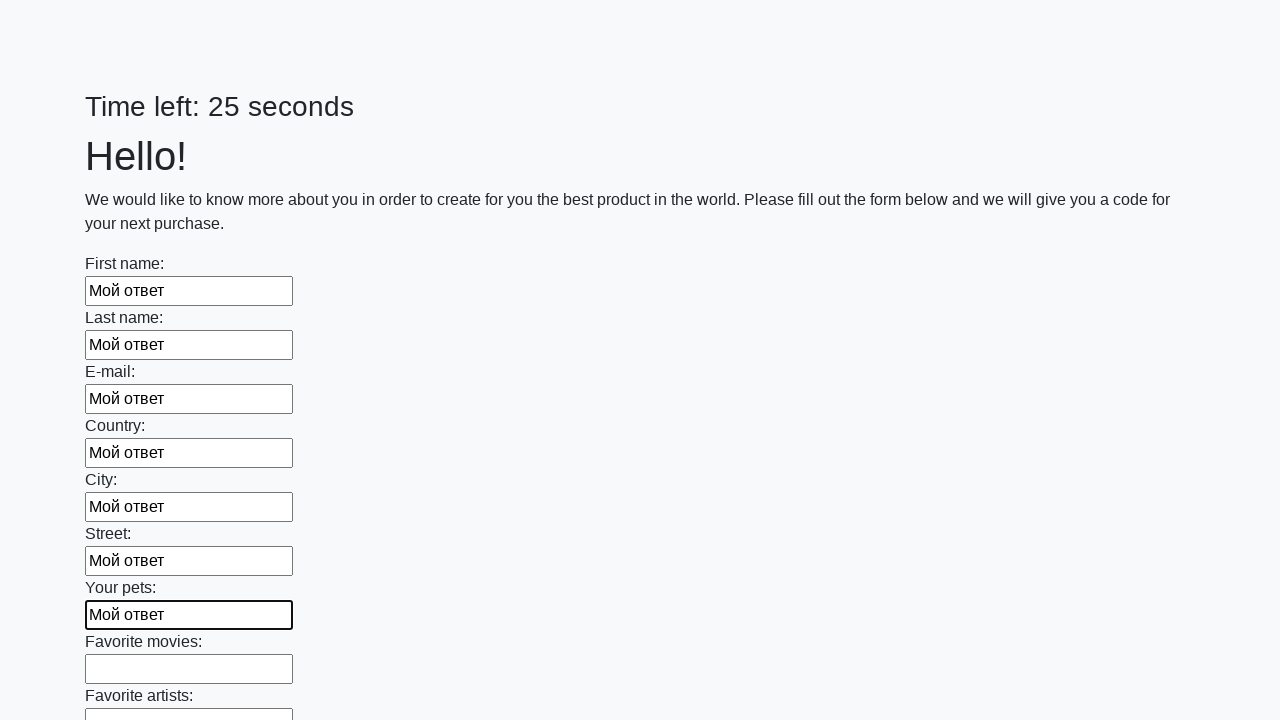

Filled input field with 'Мой ответ' on input >> nth=7
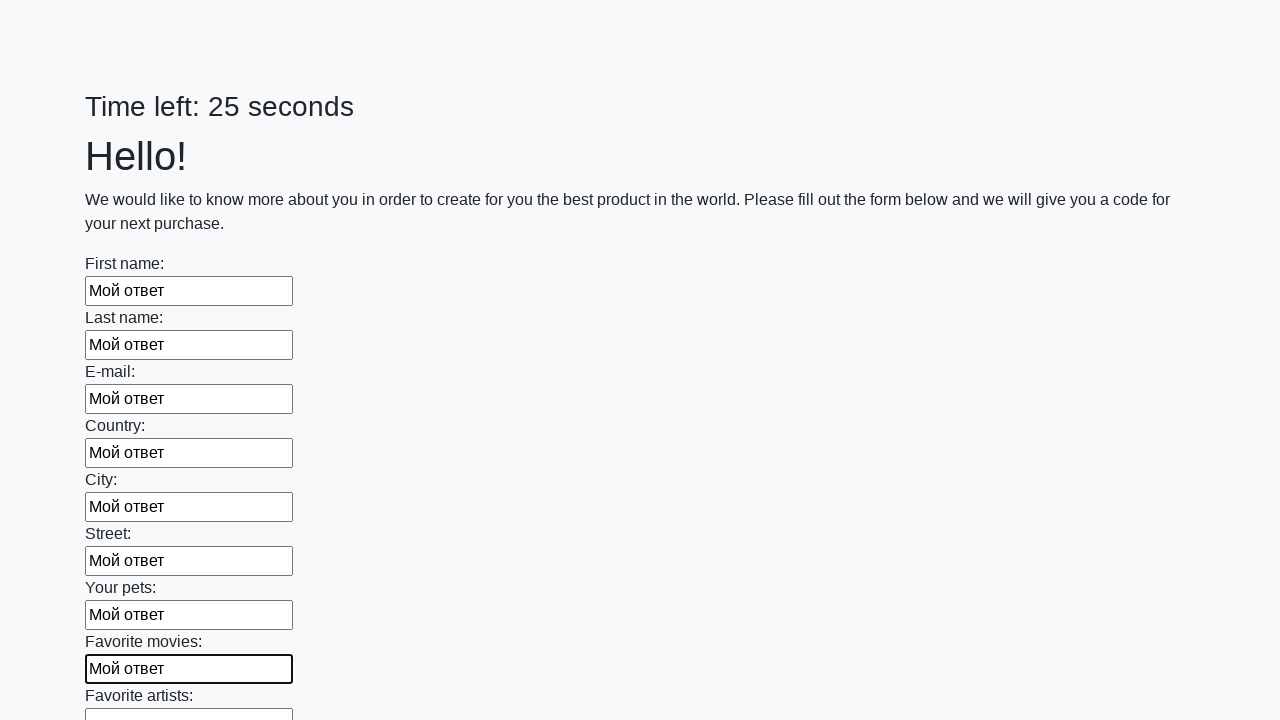

Filled input field with 'Мой ответ' on input >> nth=8
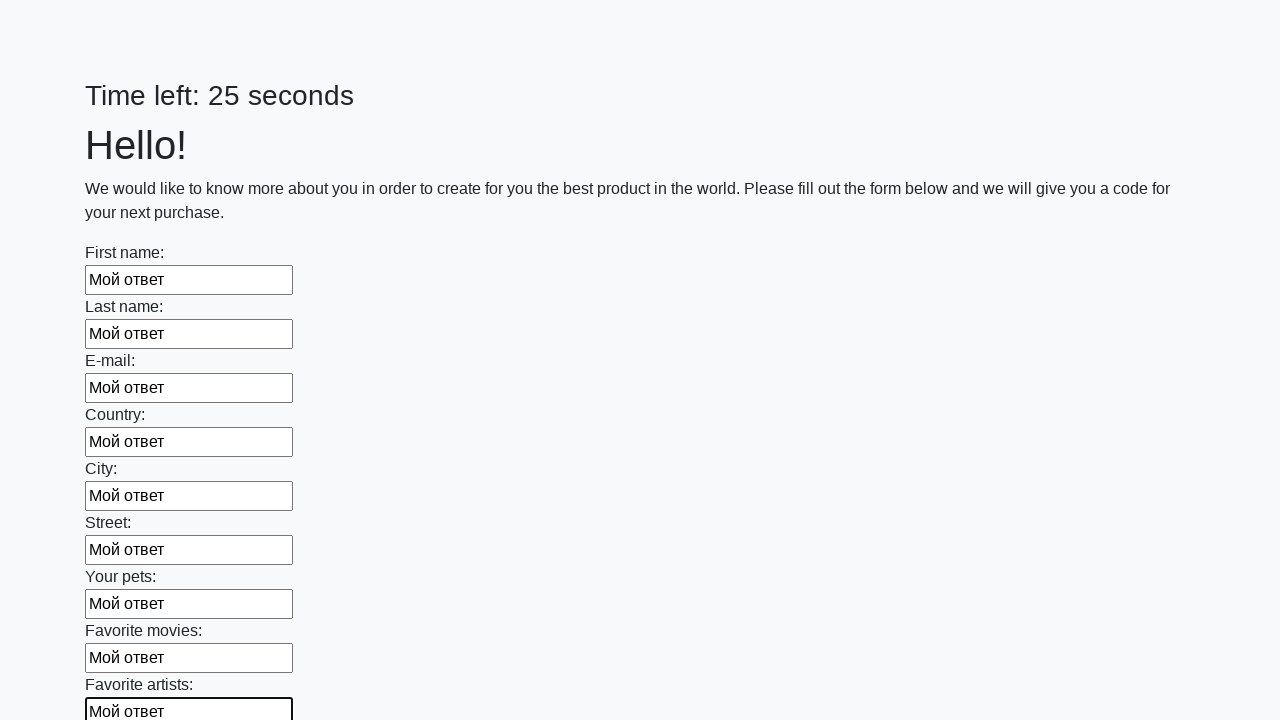

Filled input field with 'Мой ответ' on input >> nth=9
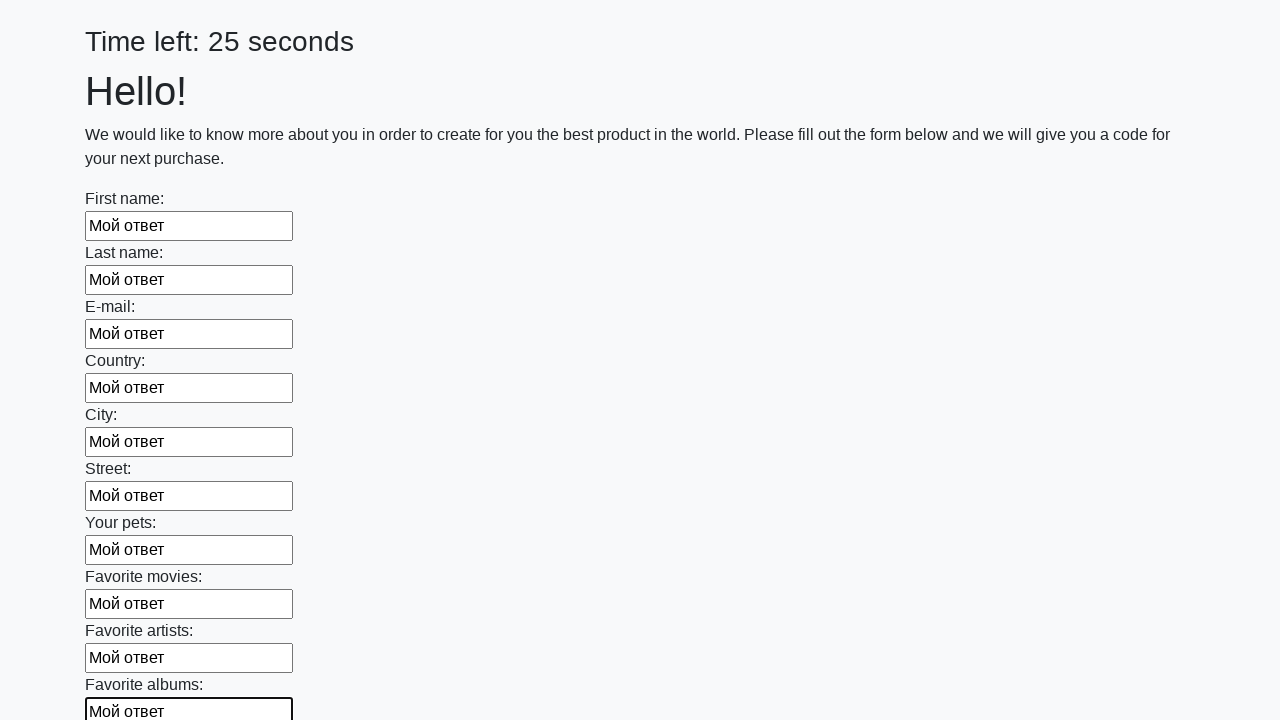

Filled input field with 'Мой ответ' on input >> nth=10
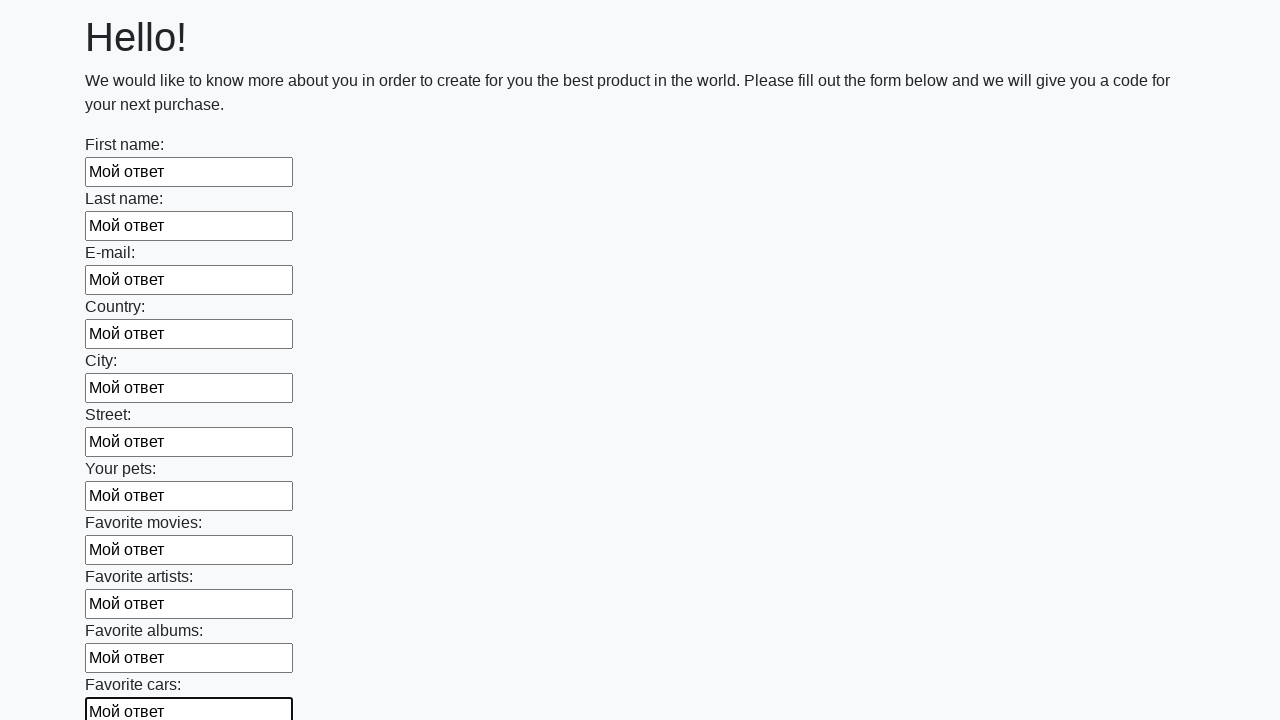

Filled input field with 'Мой ответ' on input >> nth=11
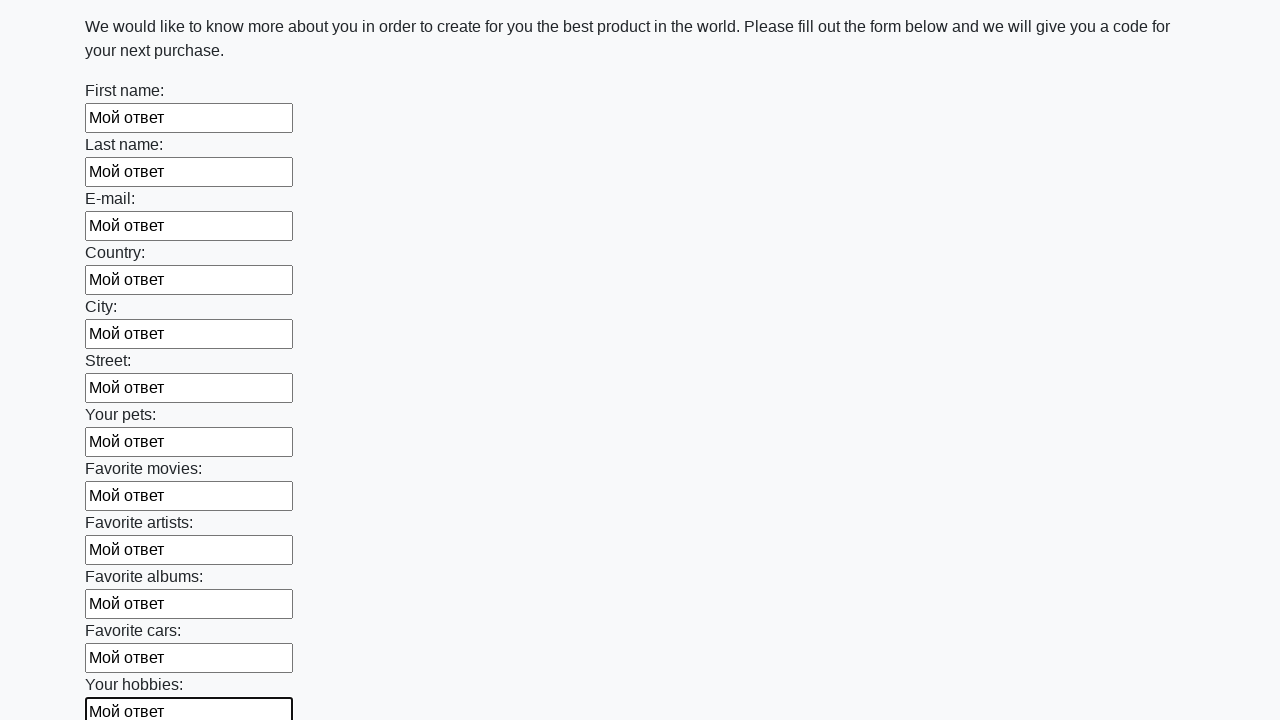

Filled input field with 'Мой ответ' on input >> nth=12
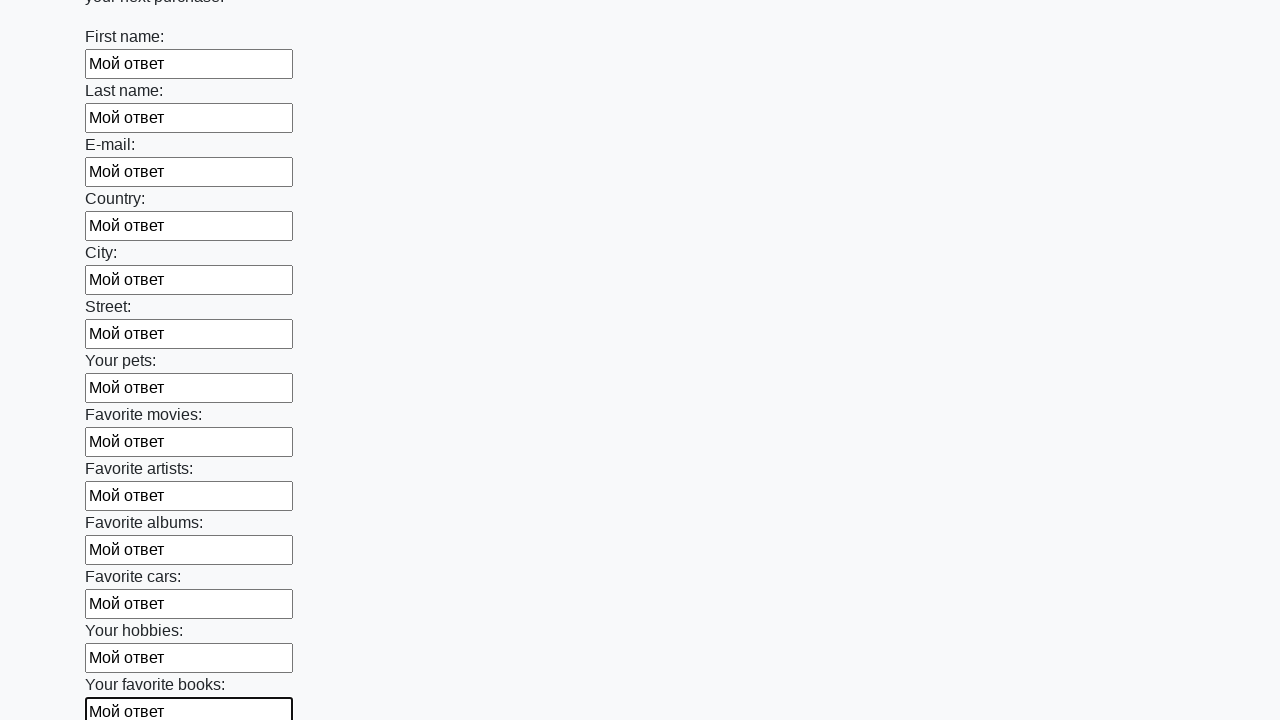

Filled input field with 'Мой ответ' on input >> nth=13
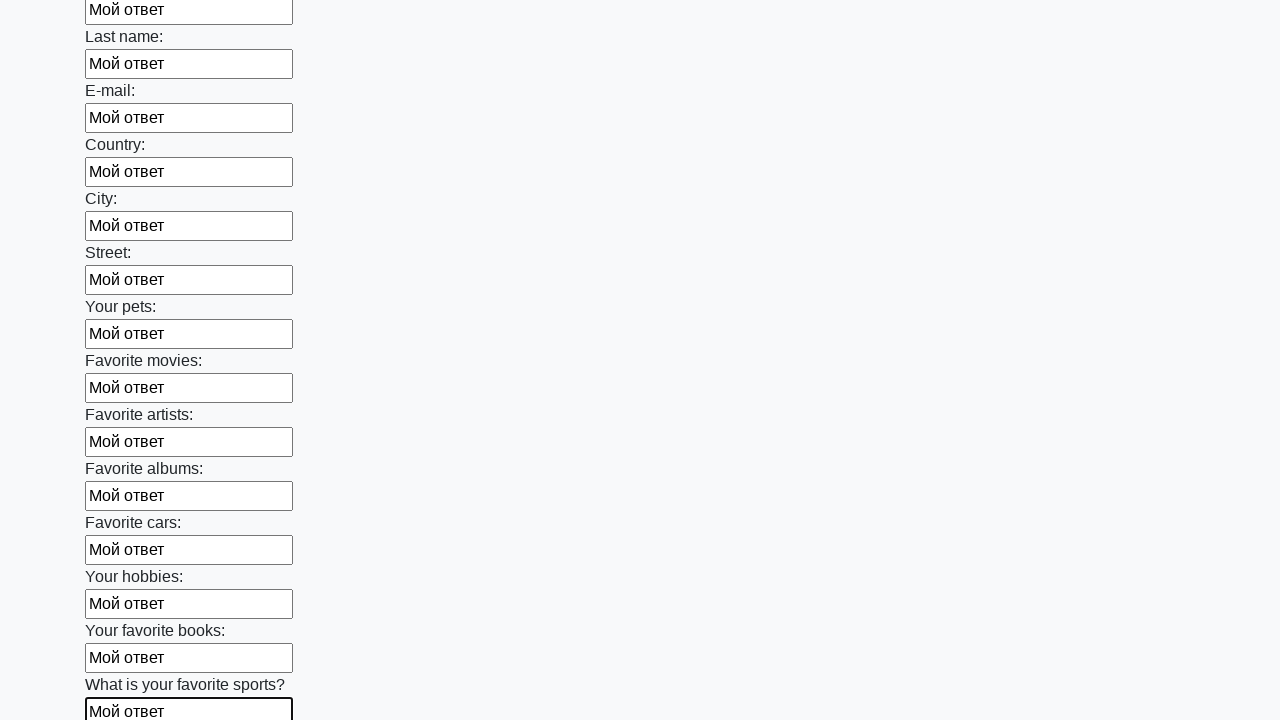

Filled input field with 'Мой ответ' on input >> nth=14
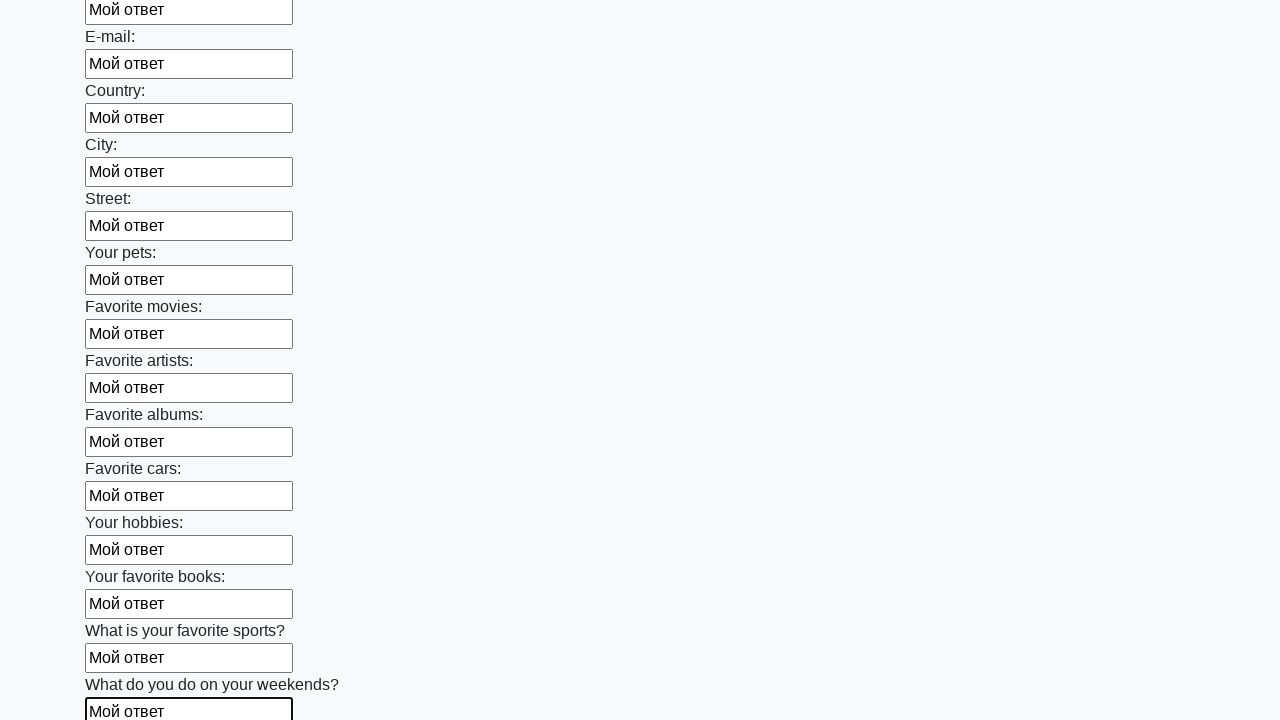

Filled input field with 'Мой ответ' on input >> nth=15
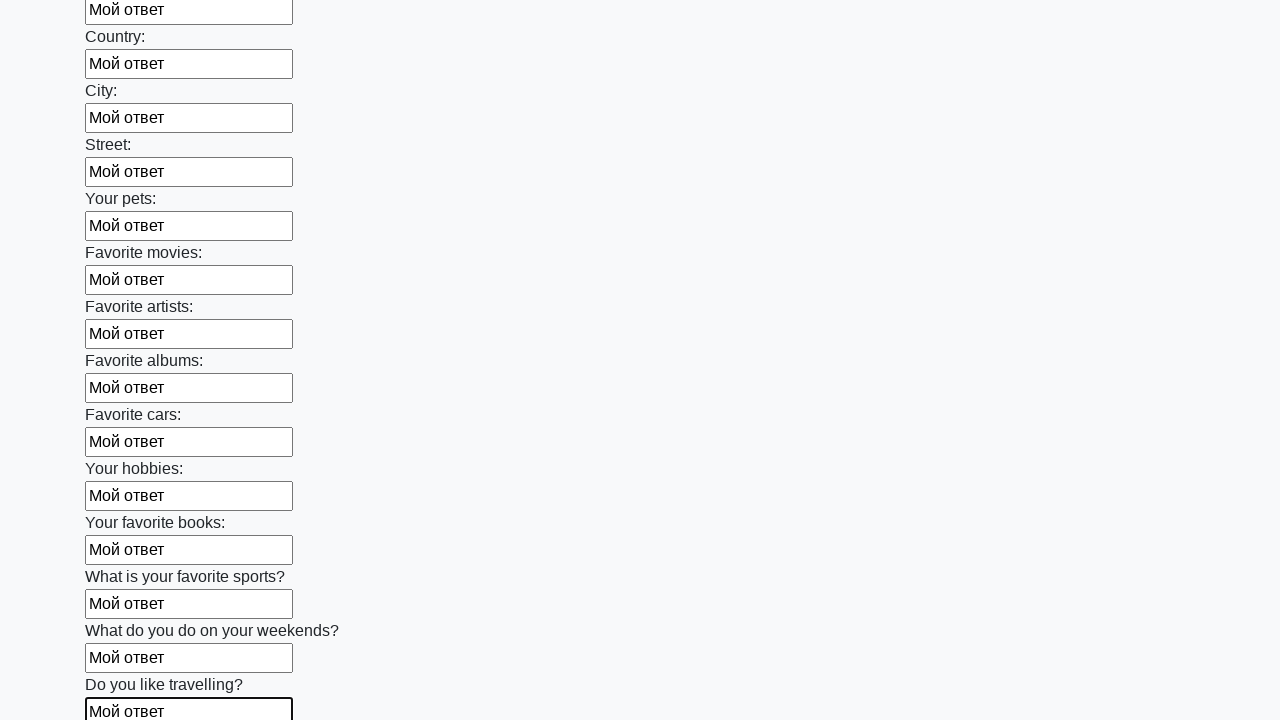

Filled input field with 'Мой ответ' on input >> nth=16
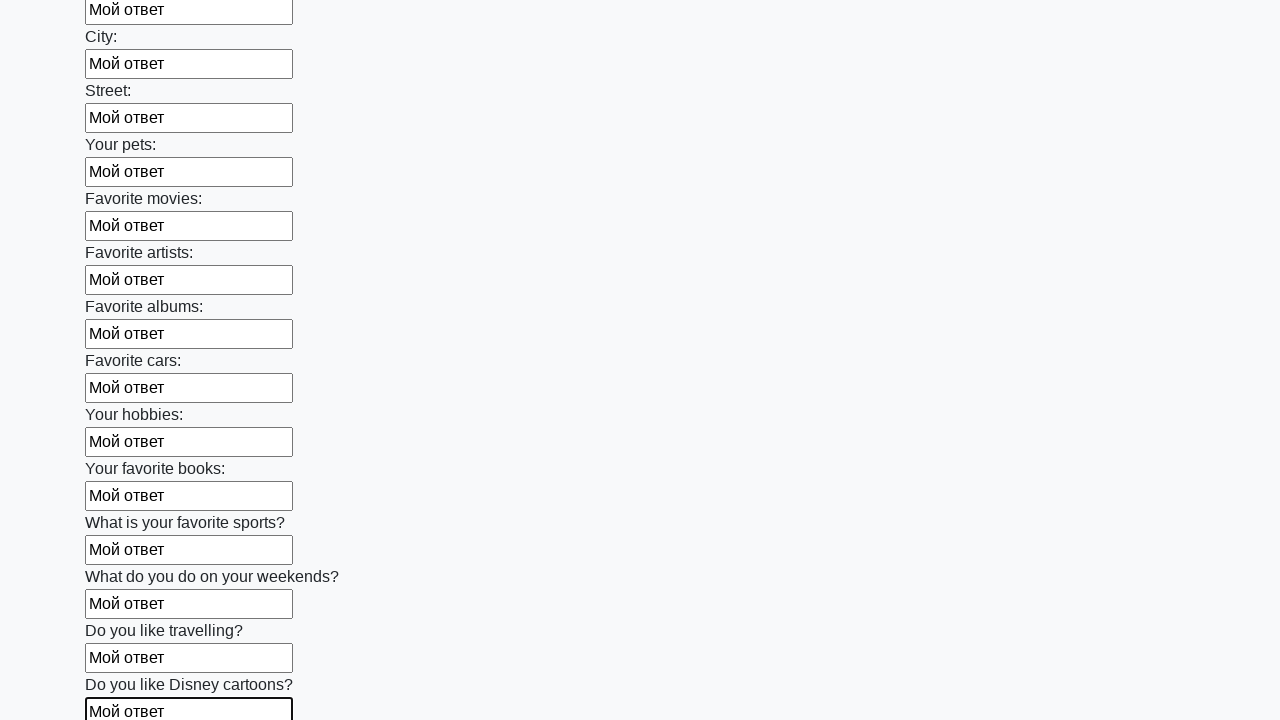

Filled input field with 'Мой ответ' on input >> nth=17
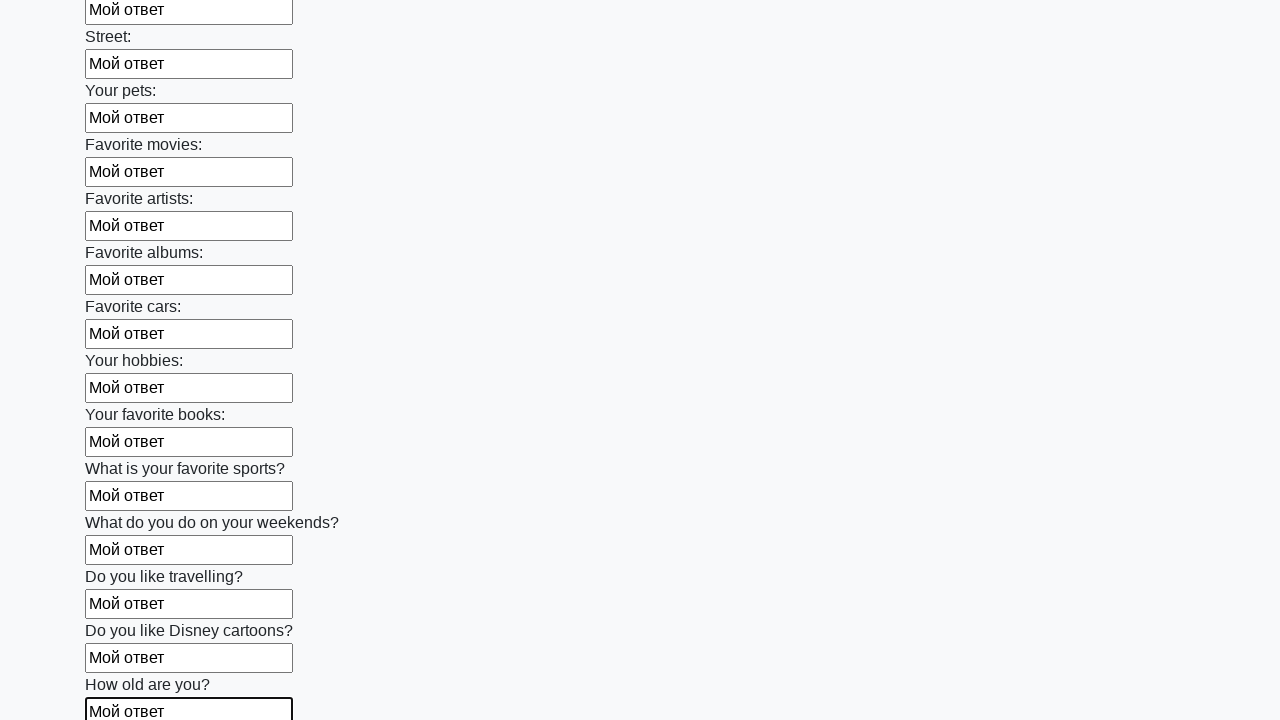

Filled input field with 'Мой ответ' on input >> nth=18
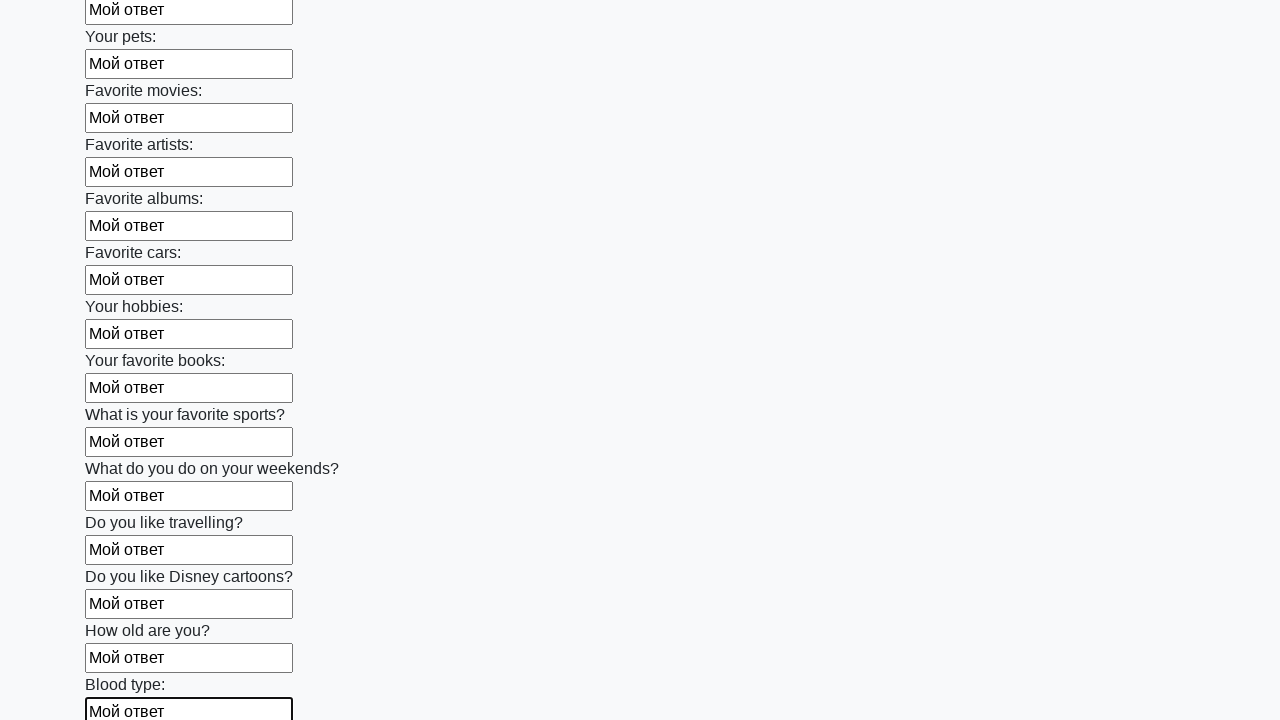

Filled input field with 'Мой ответ' on input >> nth=19
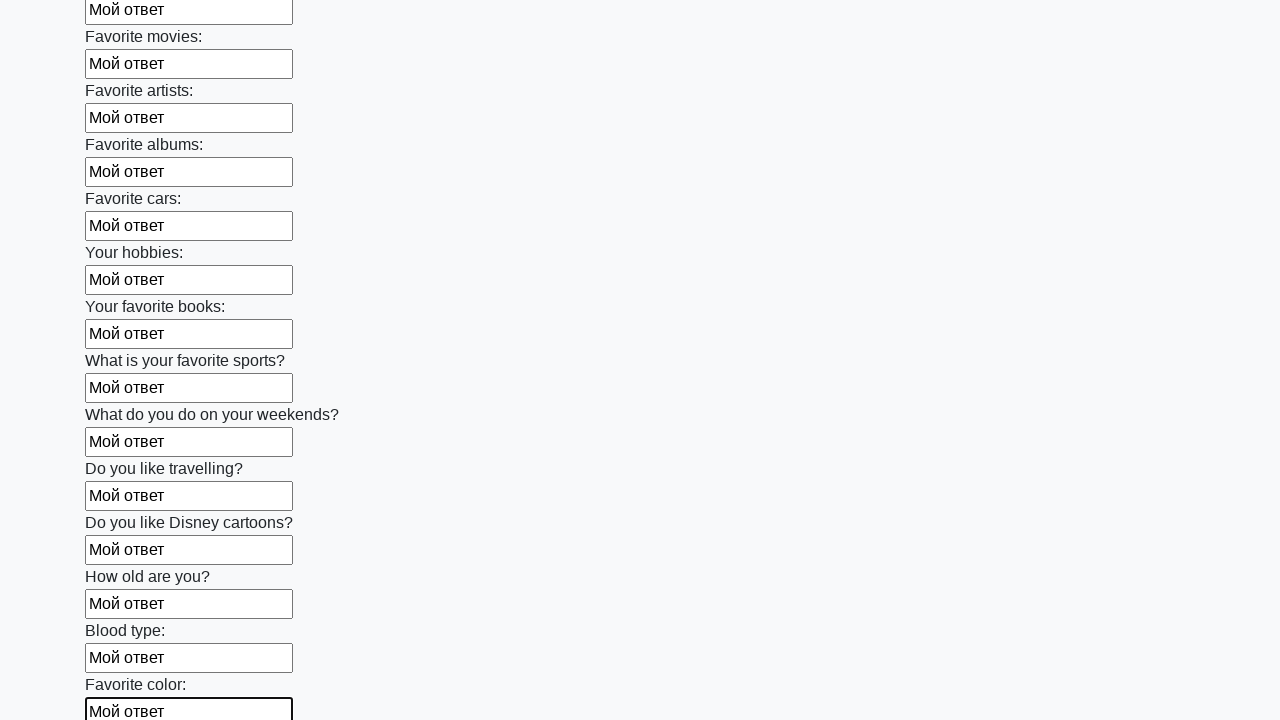

Filled input field with 'Мой ответ' on input >> nth=20
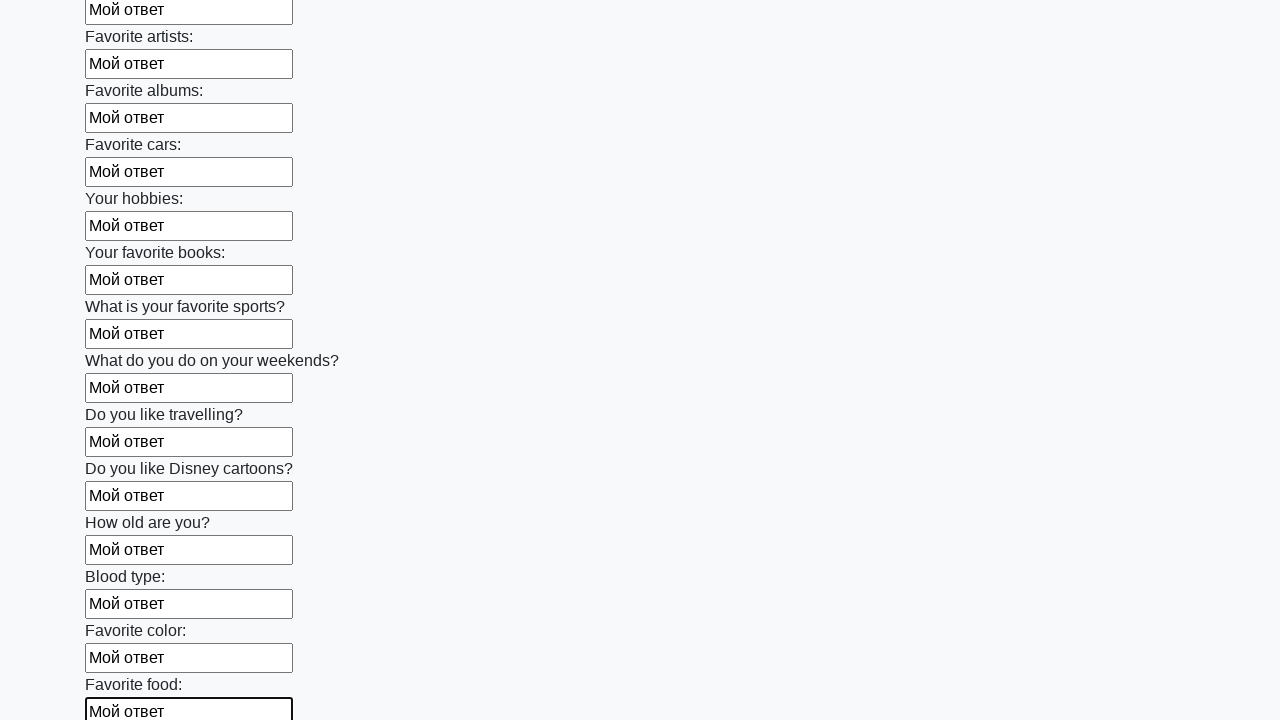

Filled input field with 'Мой ответ' on input >> nth=21
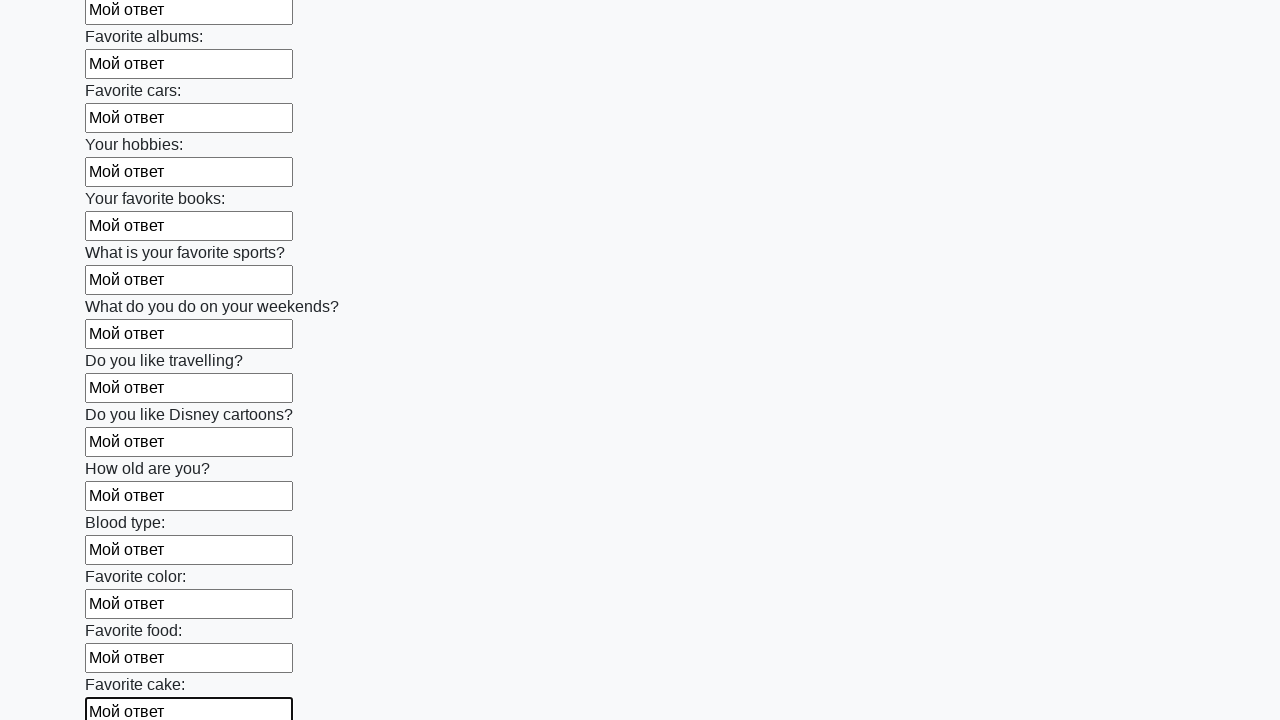

Filled input field with 'Мой ответ' on input >> nth=22
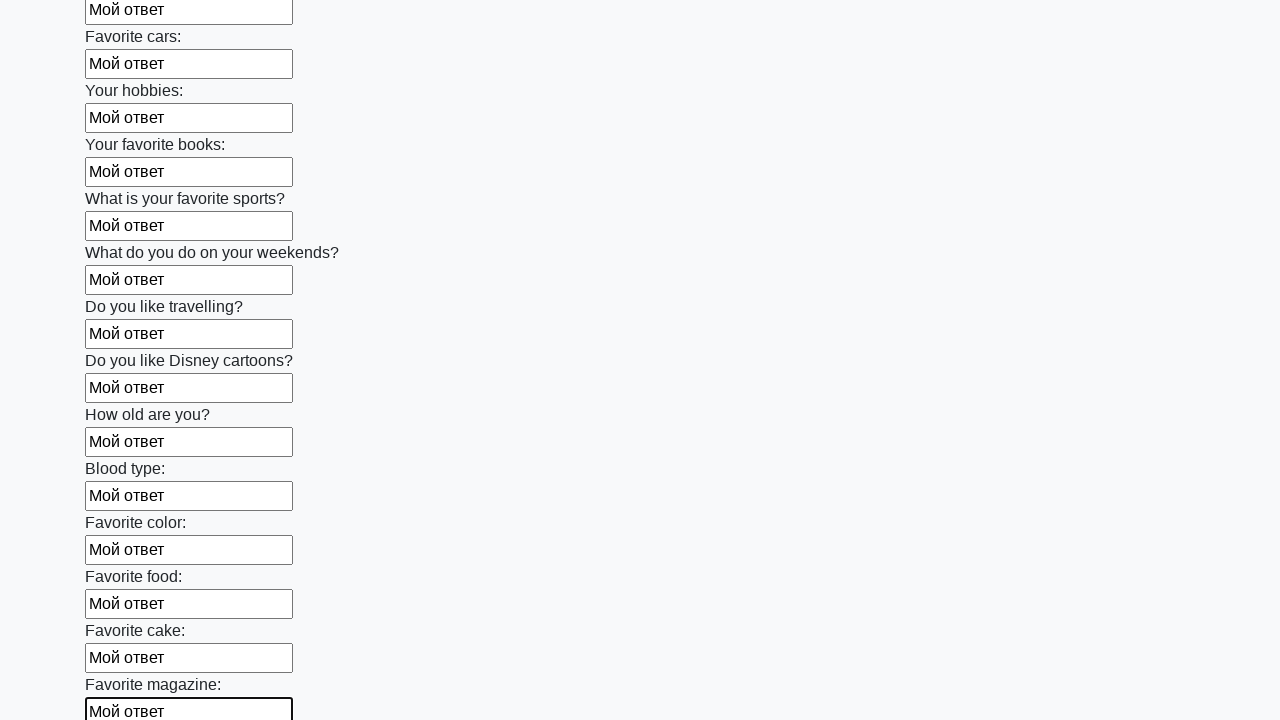

Filled input field with 'Мой ответ' on input >> nth=23
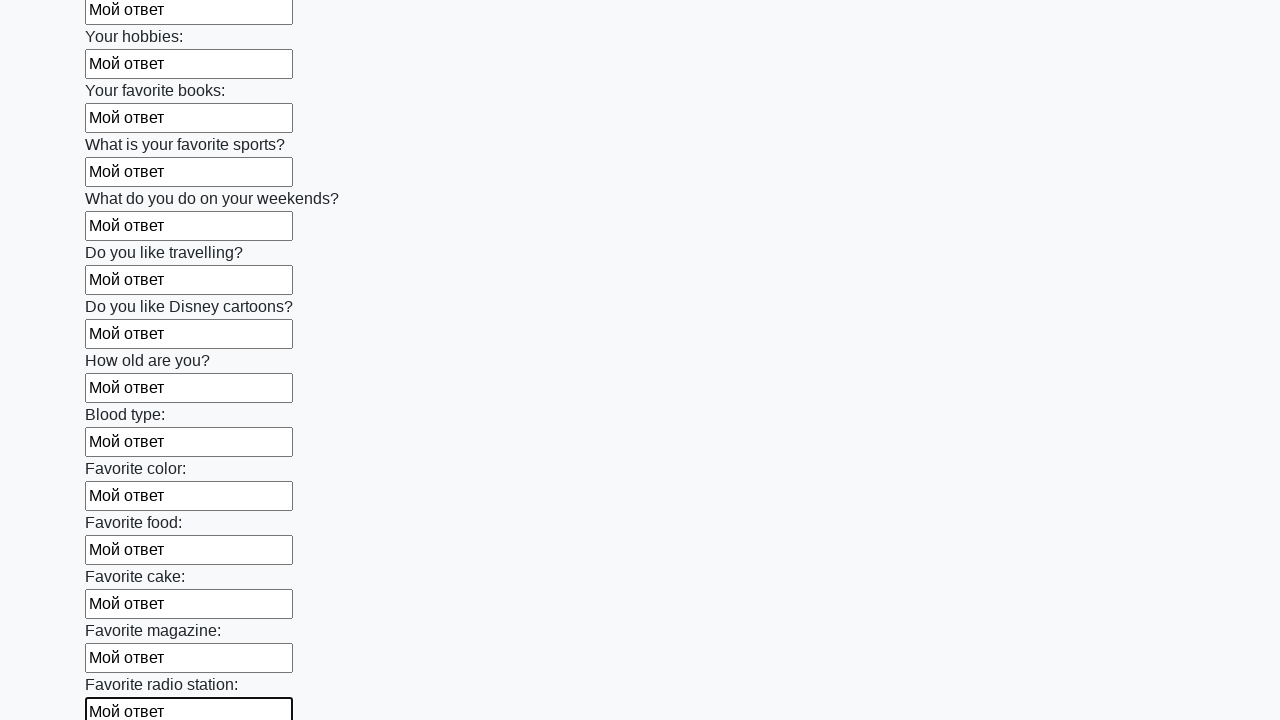

Filled input field with 'Мой ответ' on input >> nth=24
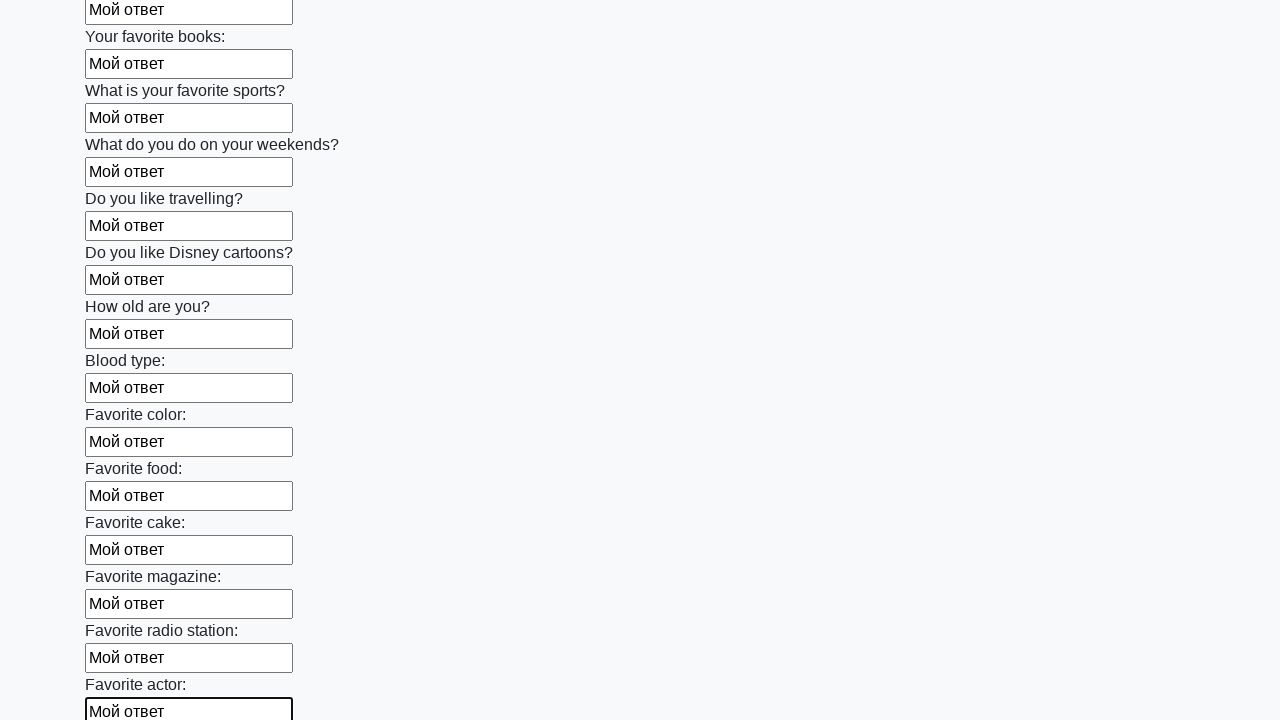

Filled input field with 'Мой ответ' on input >> nth=25
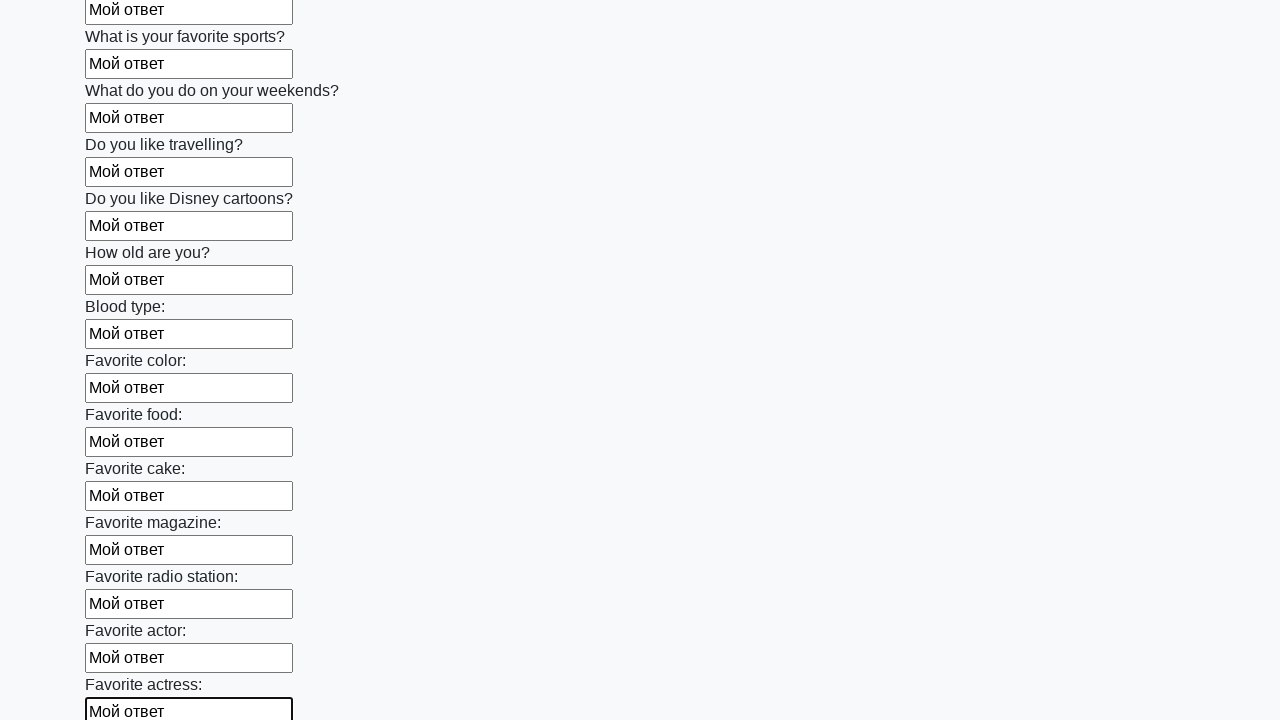

Filled input field with 'Мой ответ' on input >> nth=26
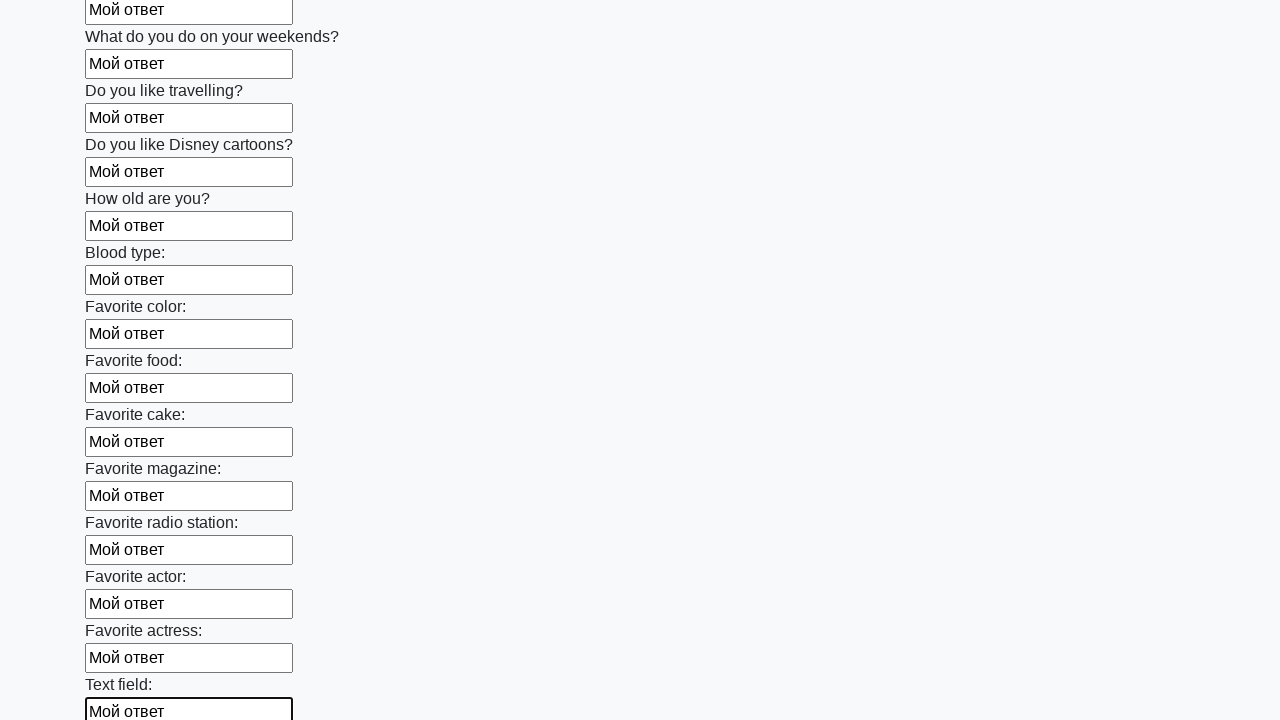

Filled input field with 'Мой ответ' on input >> nth=27
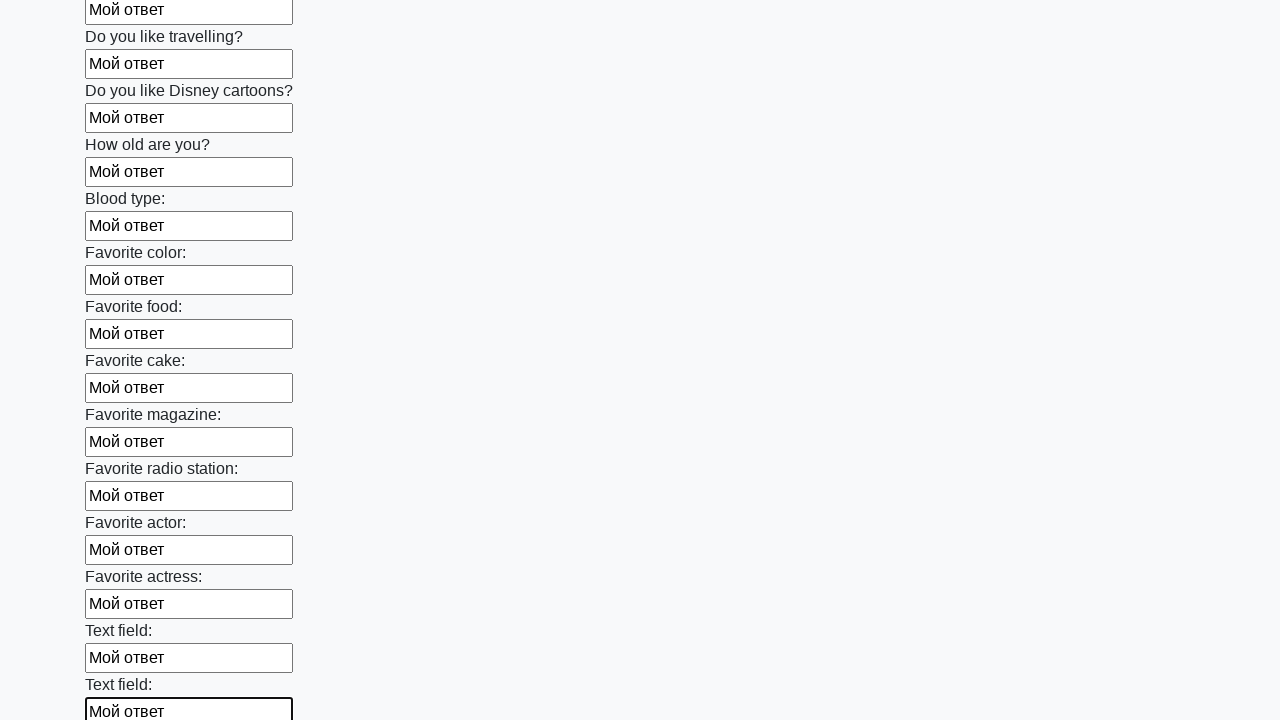

Filled input field with 'Мой ответ' on input >> nth=28
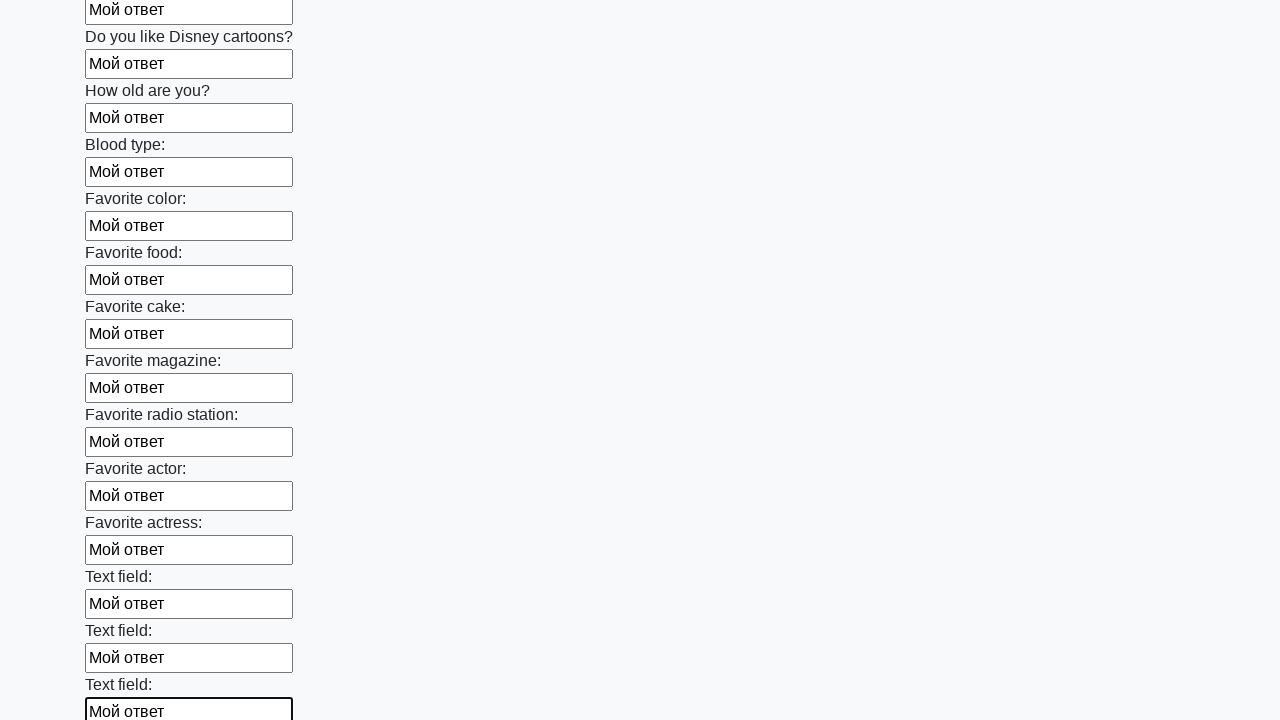

Filled input field with 'Мой ответ' on input >> nth=29
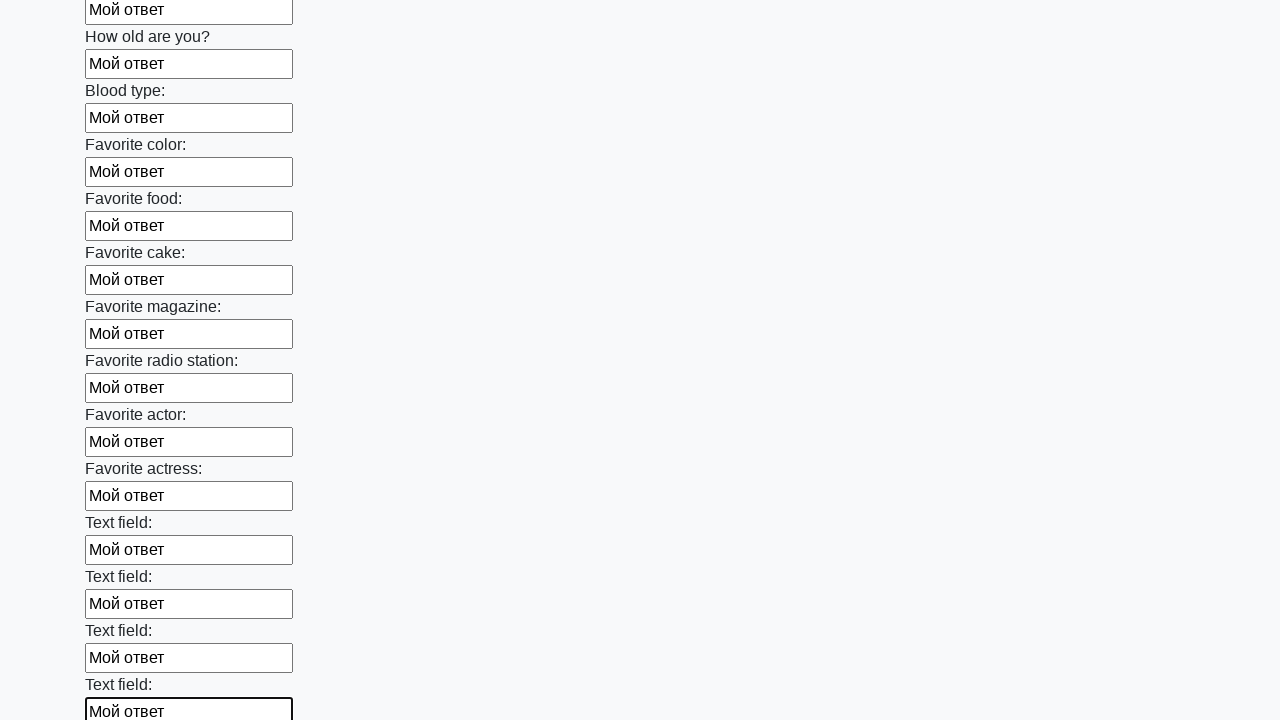

Filled input field with 'Мой ответ' on input >> nth=30
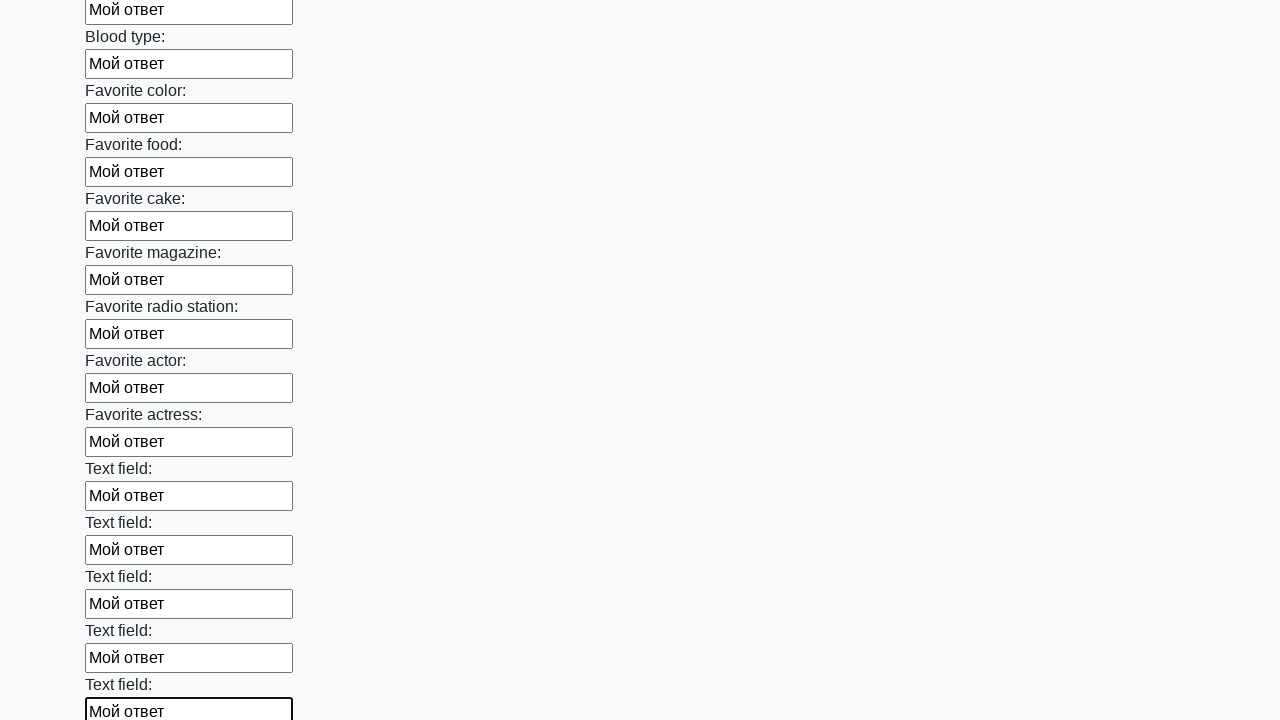

Filled input field with 'Мой ответ' on input >> nth=31
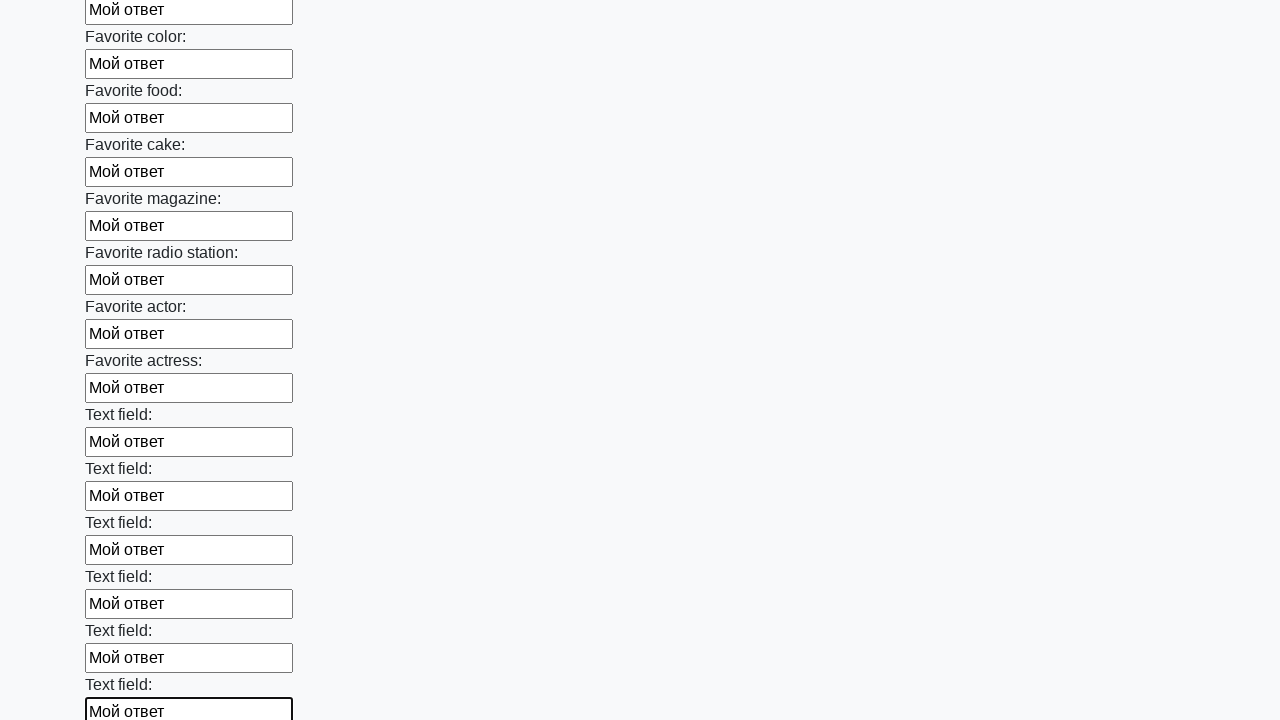

Filled input field with 'Мой ответ' on input >> nth=32
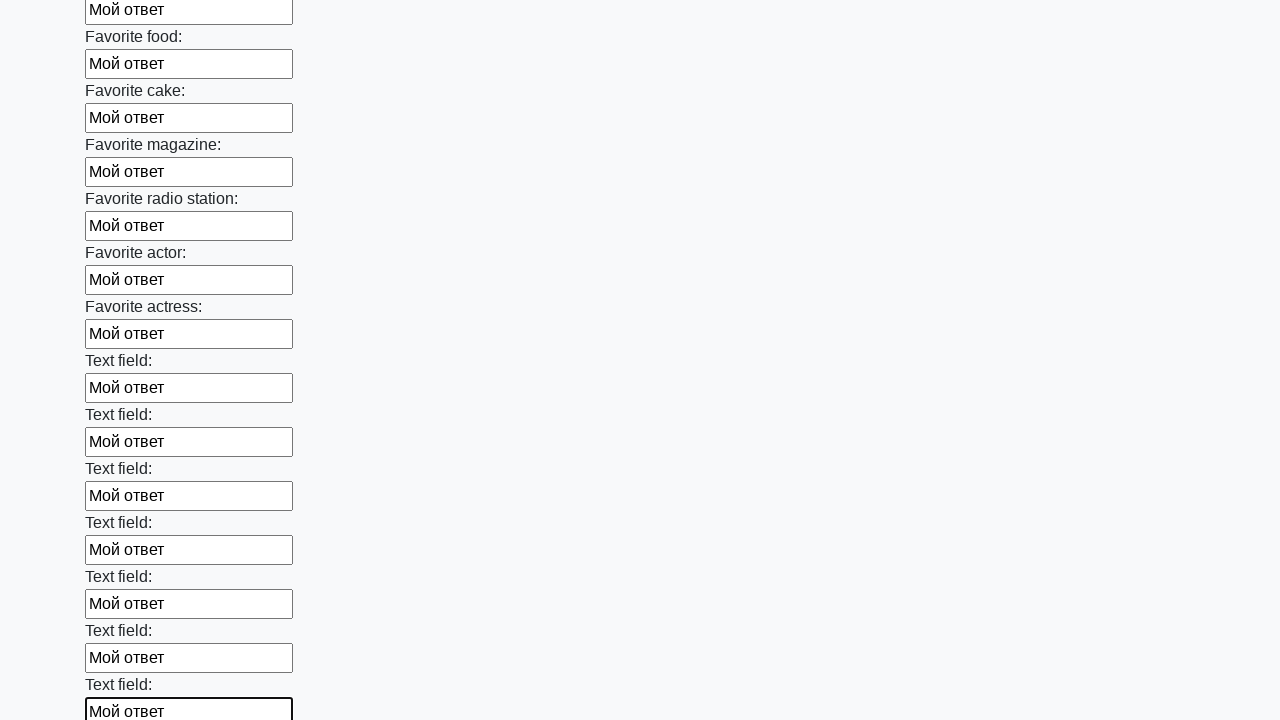

Filled input field with 'Мой ответ' on input >> nth=33
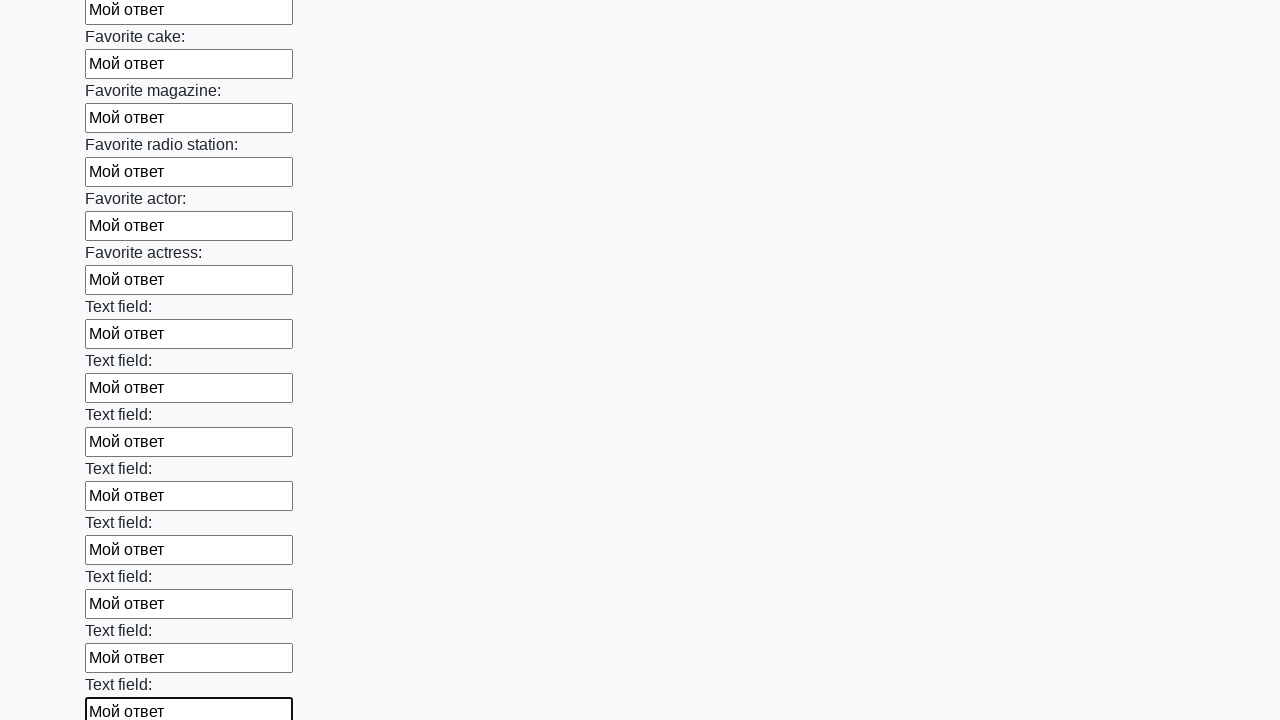

Filled input field with 'Мой ответ' on input >> nth=34
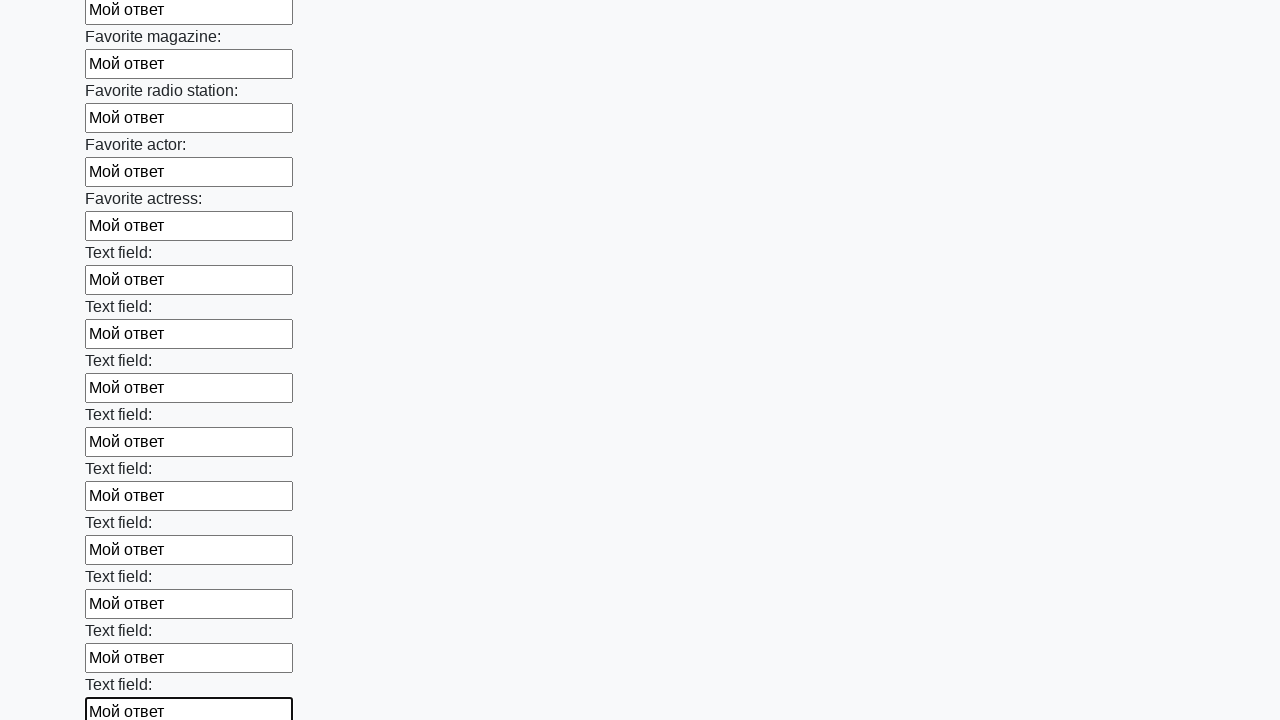

Filled input field with 'Мой ответ' on input >> nth=35
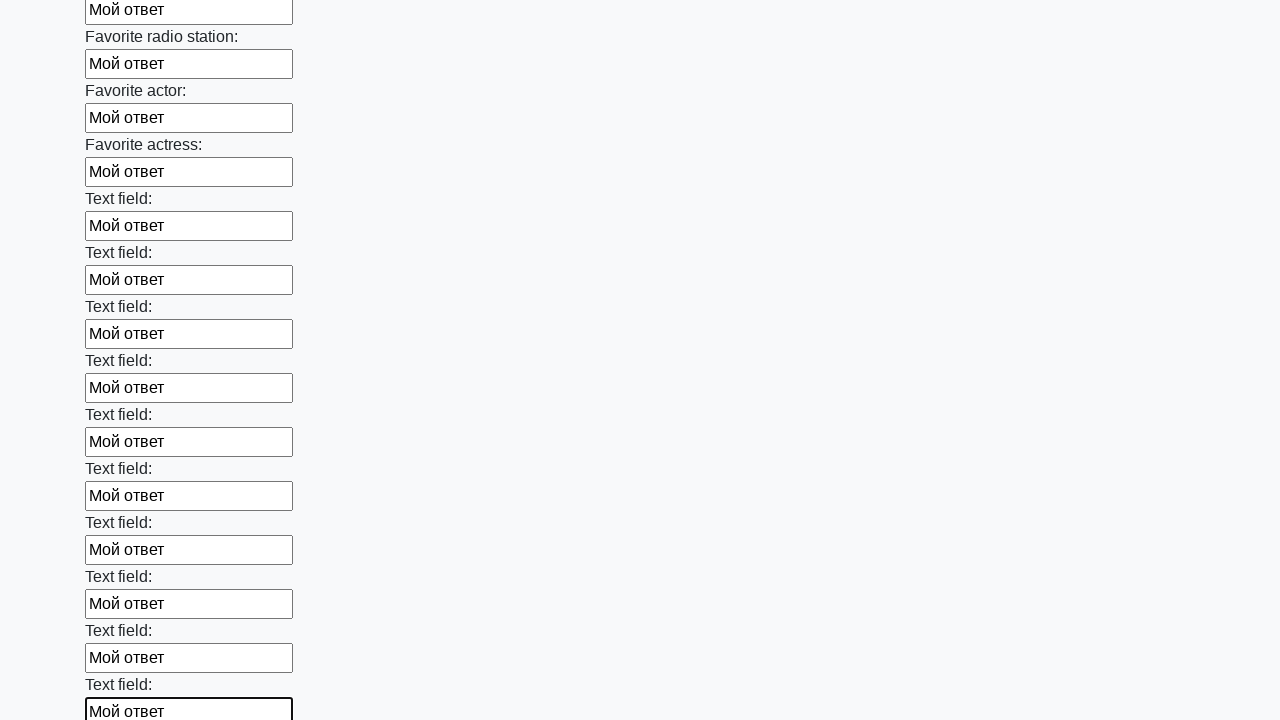

Filled input field with 'Мой ответ' on input >> nth=36
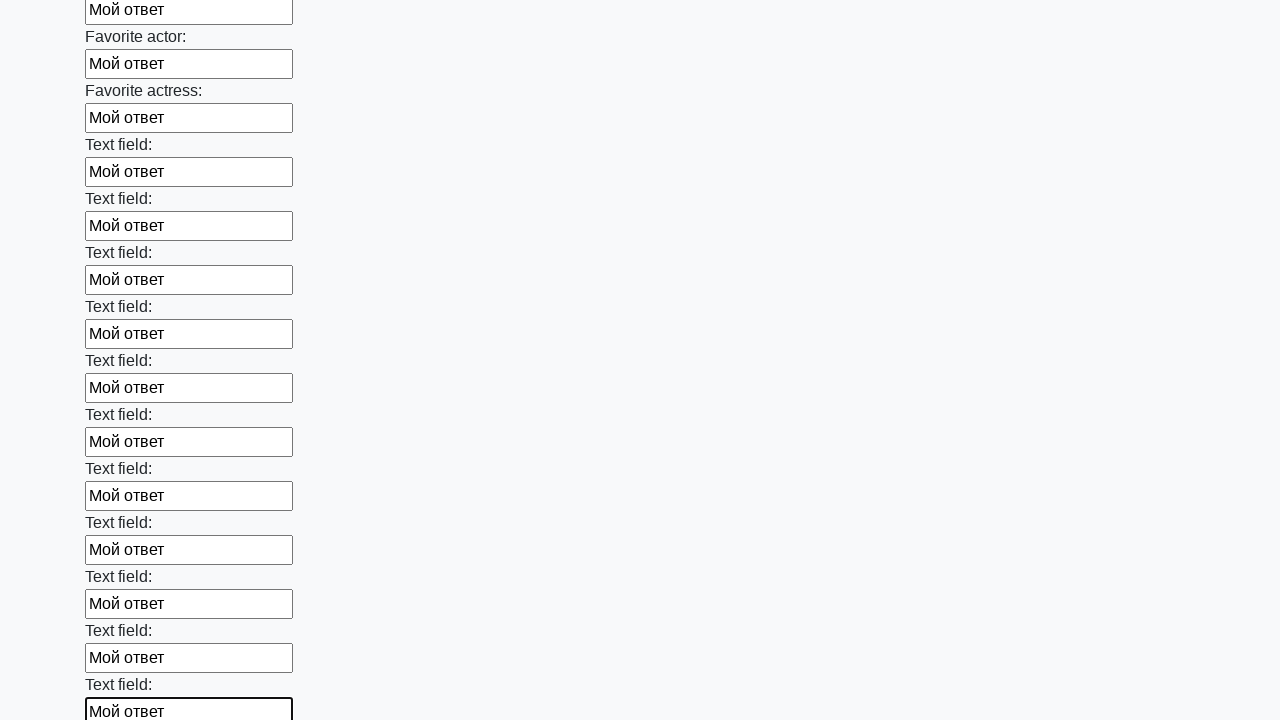

Filled input field with 'Мой ответ' on input >> nth=37
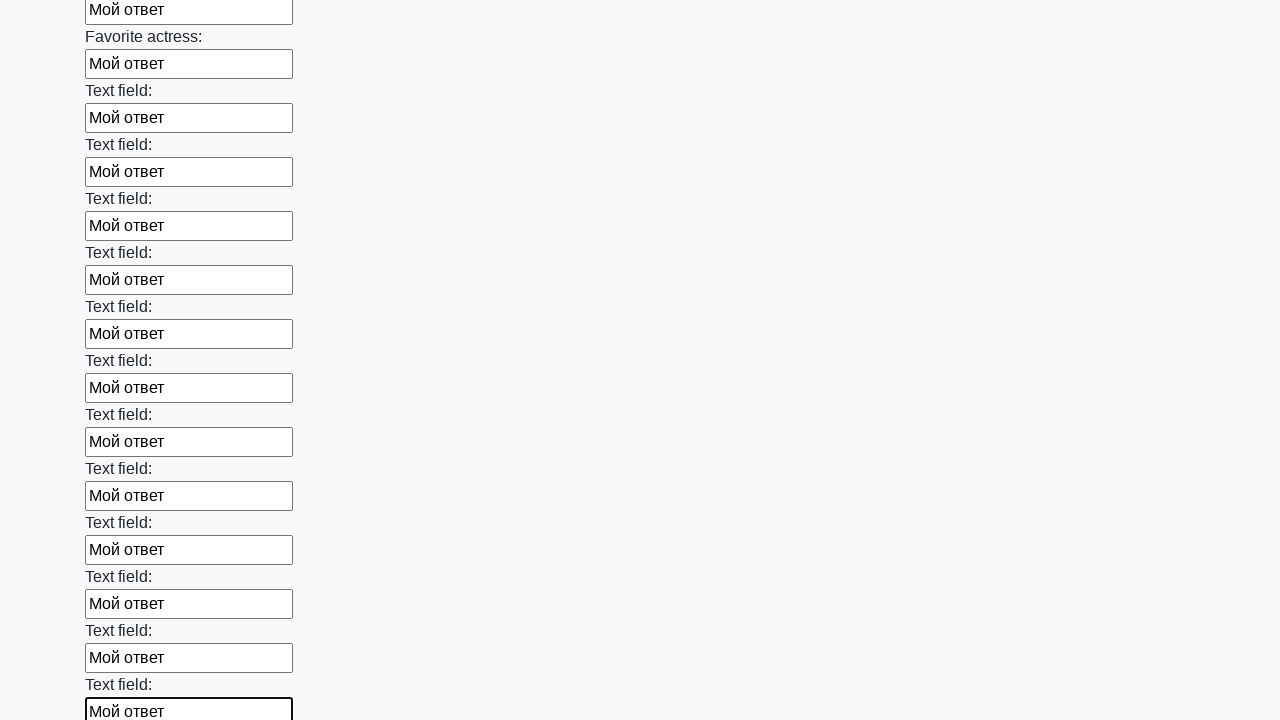

Filled input field with 'Мой ответ' on input >> nth=38
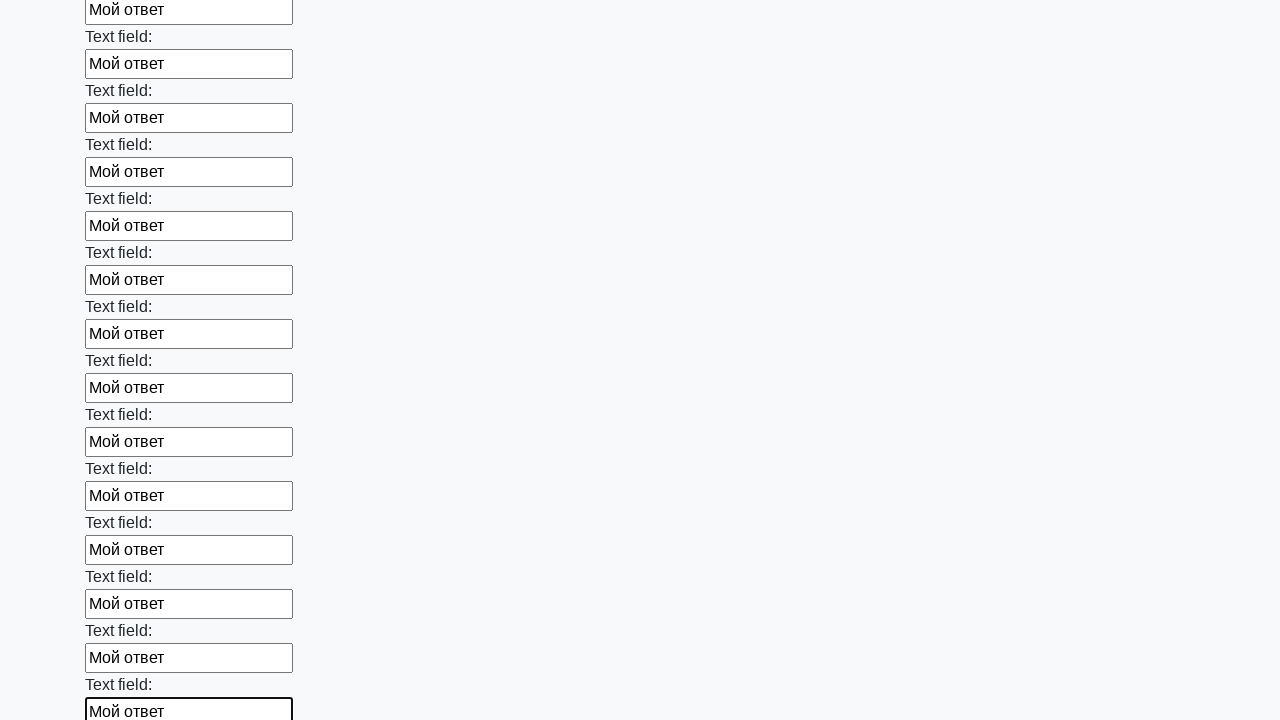

Filled input field with 'Мой ответ' on input >> nth=39
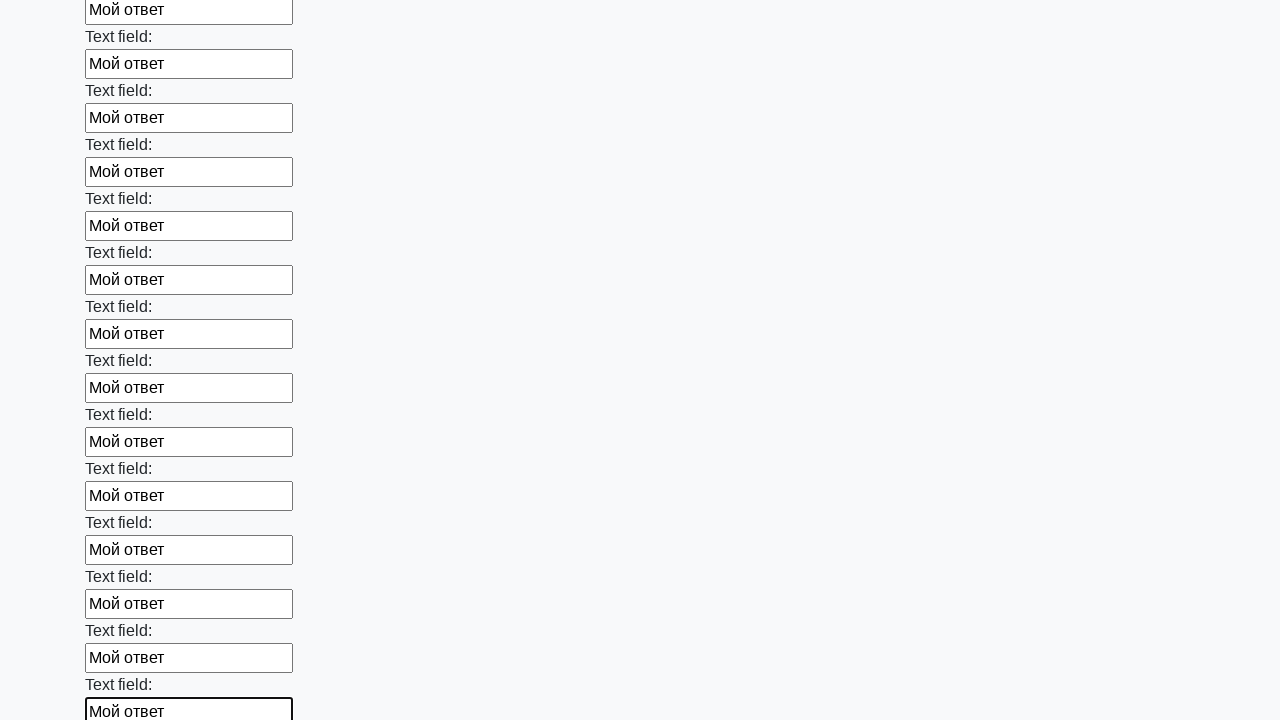

Filled input field with 'Мой ответ' on input >> nth=40
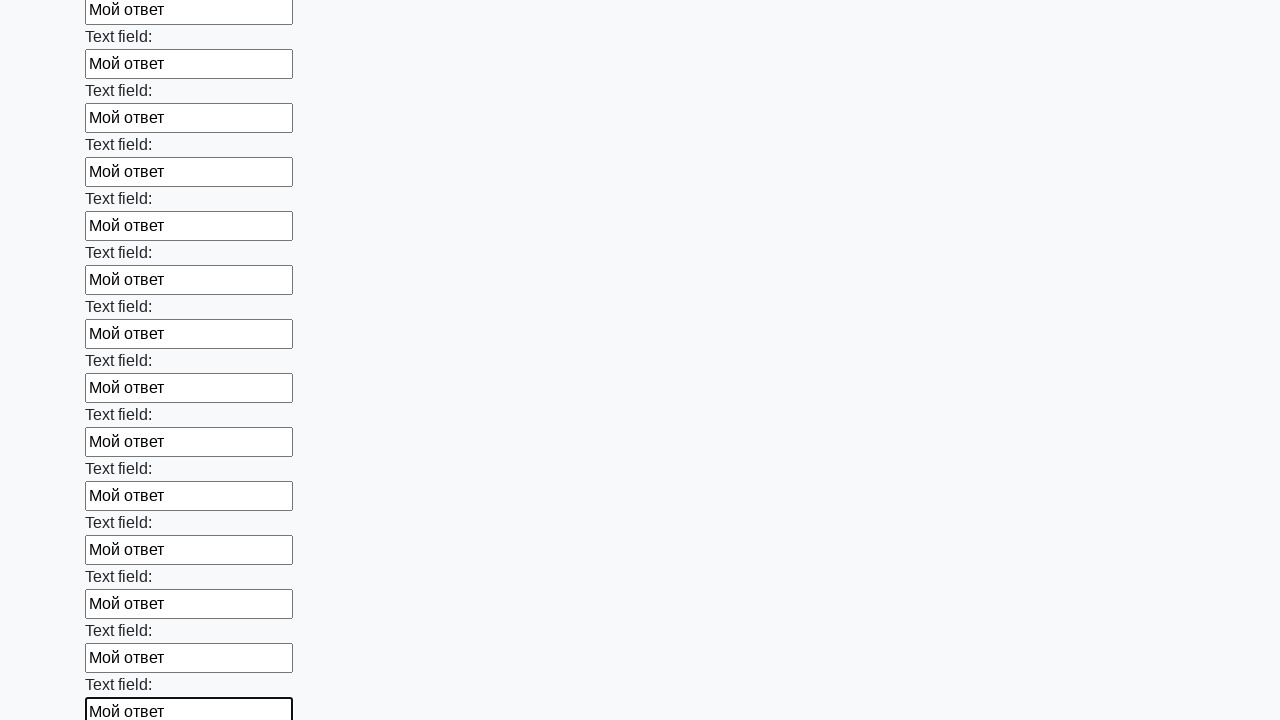

Filled input field with 'Мой ответ' on input >> nth=41
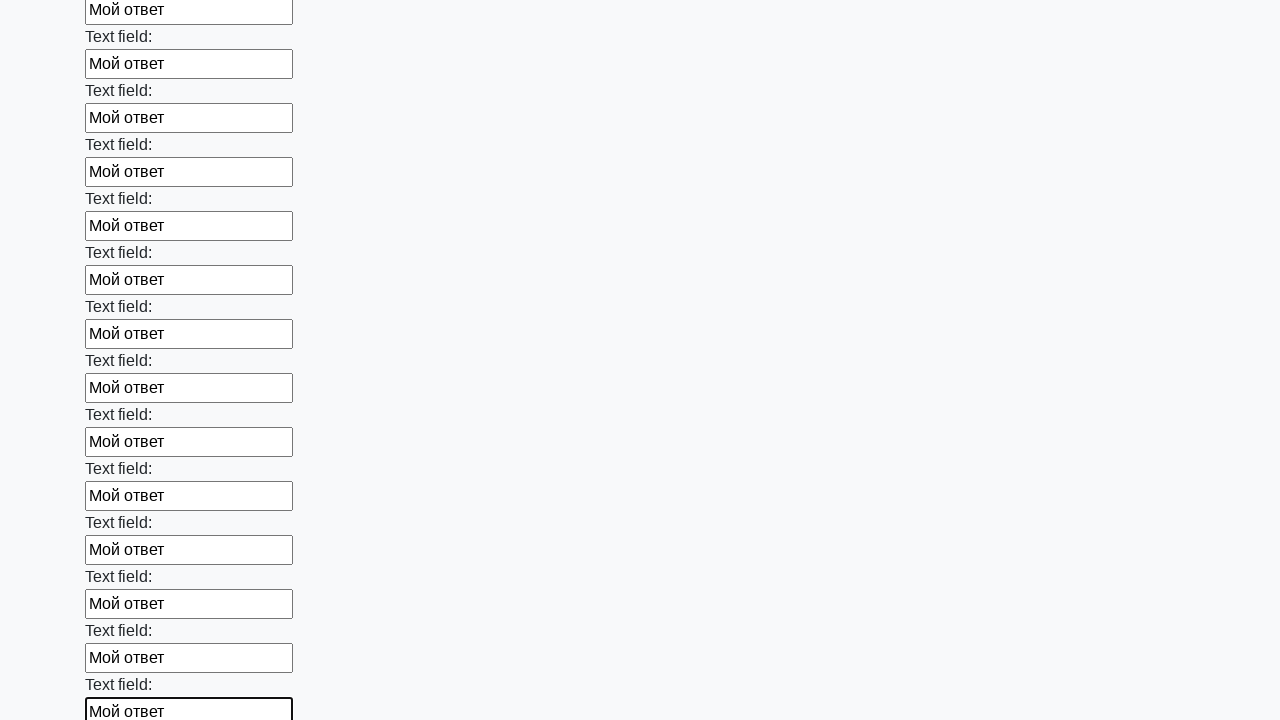

Filled input field with 'Мой ответ' on input >> nth=42
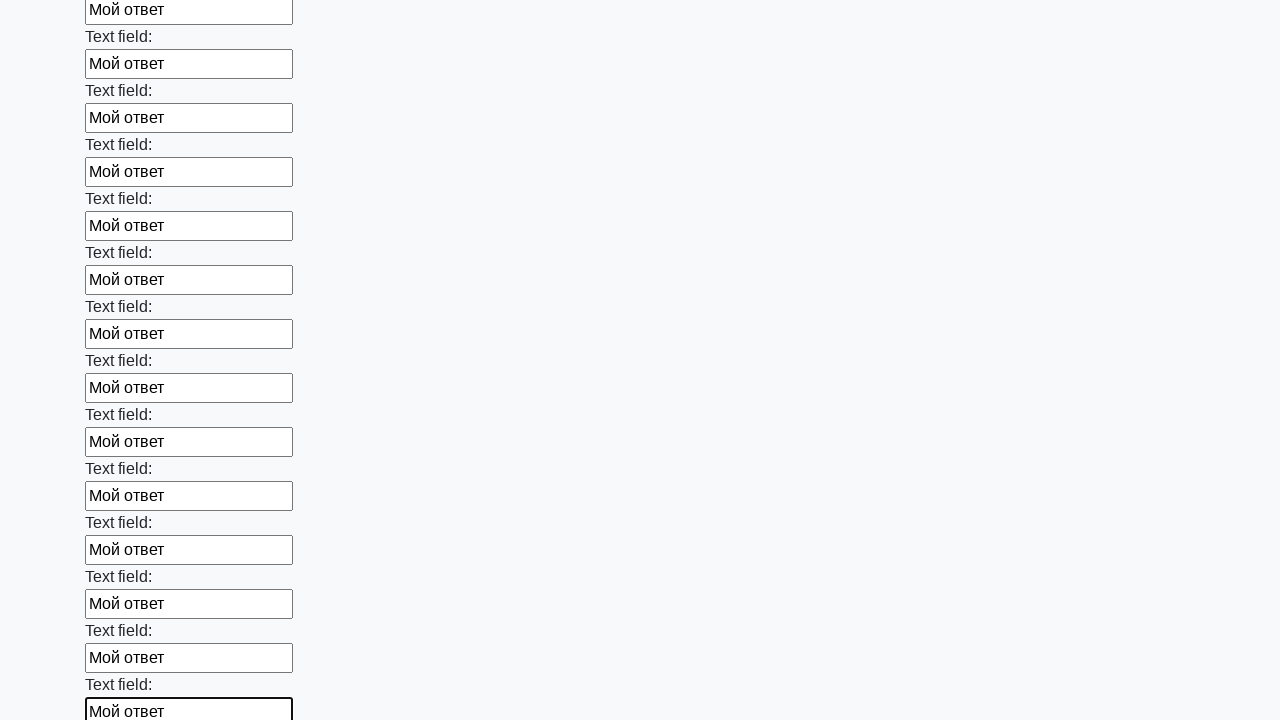

Filled input field with 'Мой ответ' on input >> nth=43
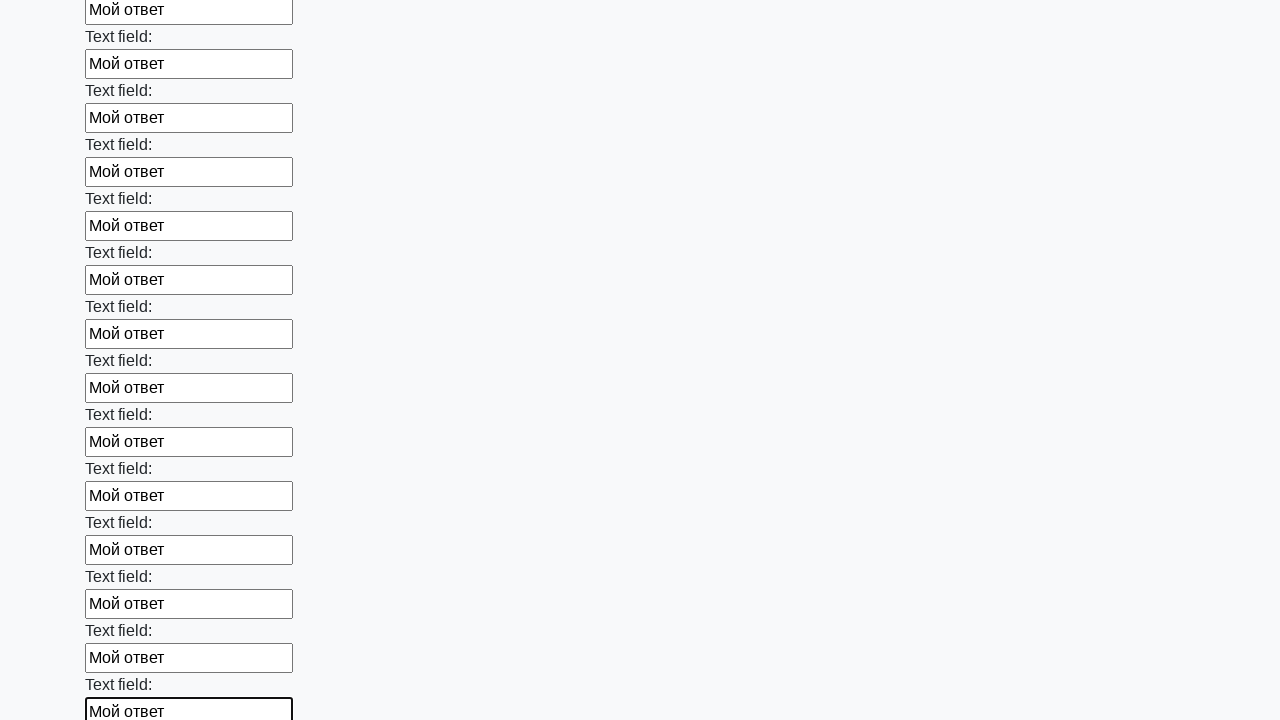

Filled input field with 'Мой ответ' on input >> nth=44
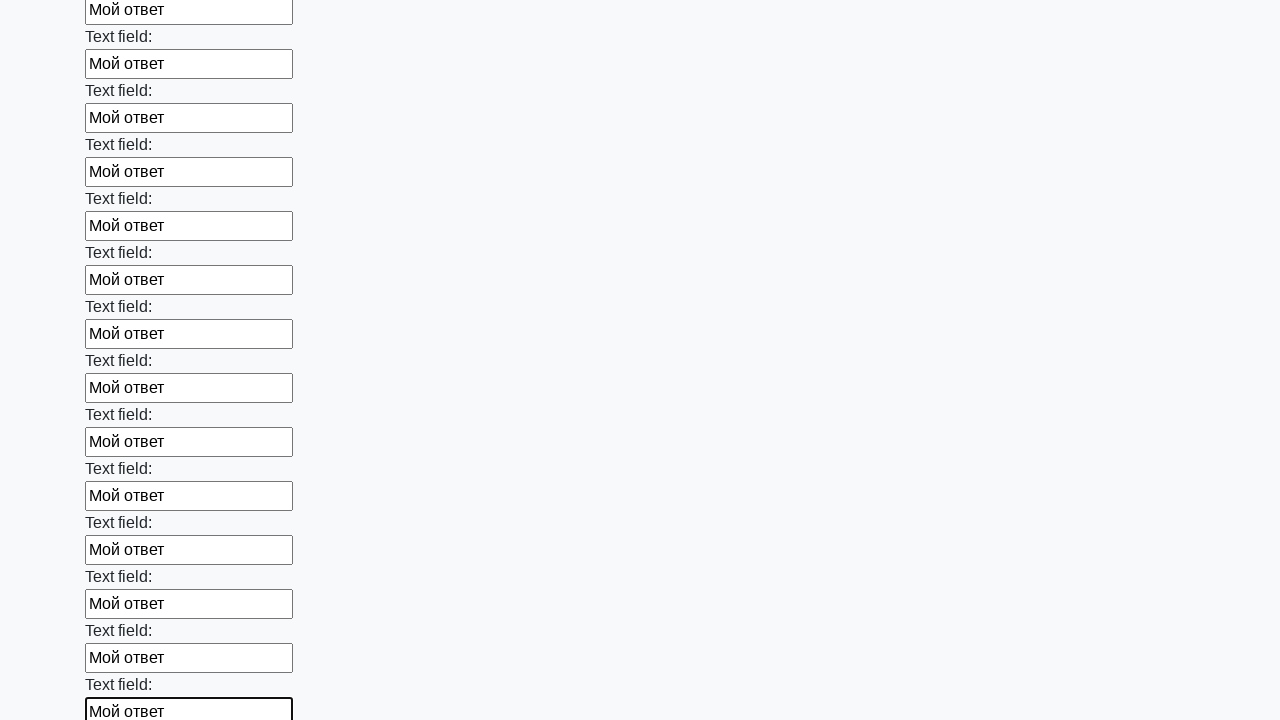

Filled input field with 'Мой ответ' on input >> nth=45
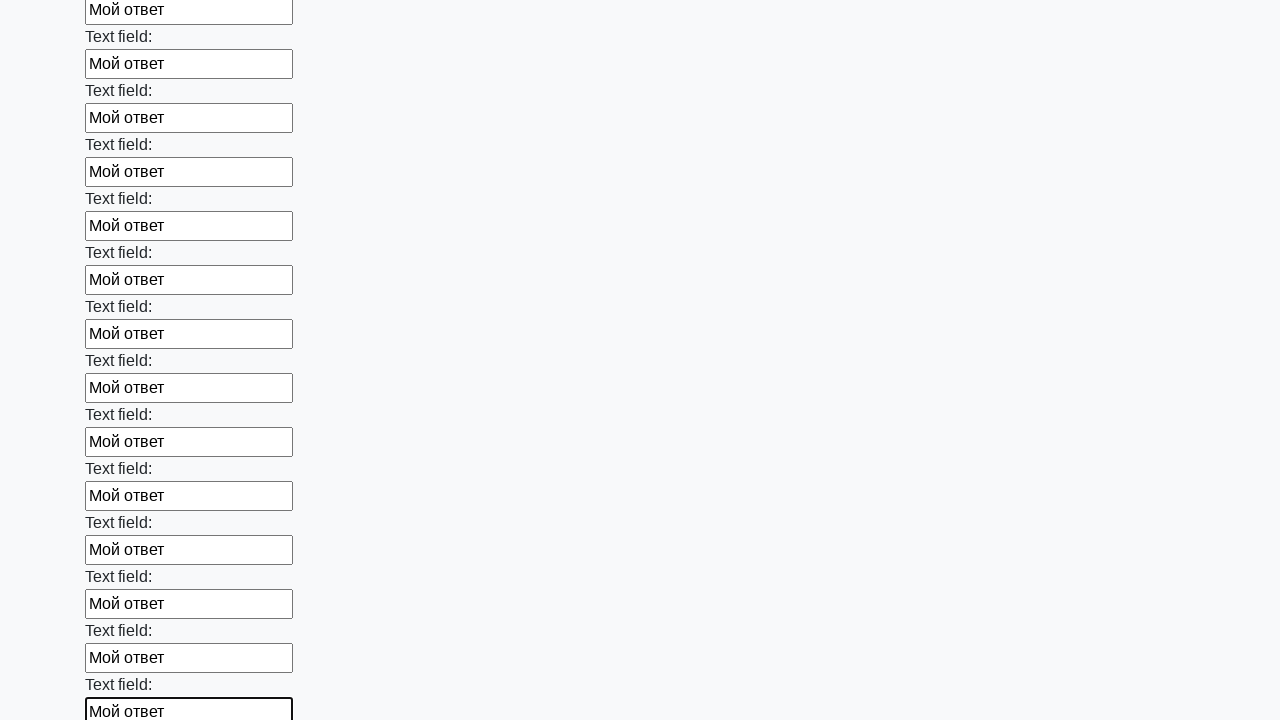

Filled input field with 'Мой ответ' on input >> nth=46
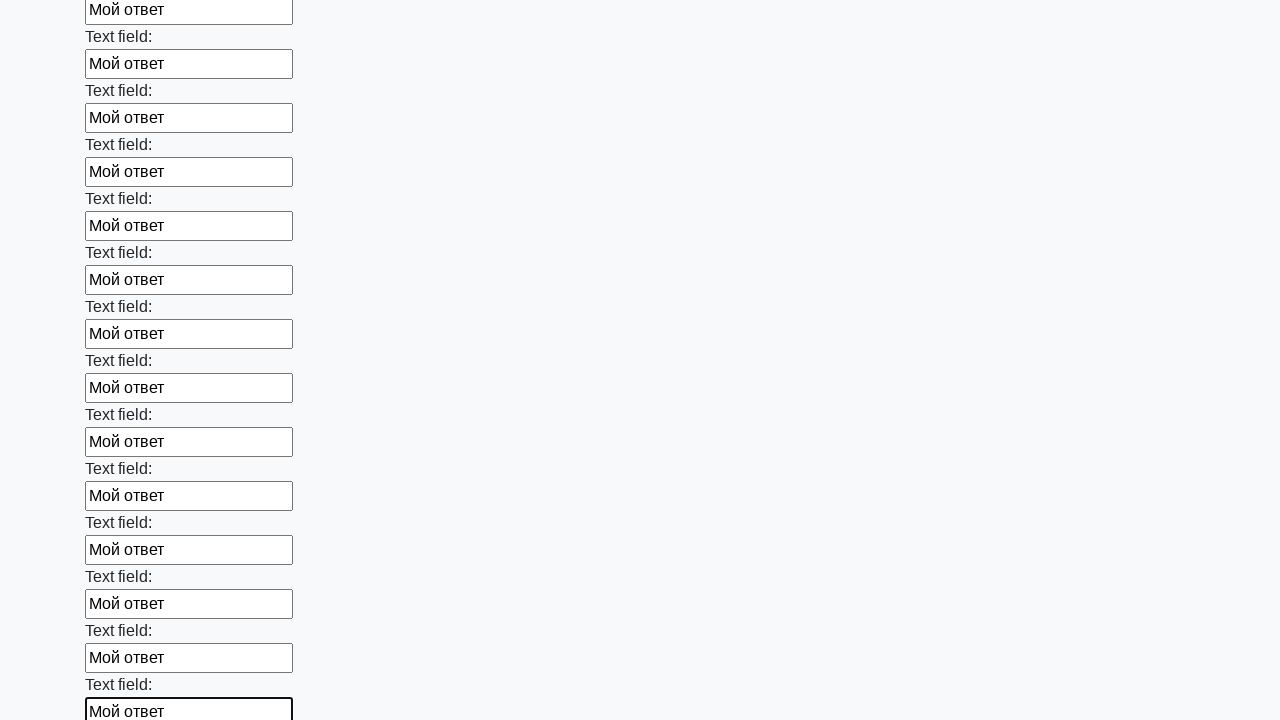

Filled input field with 'Мой ответ' on input >> nth=47
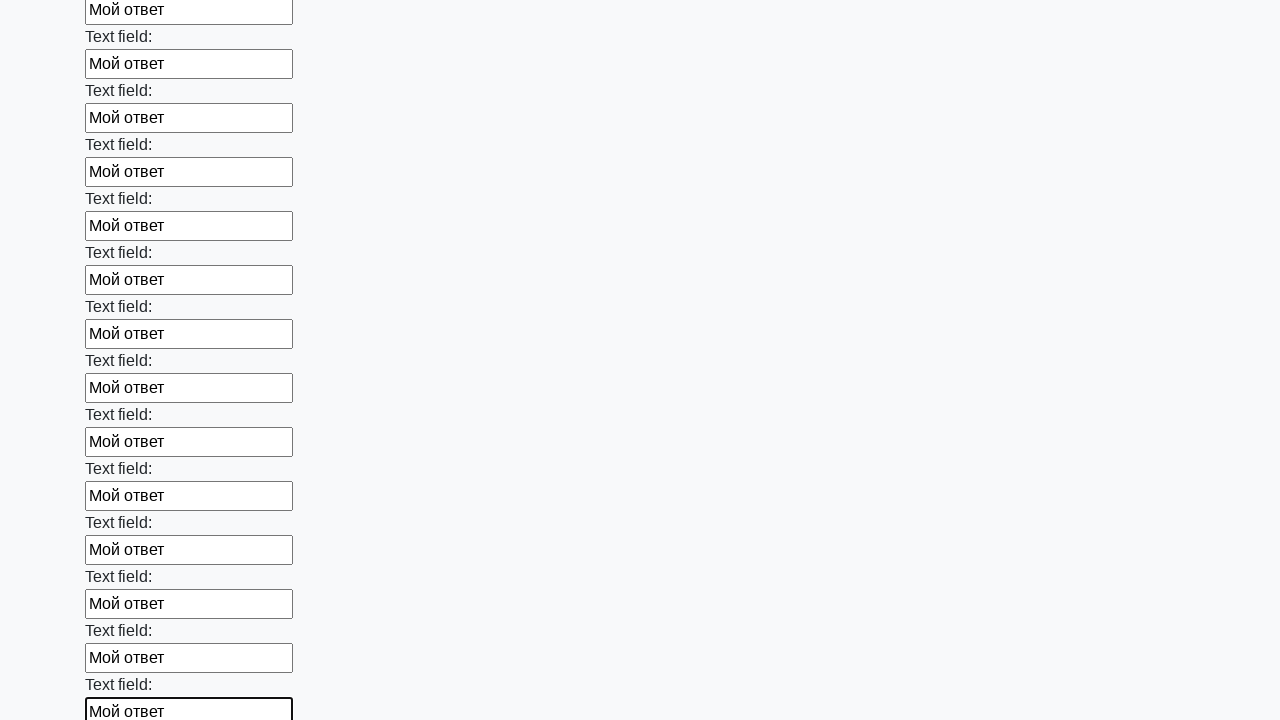

Filled input field with 'Мой ответ' on input >> nth=48
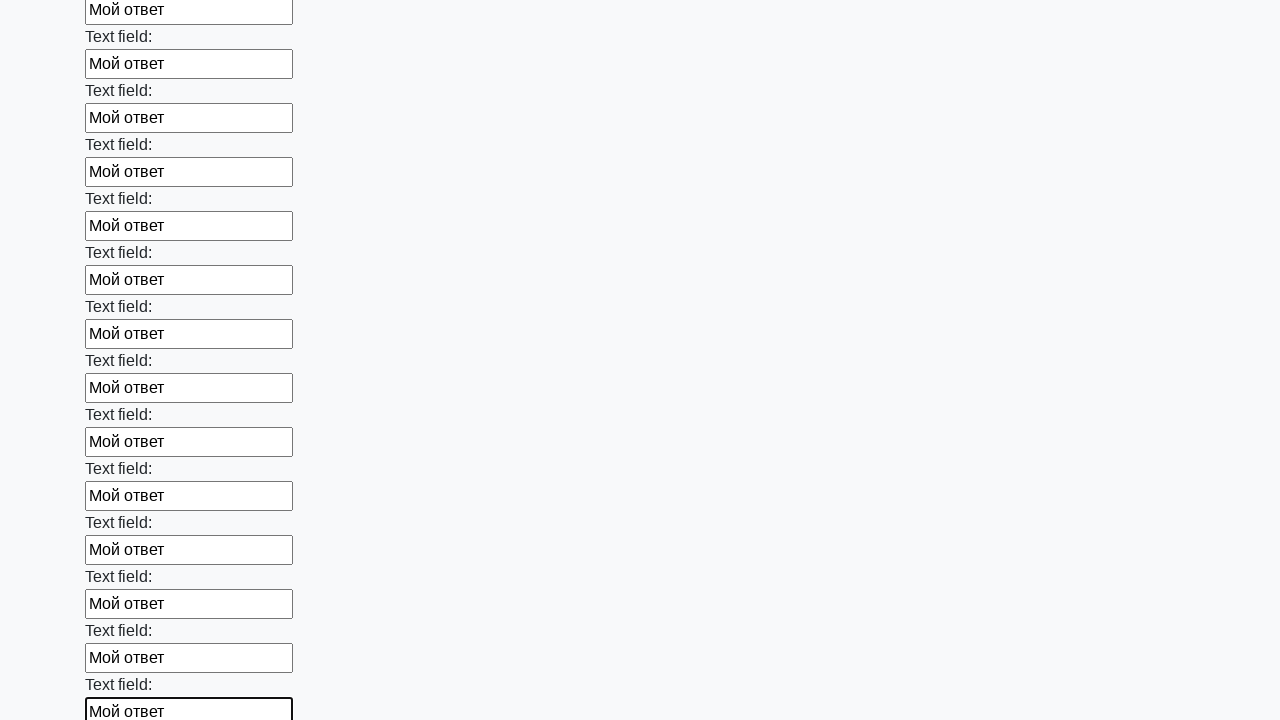

Filled input field with 'Мой ответ' on input >> nth=49
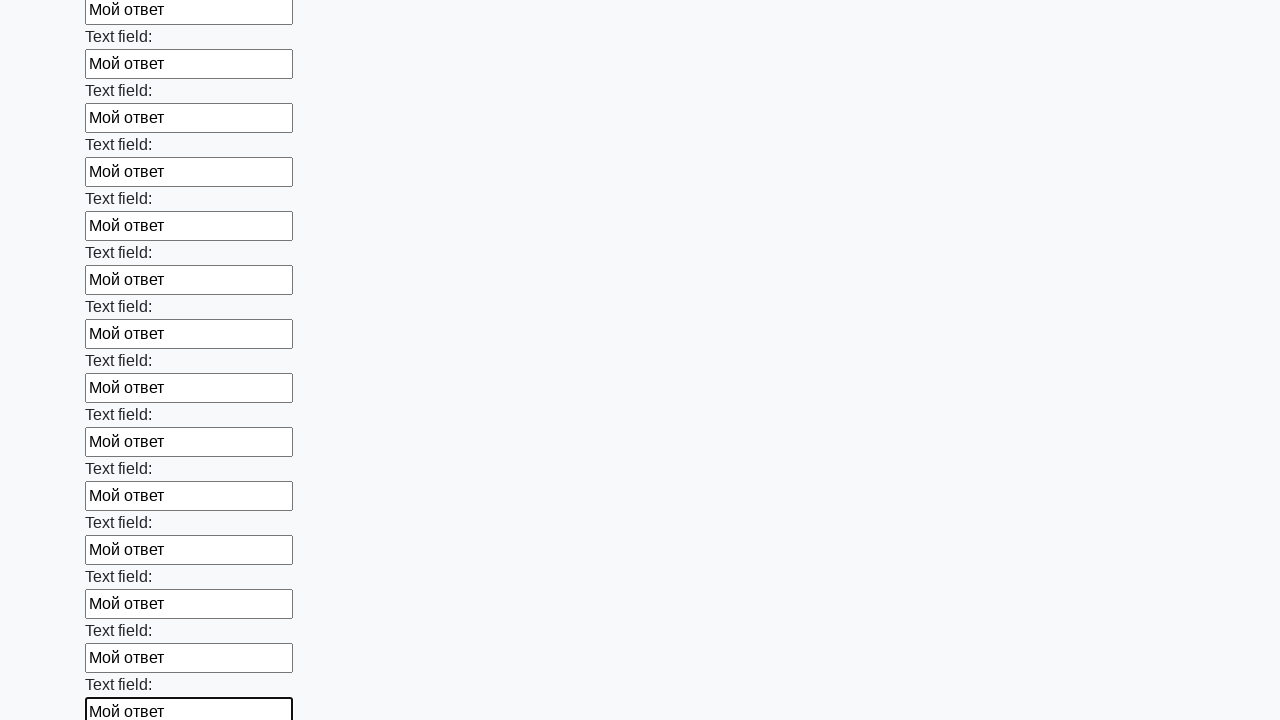

Filled input field with 'Мой ответ' on input >> nth=50
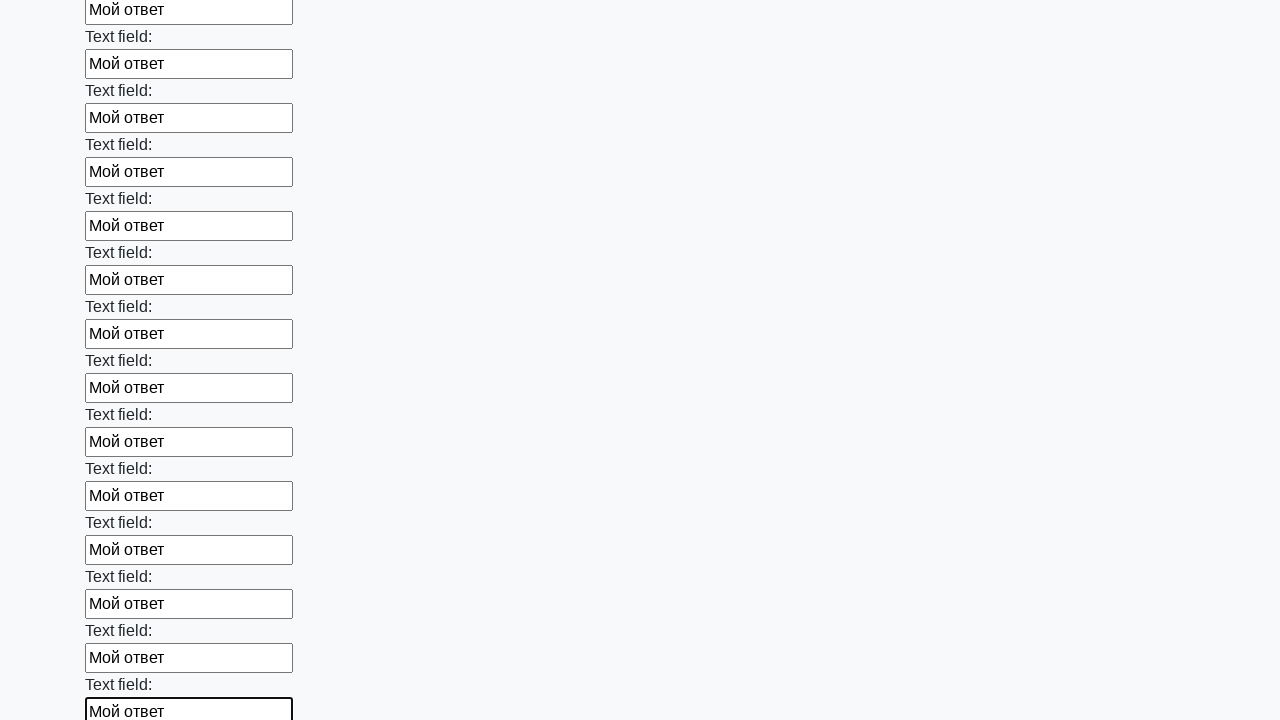

Filled input field with 'Мой ответ' on input >> nth=51
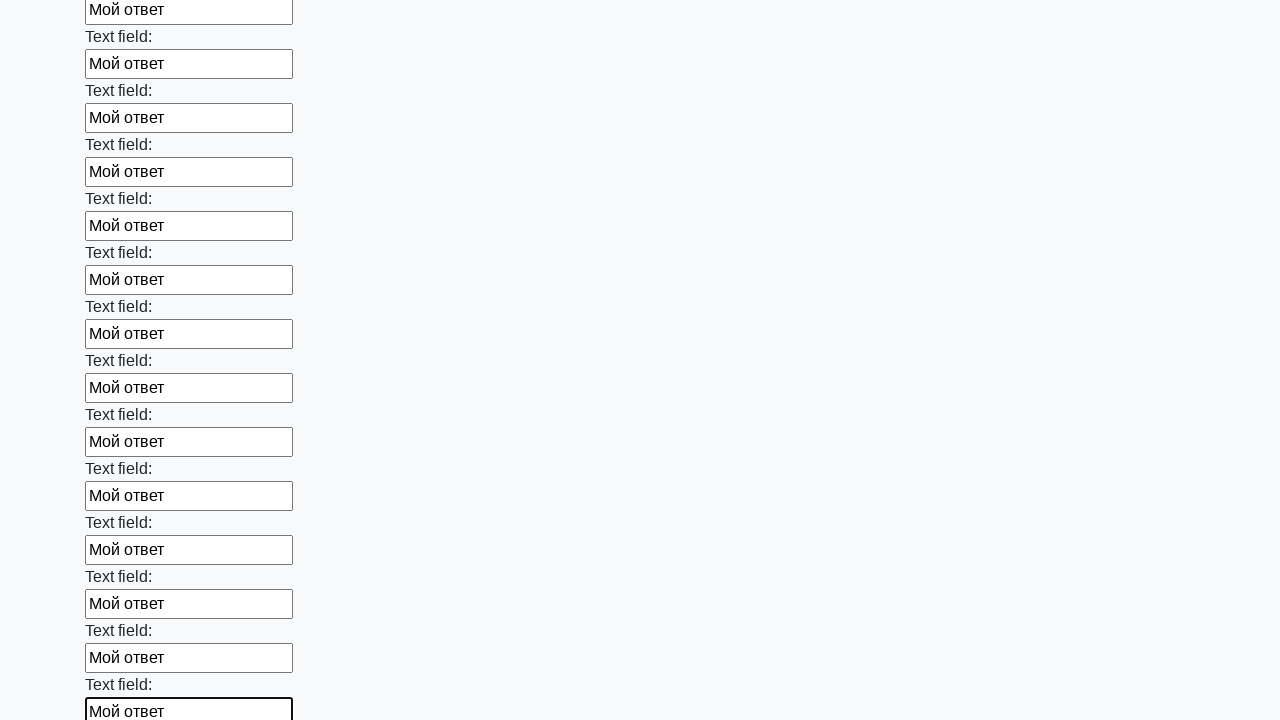

Filled input field with 'Мой ответ' on input >> nth=52
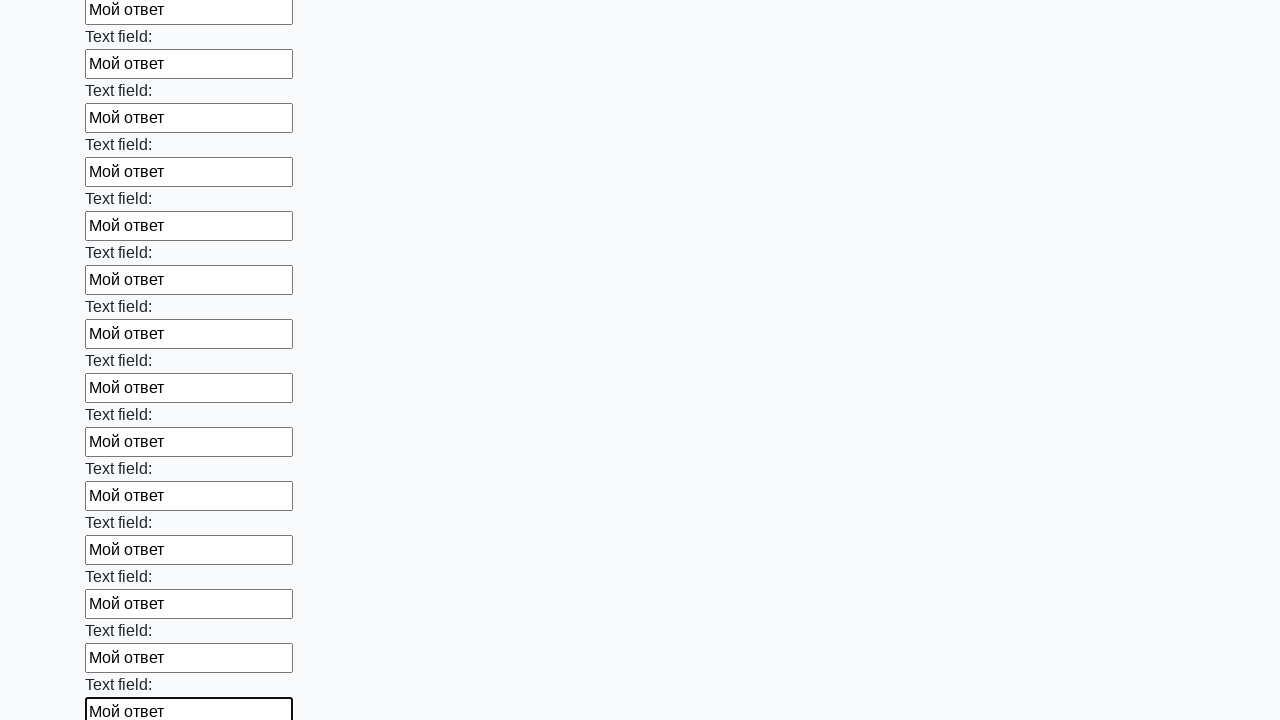

Filled input field with 'Мой ответ' on input >> nth=53
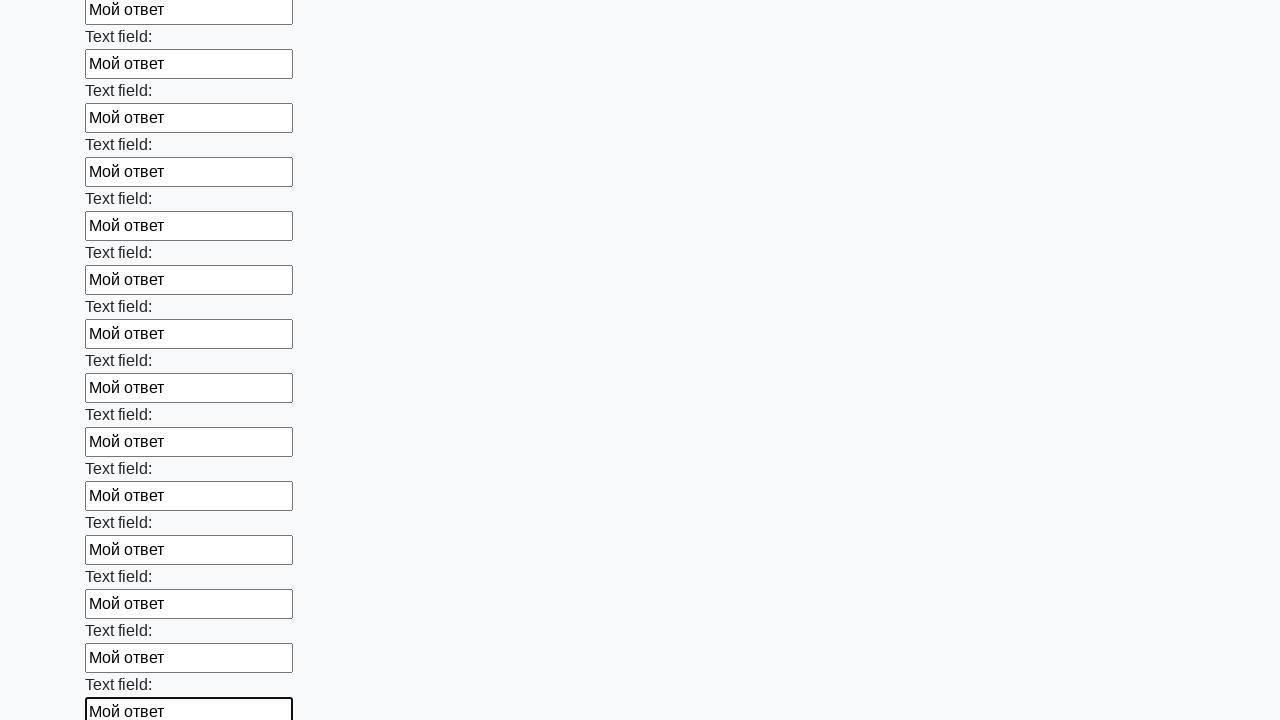

Filled input field with 'Мой ответ' on input >> nth=54
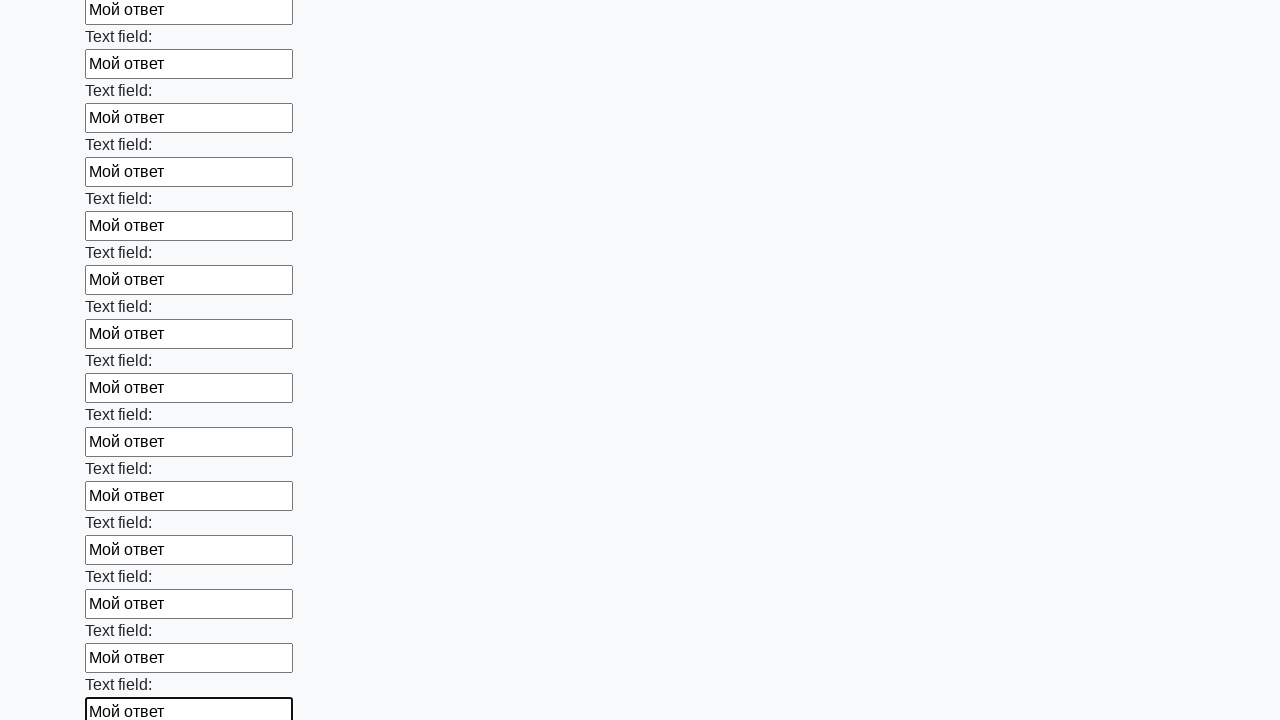

Filled input field with 'Мой ответ' on input >> nth=55
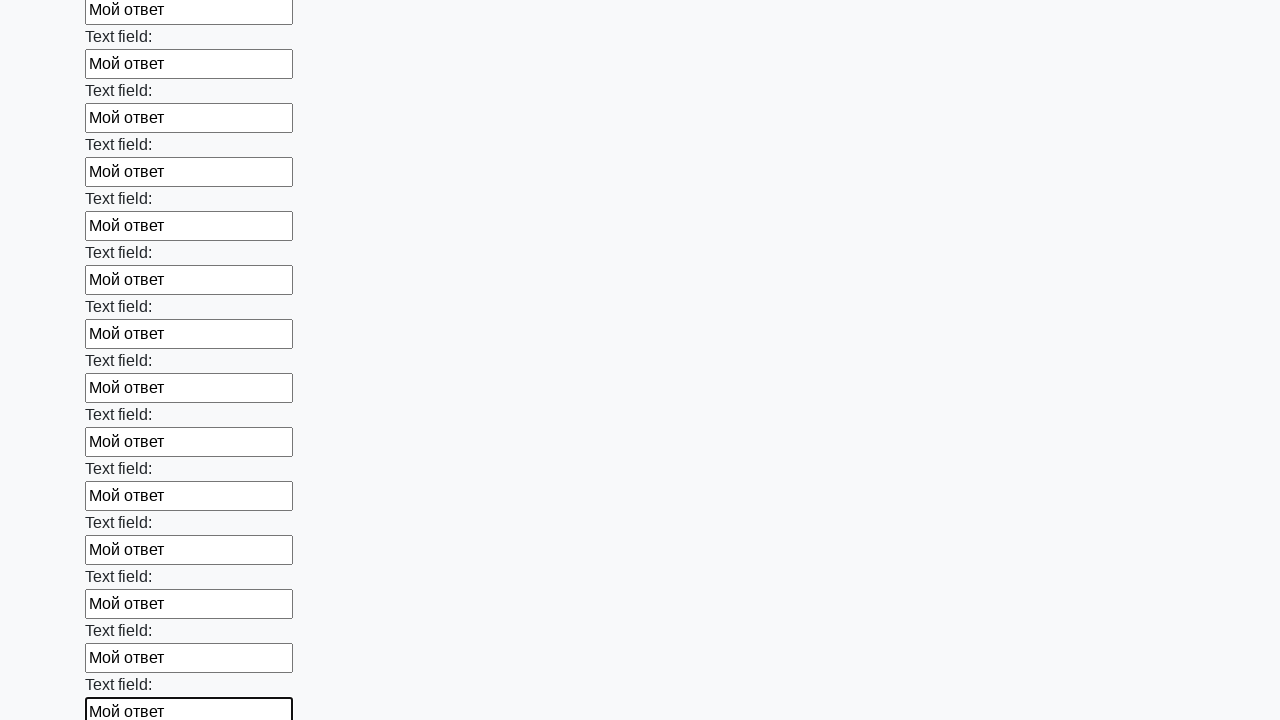

Filled input field with 'Мой ответ' on input >> nth=56
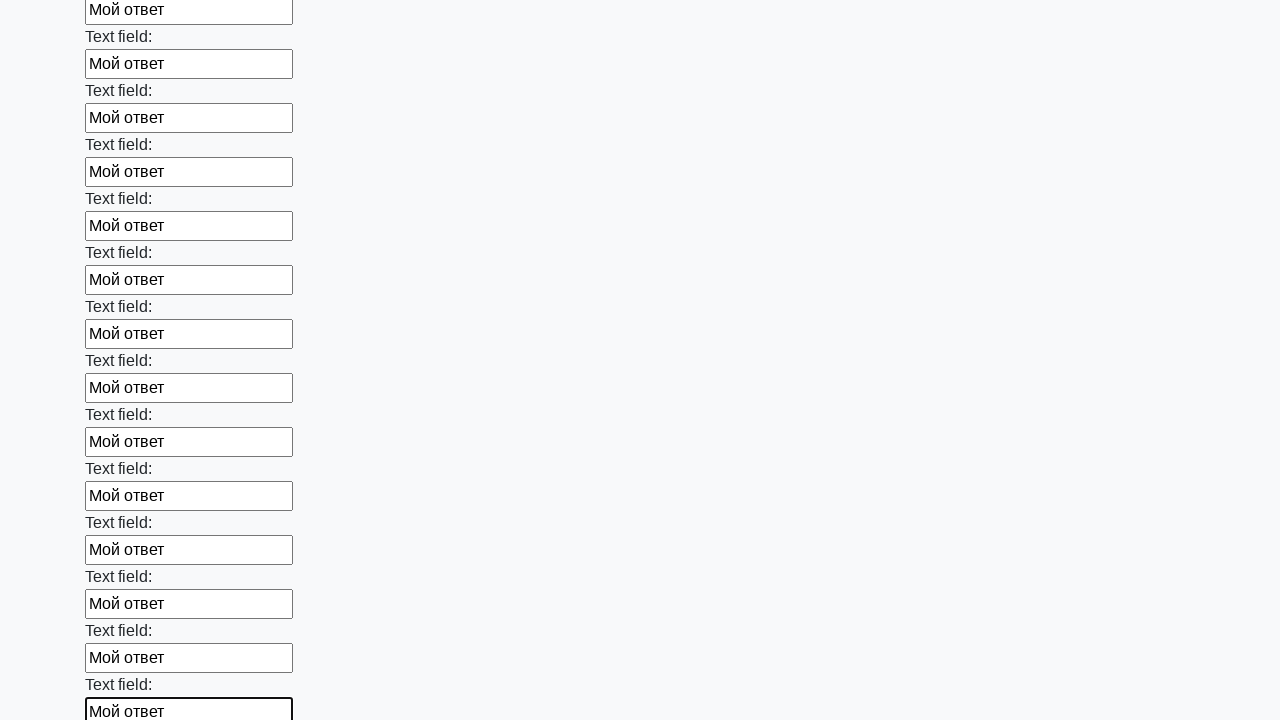

Filled input field with 'Мой ответ' on input >> nth=57
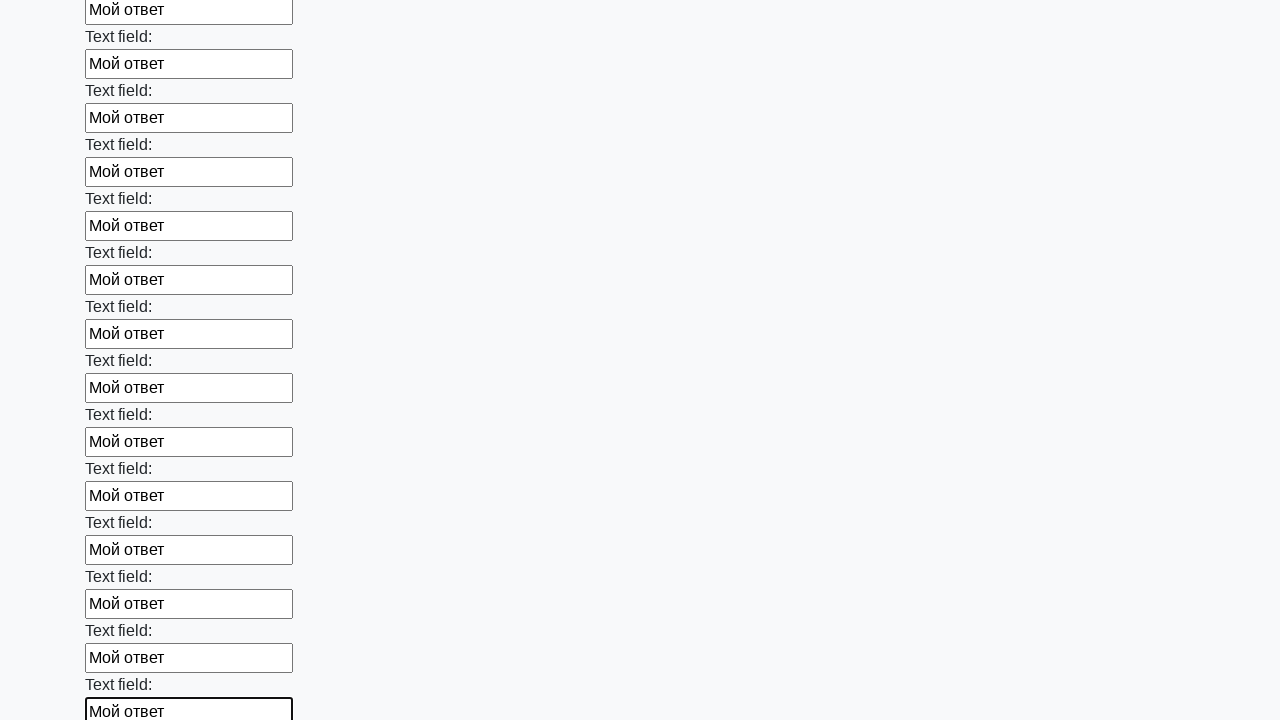

Filled input field with 'Мой ответ' on input >> nth=58
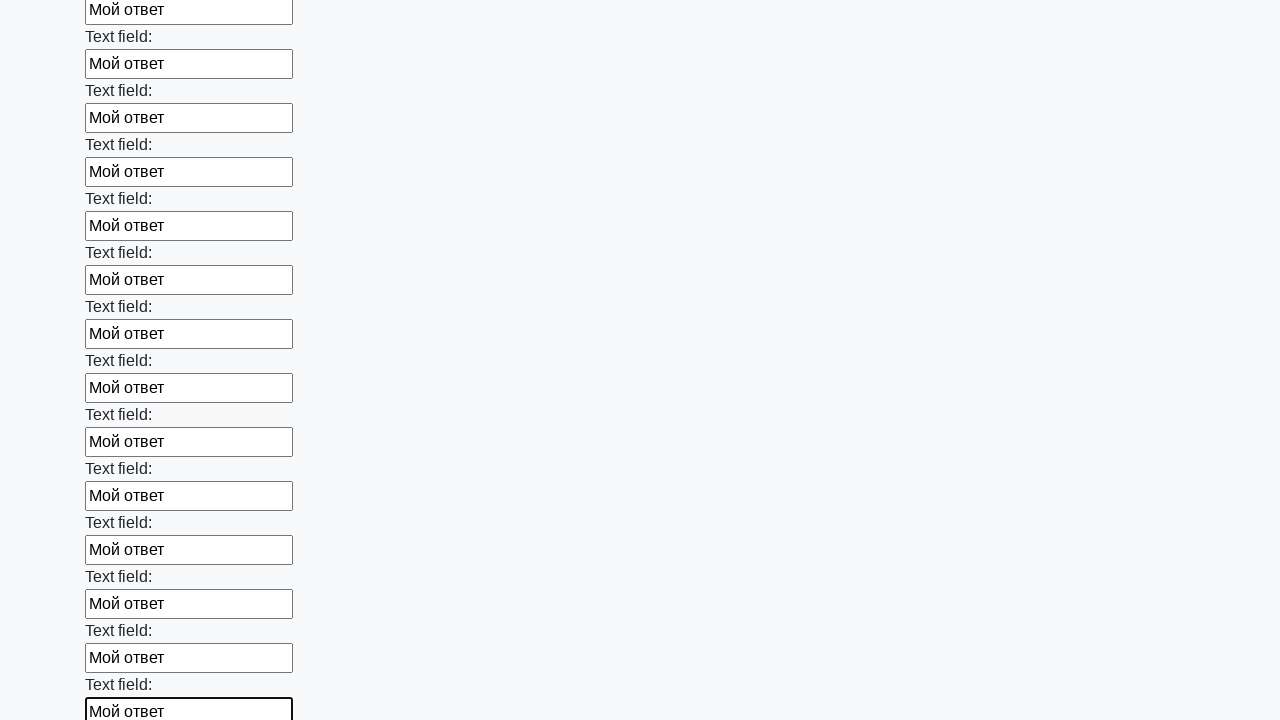

Filled input field with 'Мой ответ' on input >> nth=59
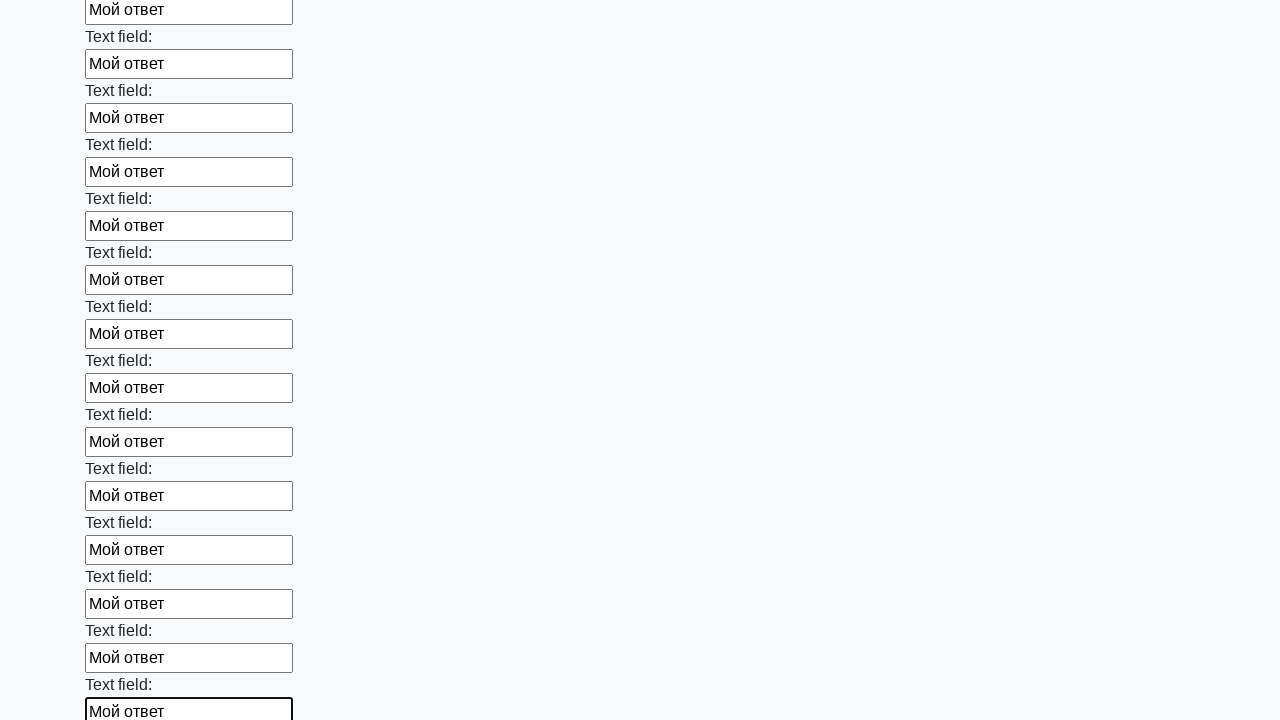

Filled input field with 'Мой ответ' on input >> nth=60
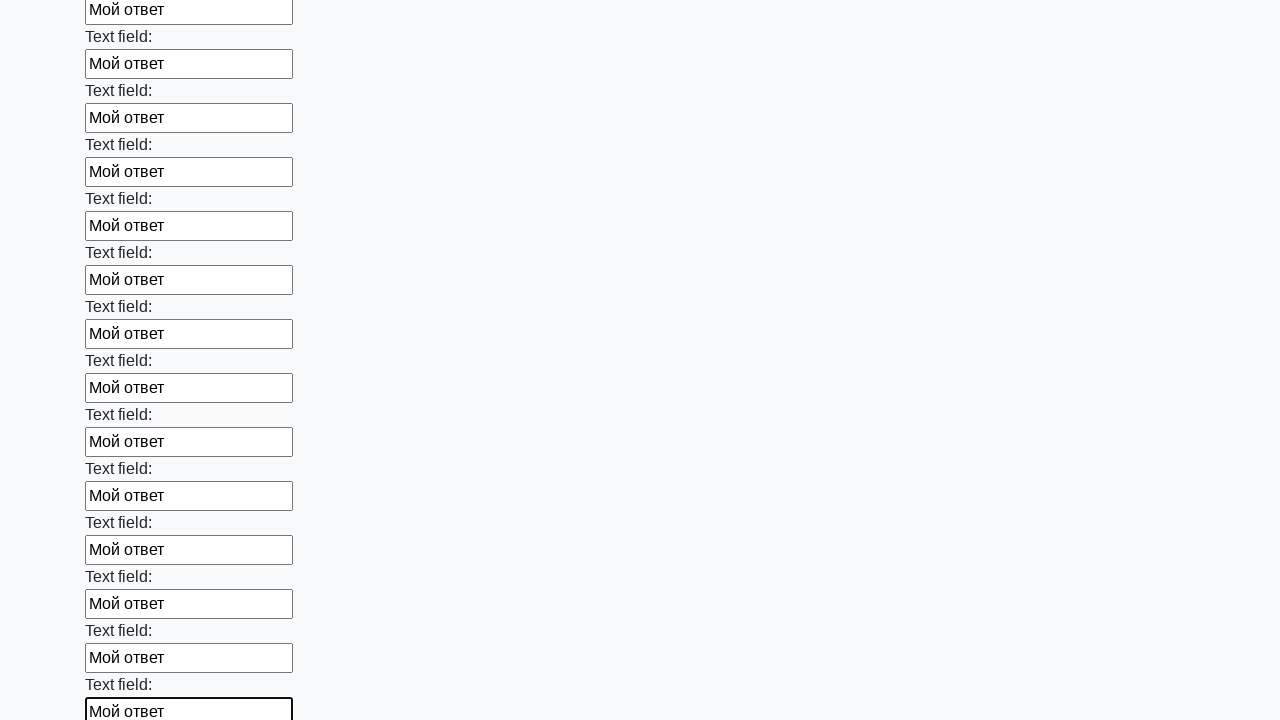

Filled input field with 'Мой ответ' on input >> nth=61
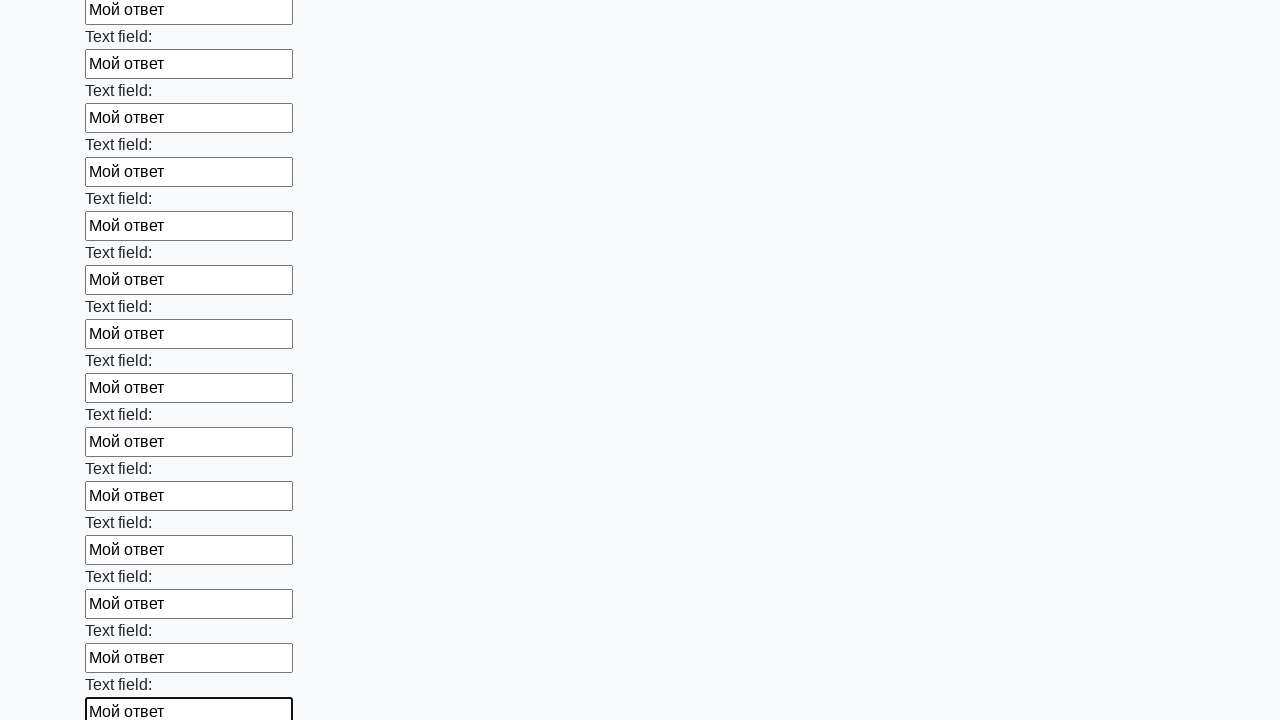

Filled input field with 'Мой ответ' on input >> nth=62
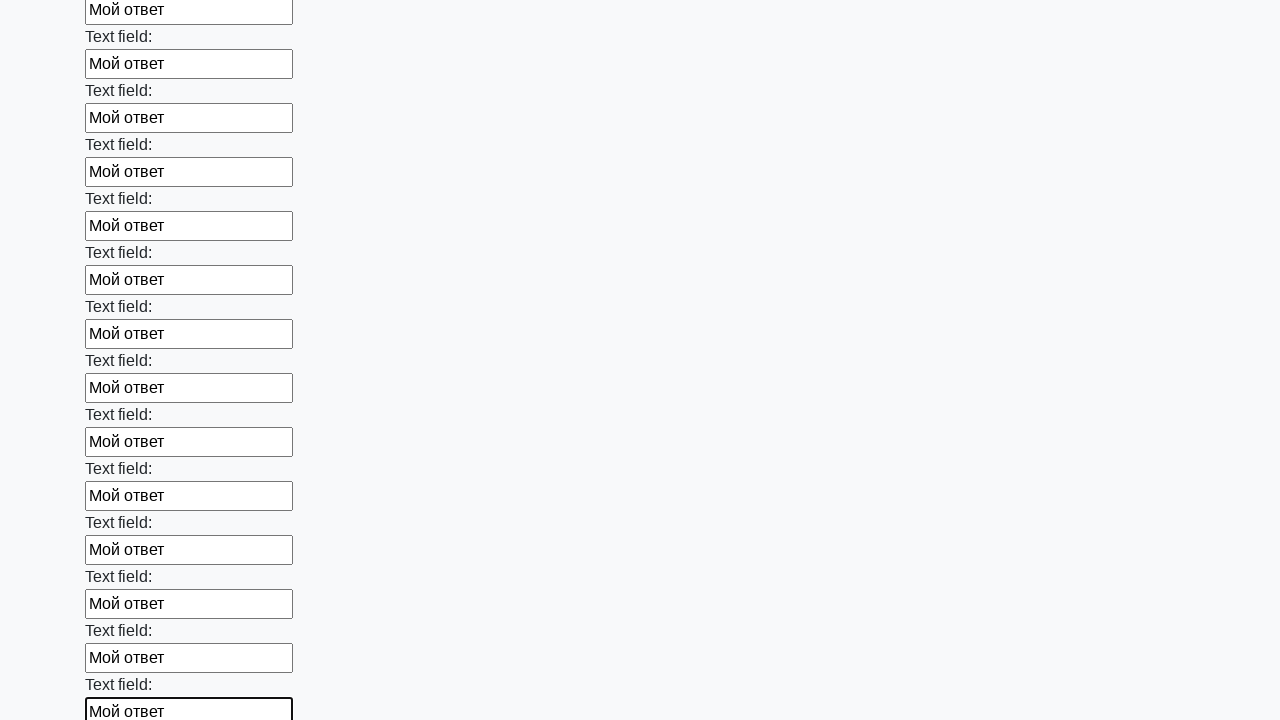

Filled input field with 'Мой ответ' on input >> nth=63
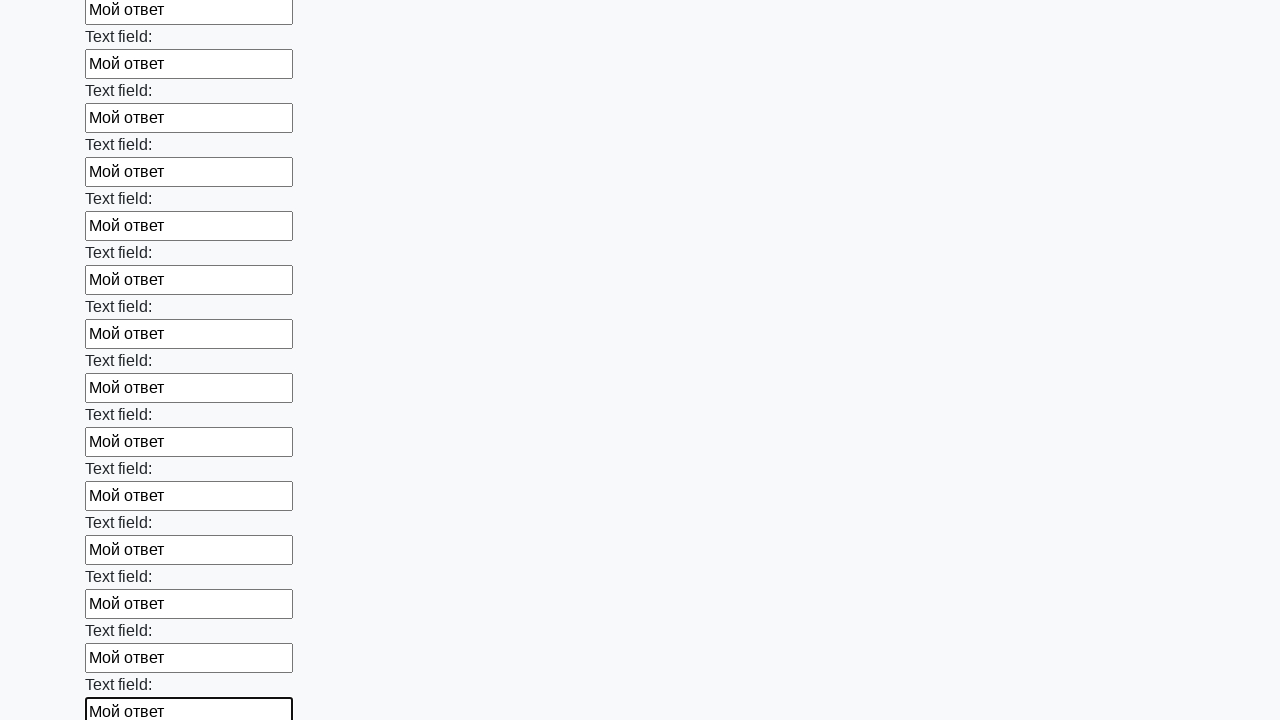

Filled input field with 'Мой ответ' on input >> nth=64
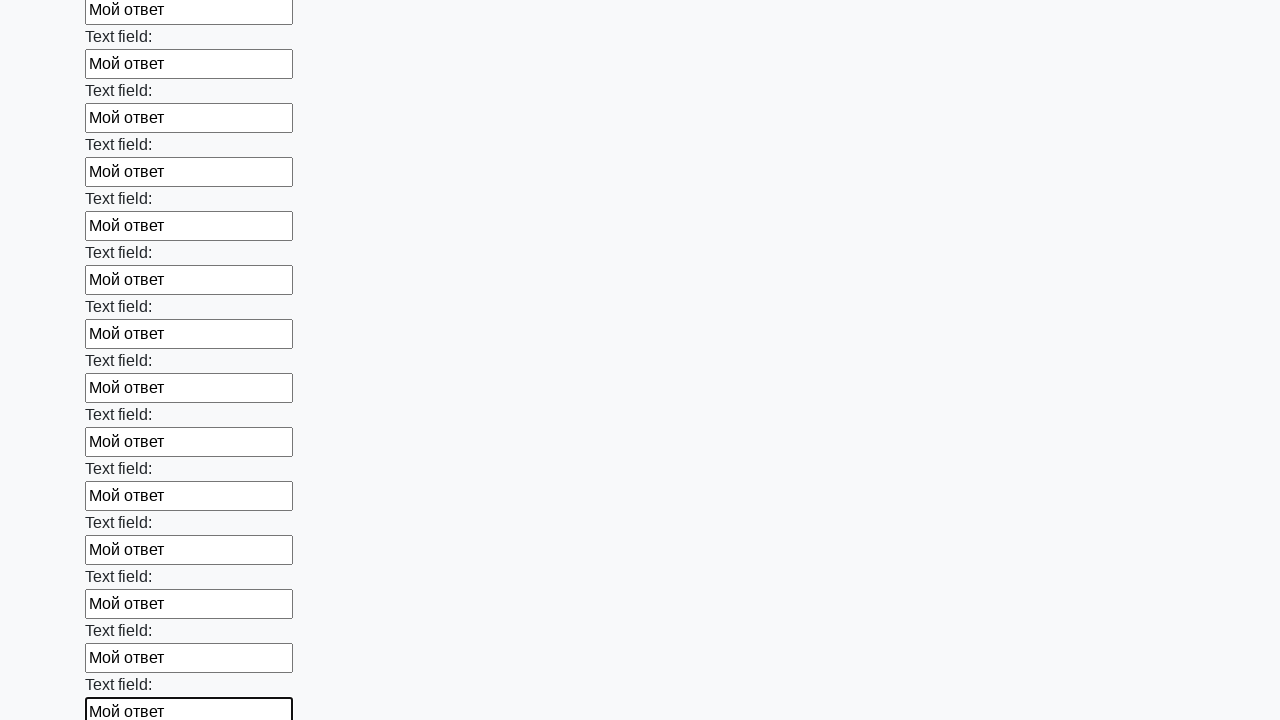

Filled input field with 'Мой ответ' on input >> nth=65
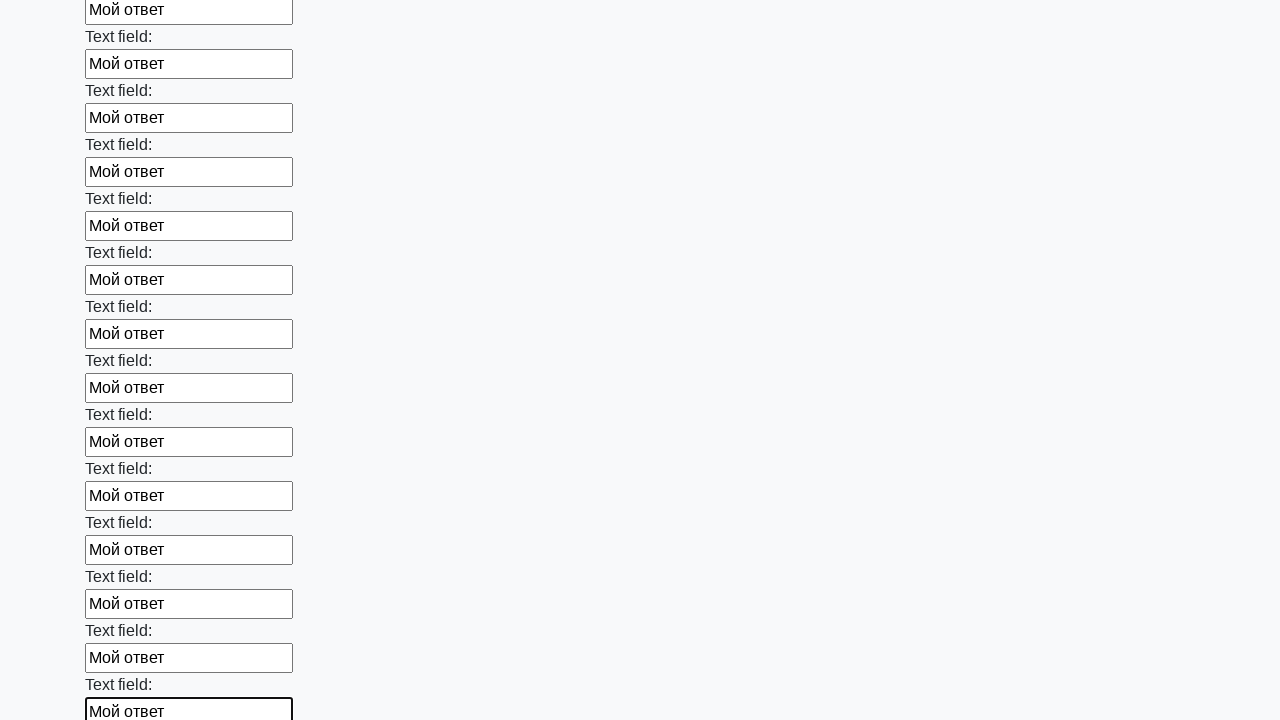

Filled input field with 'Мой ответ' on input >> nth=66
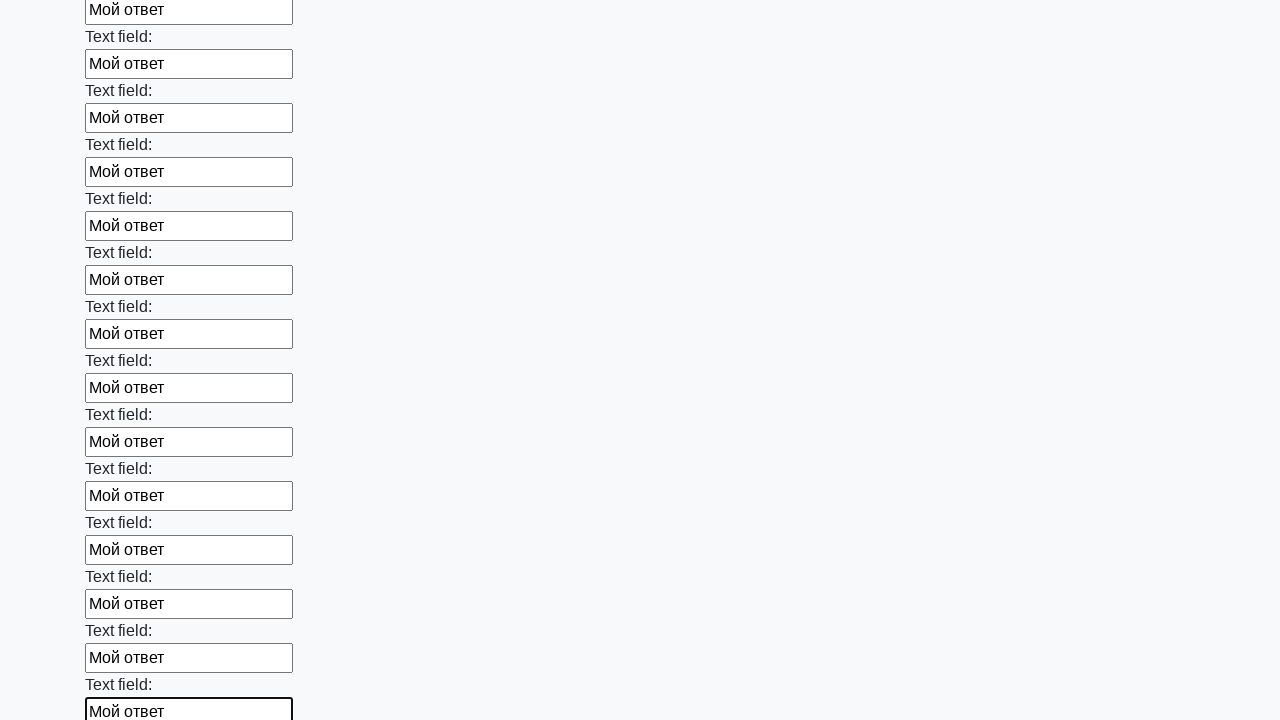

Filled input field with 'Мой ответ' on input >> nth=67
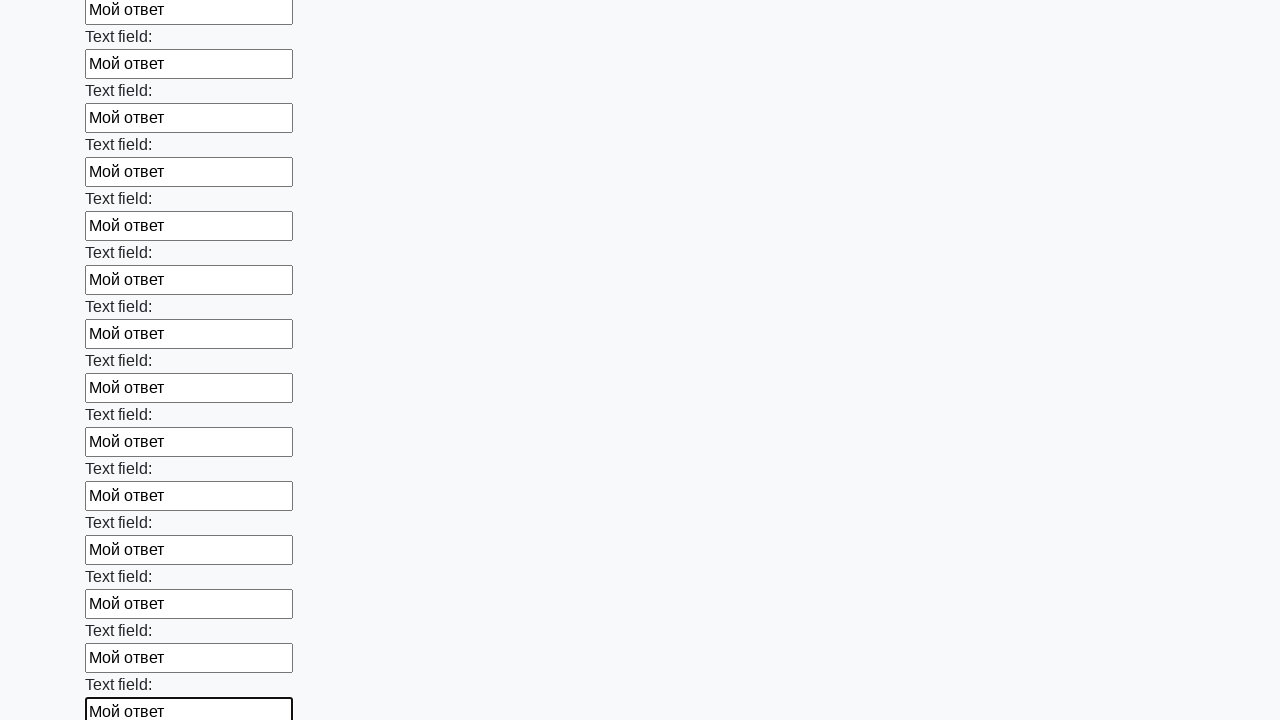

Filled input field with 'Мой ответ' on input >> nth=68
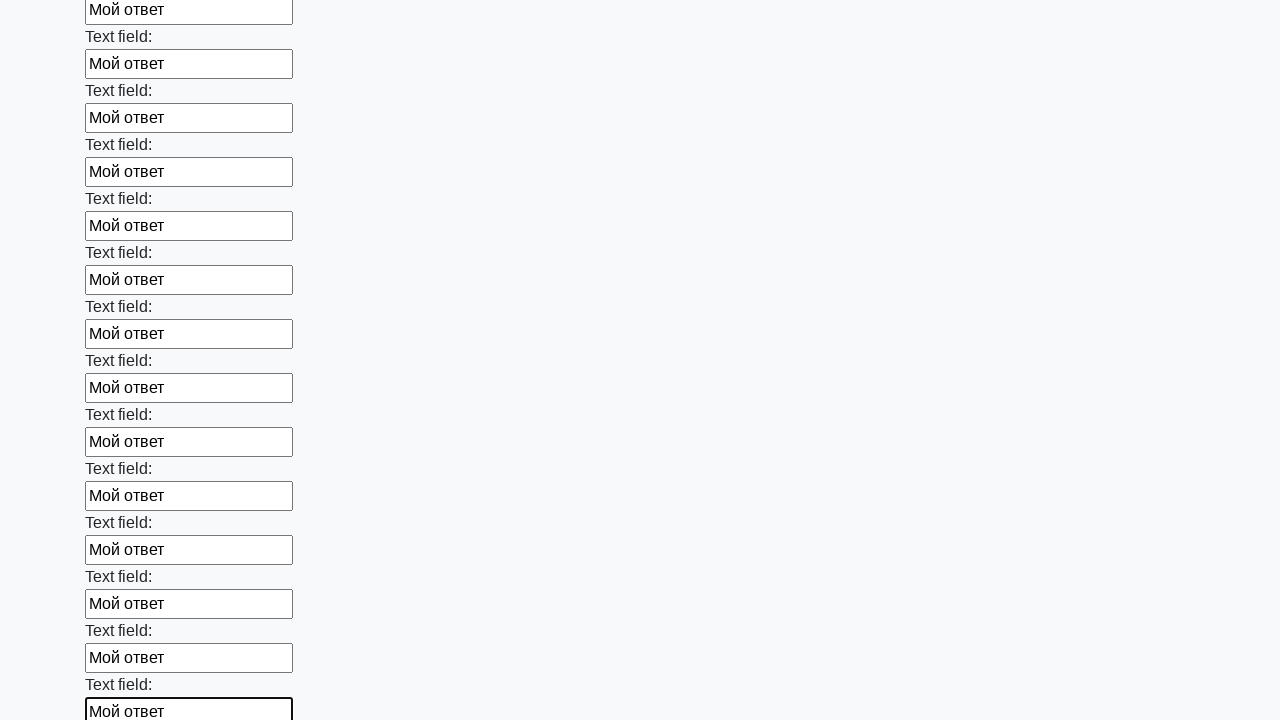

Filled input field with 'Мой ответ' on input >> nth=69
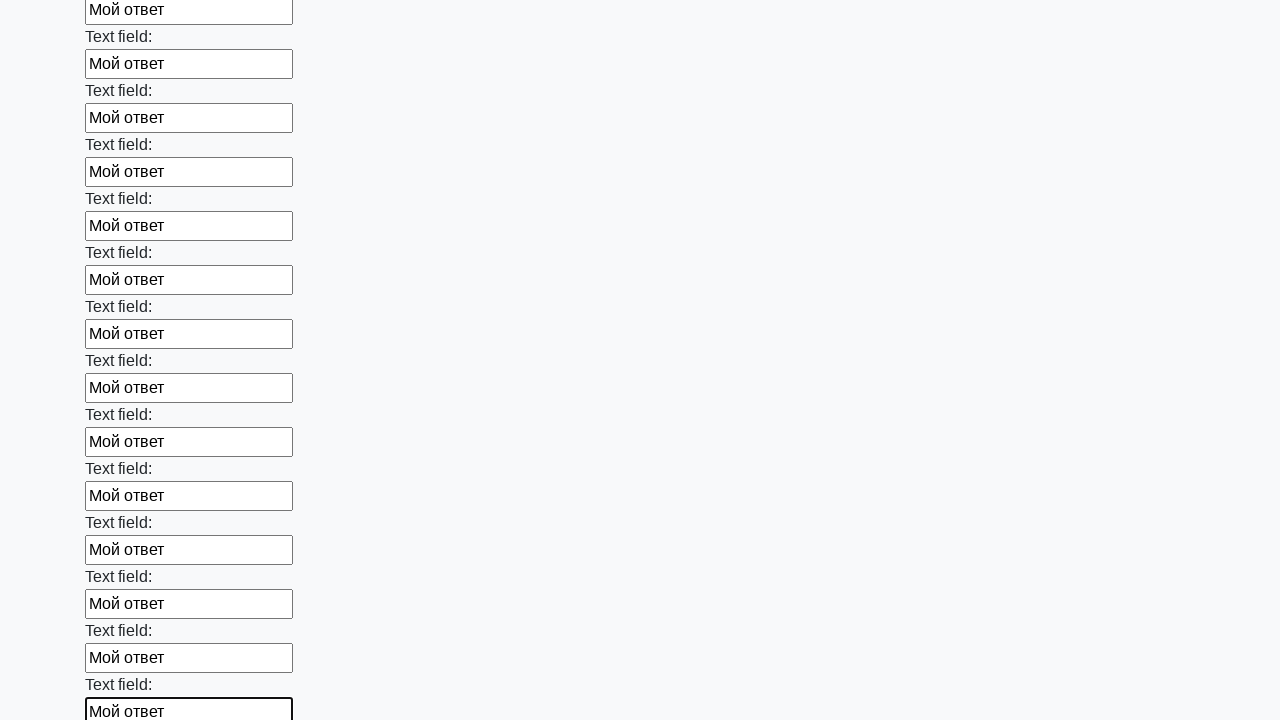

Filled input field with 'Мой ответ' on input >> nth=70
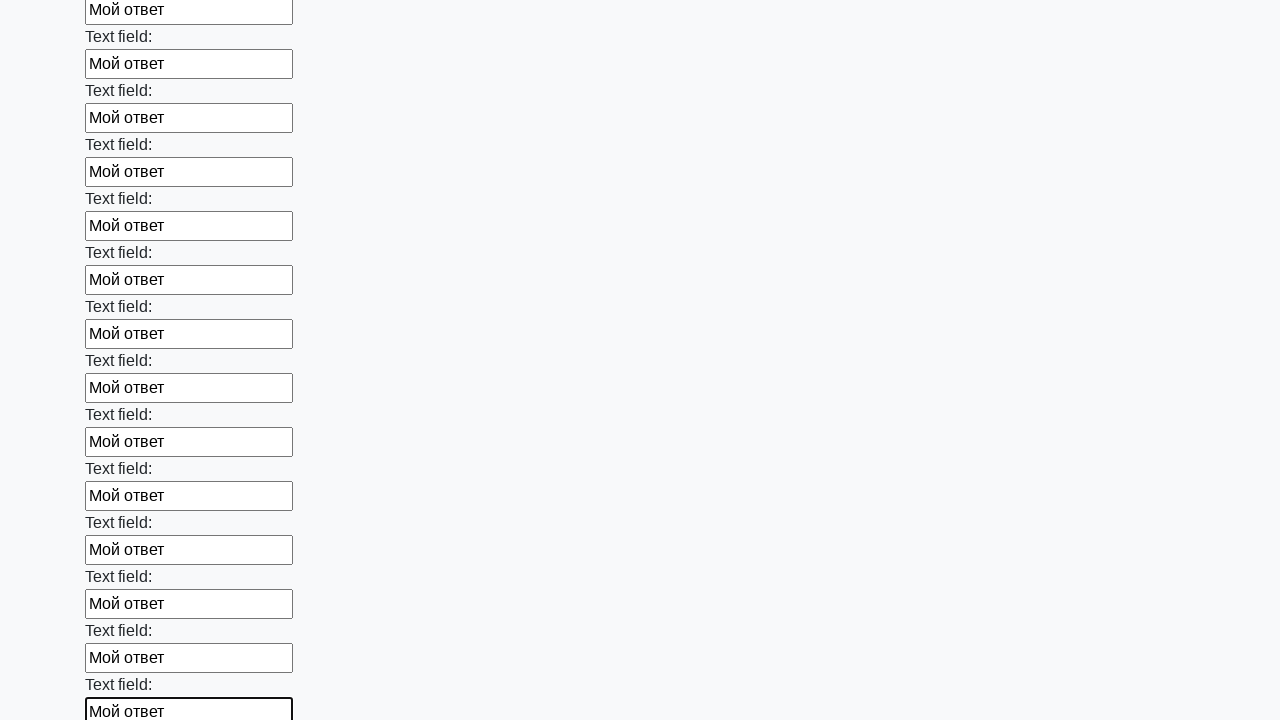

Filled input field with 'Мой ответ' on input >> nth=71
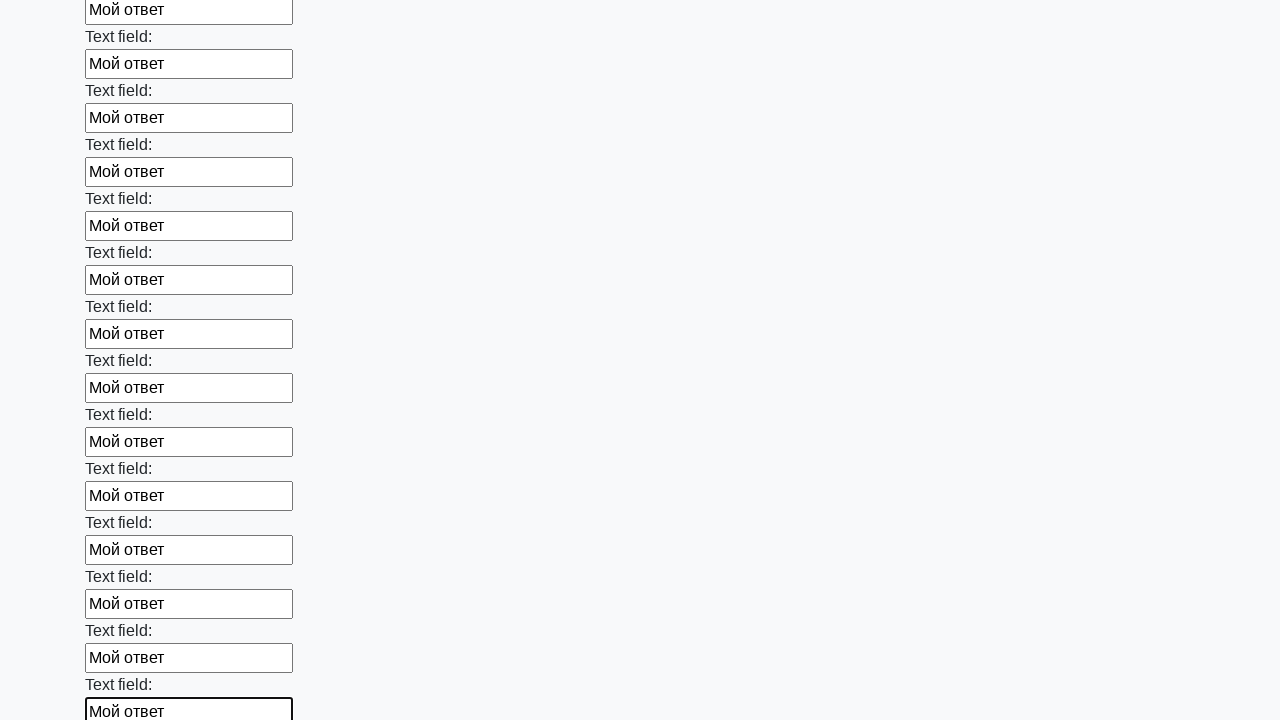

Filled input field with 'Мой ответ' on input >> nth=72
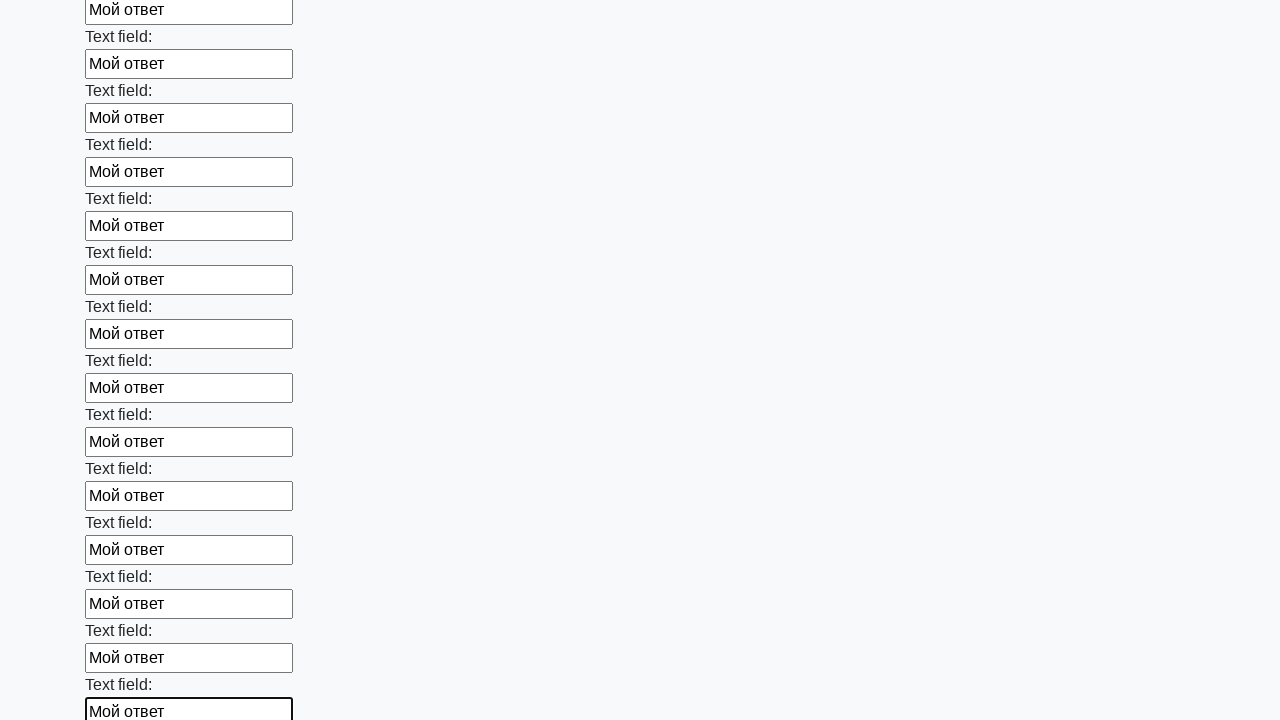

Filled input field with 'Мой ответ' on input >> nth=73
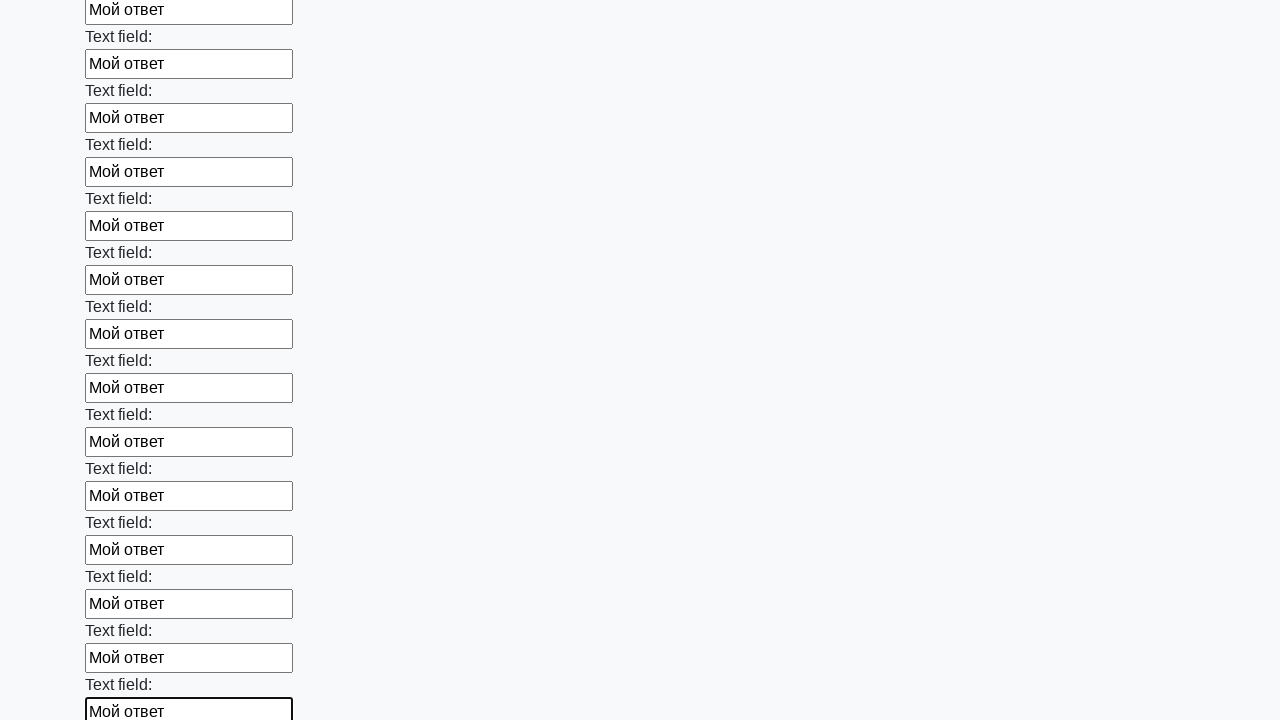

Filled input field with 'Мой ответ' on input >> nth=74
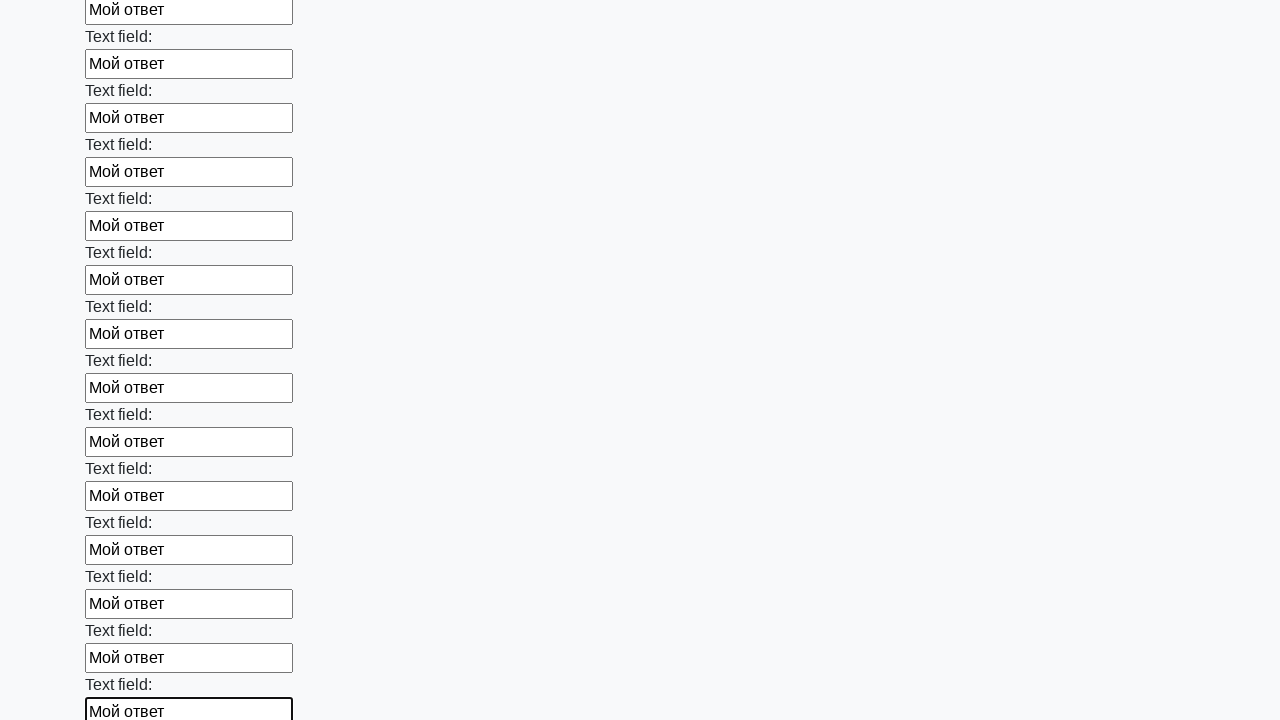

Filled input field with 'Мой ответ' on input >> nth=75
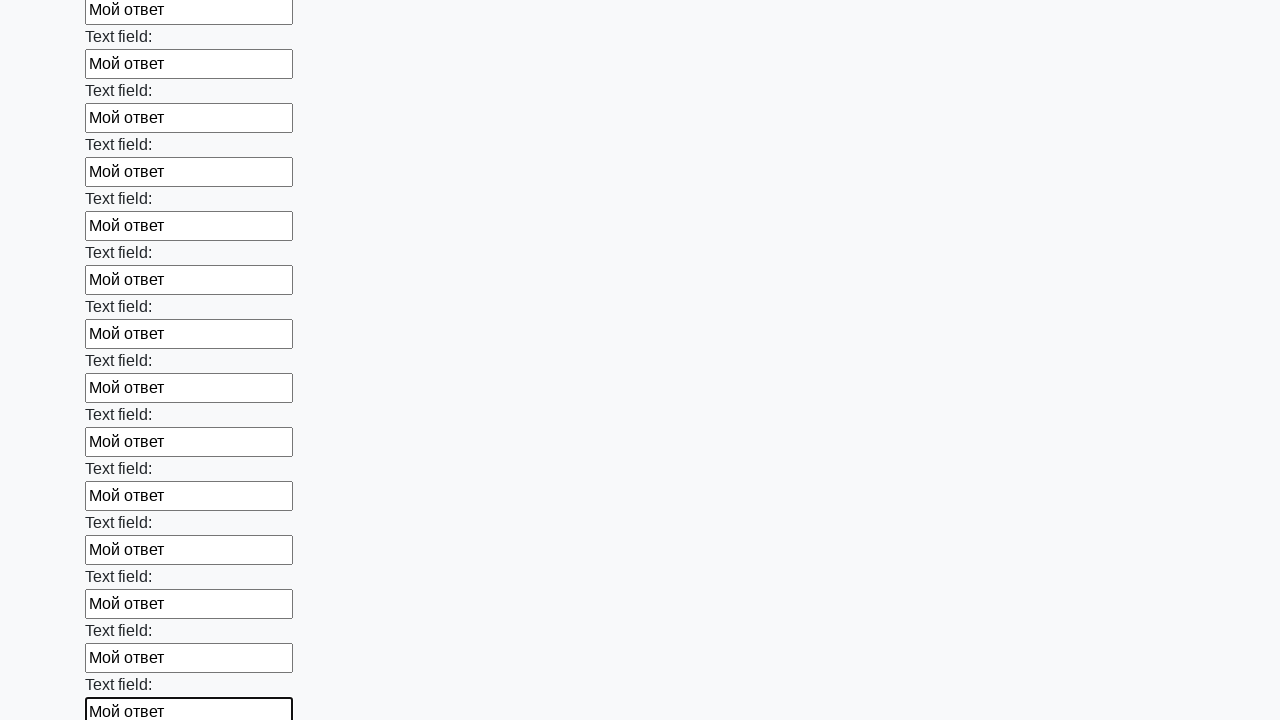

Filled input field with 'Мой ответ' on input >> nth=76
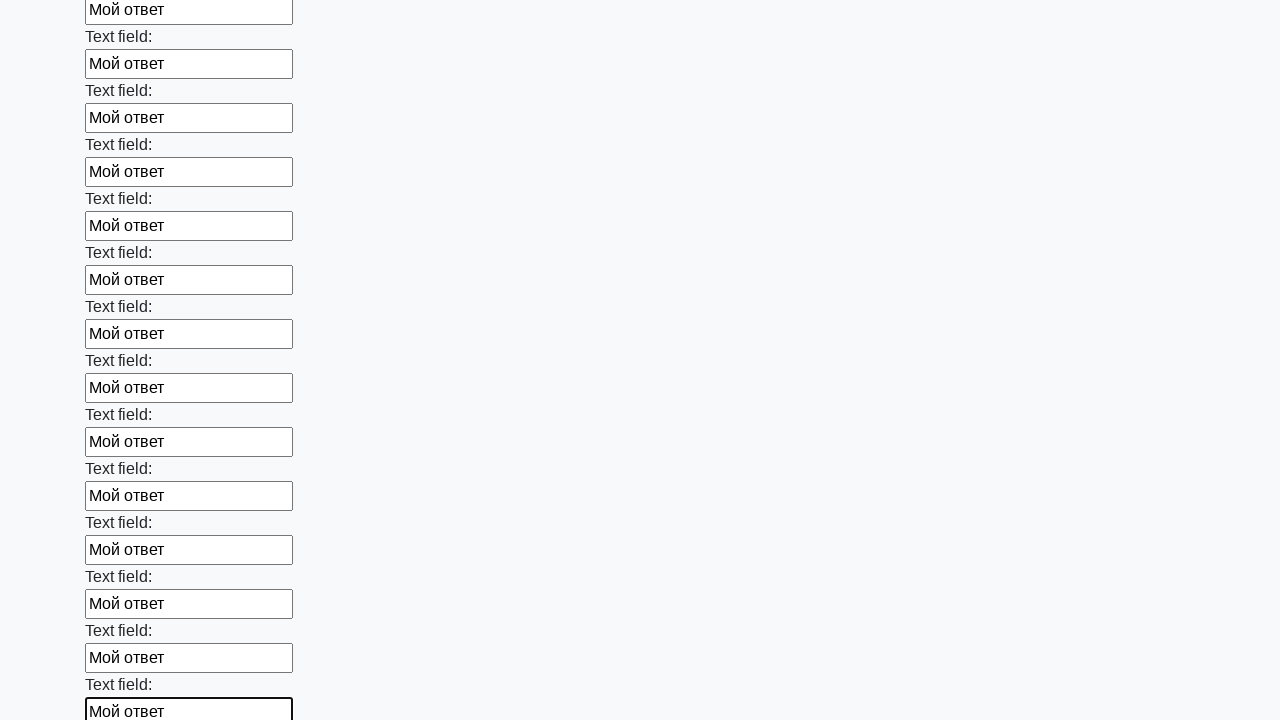

Filled input field with 'Мой ответ' on input >> nth=77
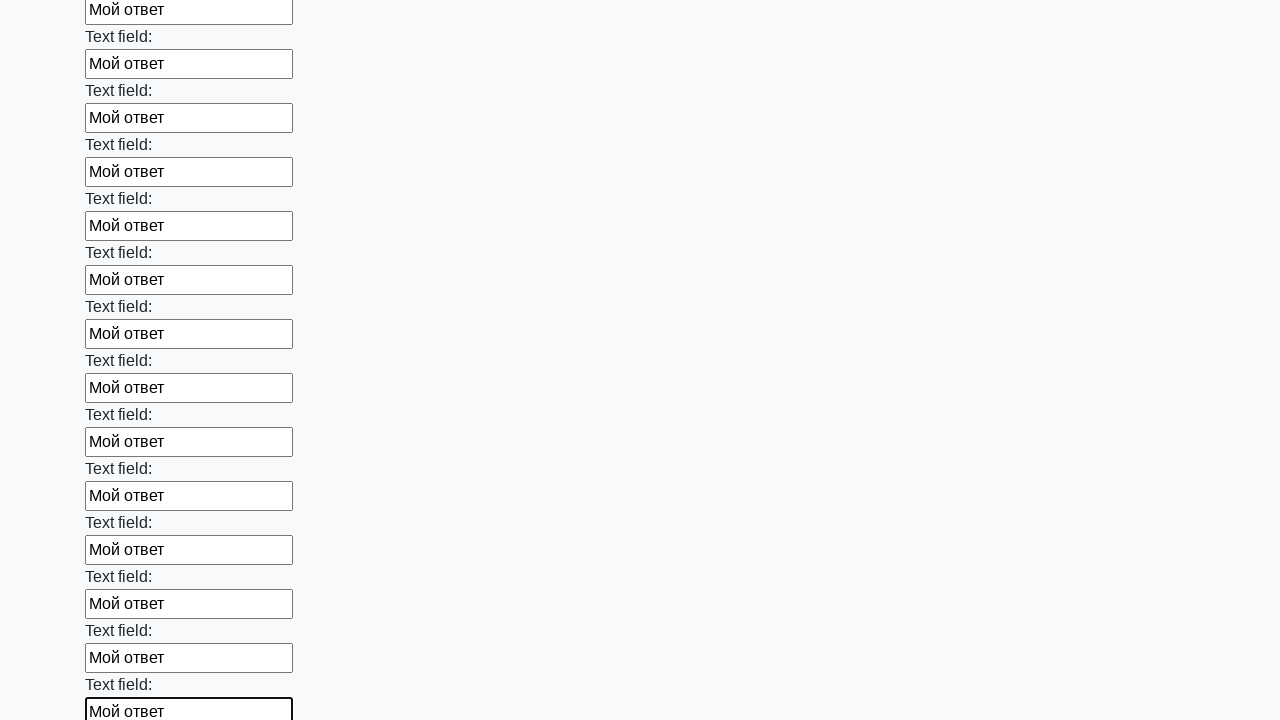

Filled input field with 'Мой ответ' on input >> nth=78
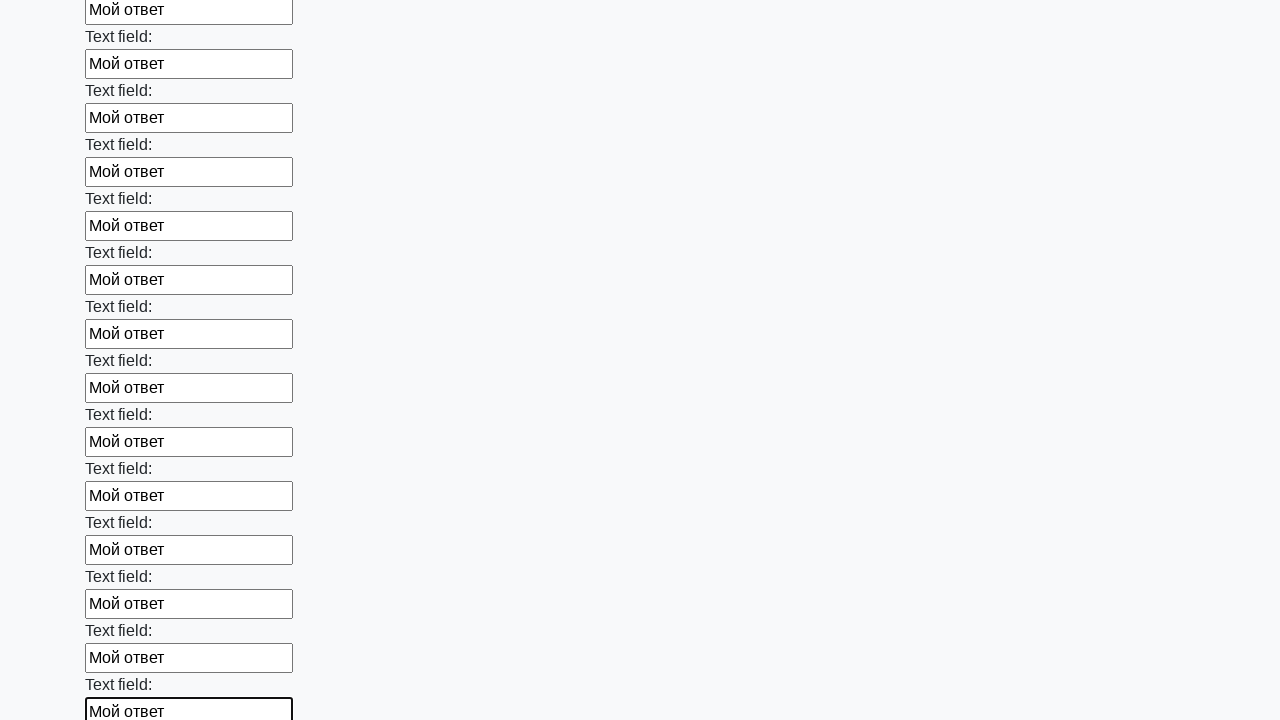

Filled input field with 'Мой ответ' on input >> nth=79
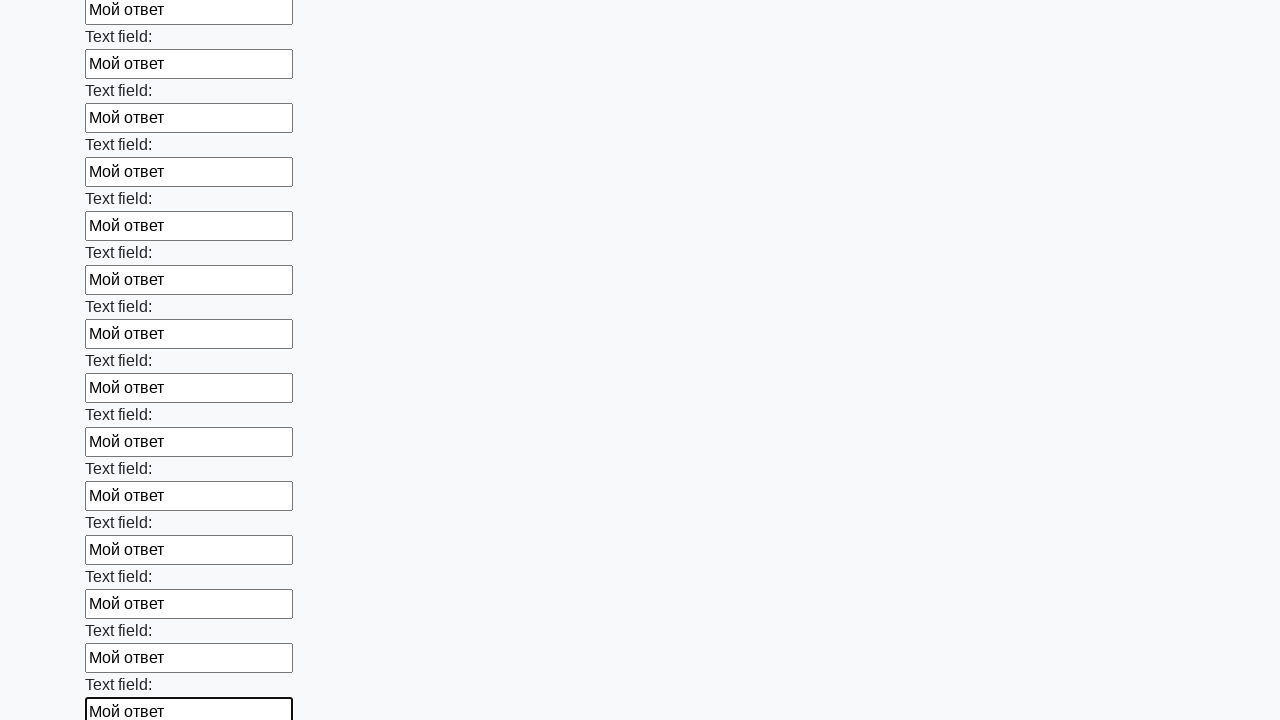

Filled input field with 'Мой ответ' on input >> nth=80
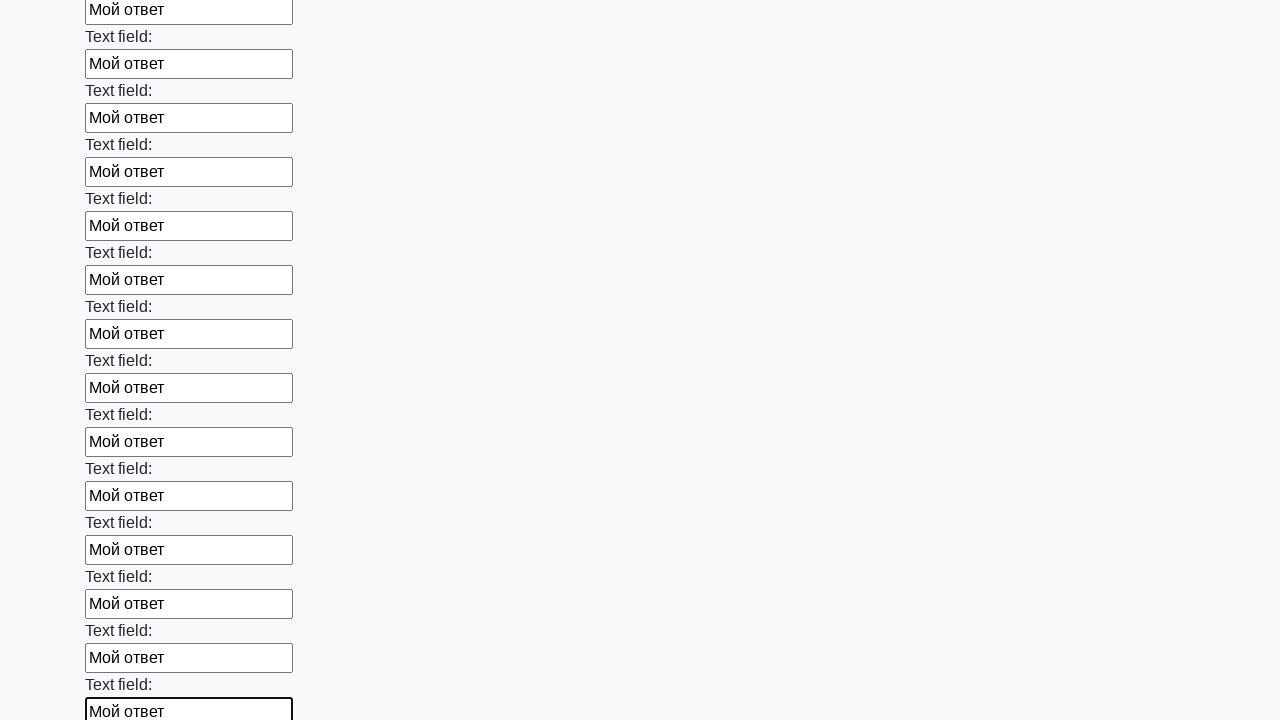

Filled input field with 'Мой ответ' on input >> nth=81
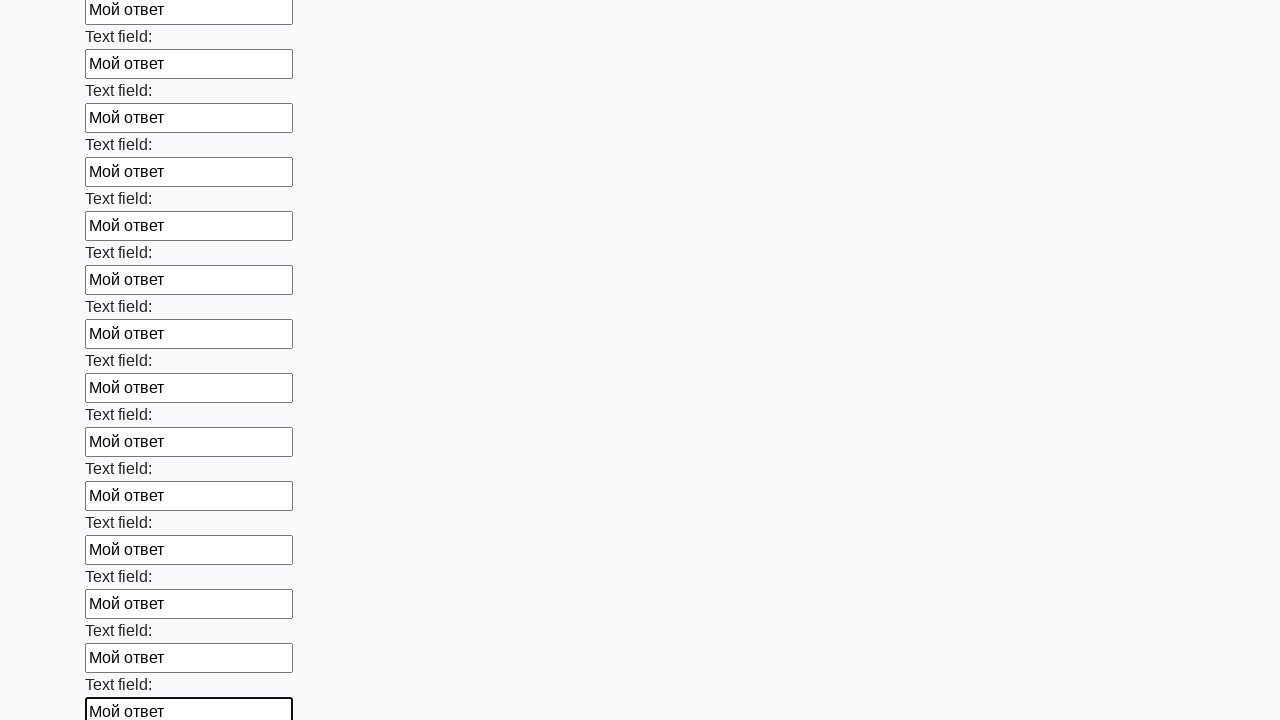

Filled input field with 'Мой ответ' on input >> nth=82
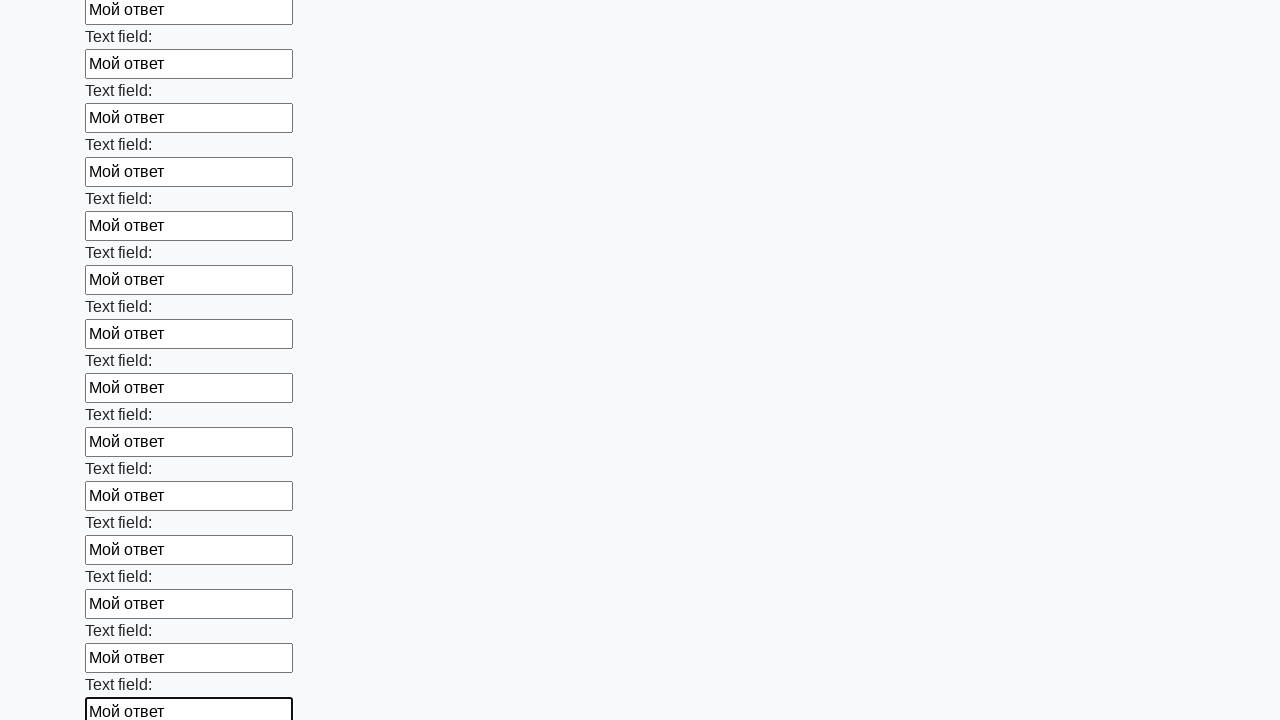

Filled input field with 'Мой ответ' on input >> nth=83
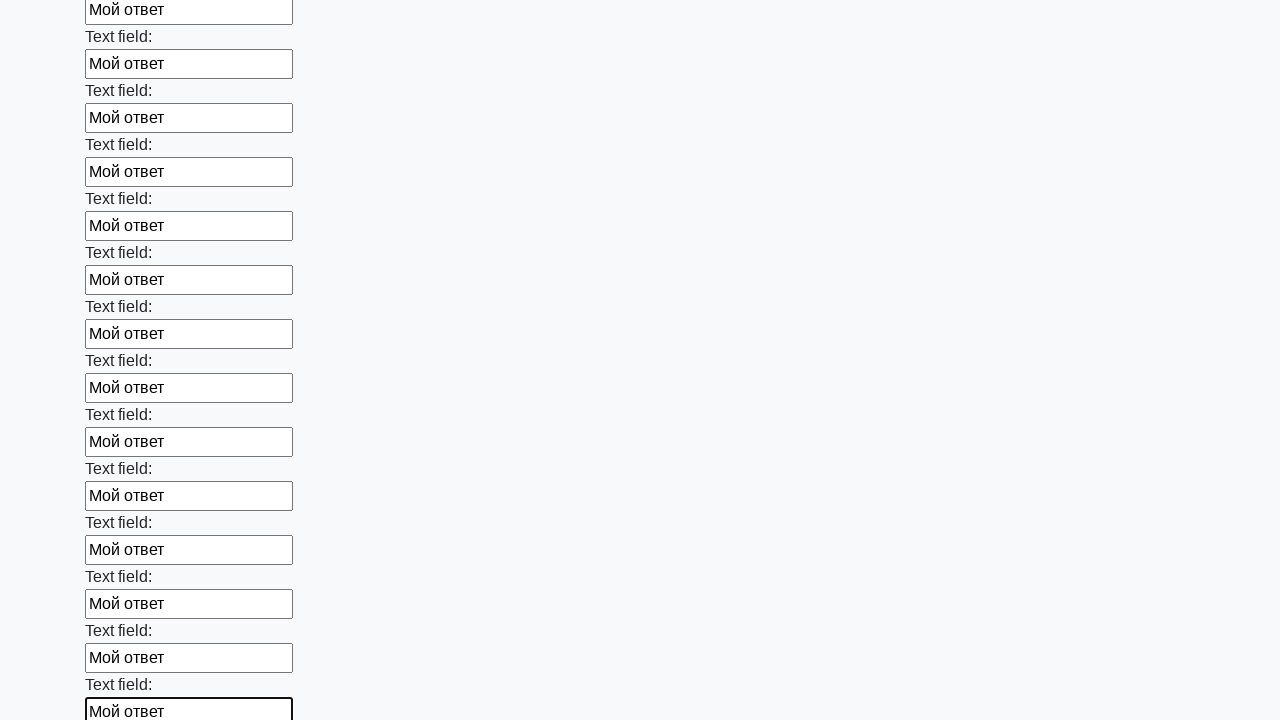

Filled input field with 'Мой ответ' on input >> nth=84
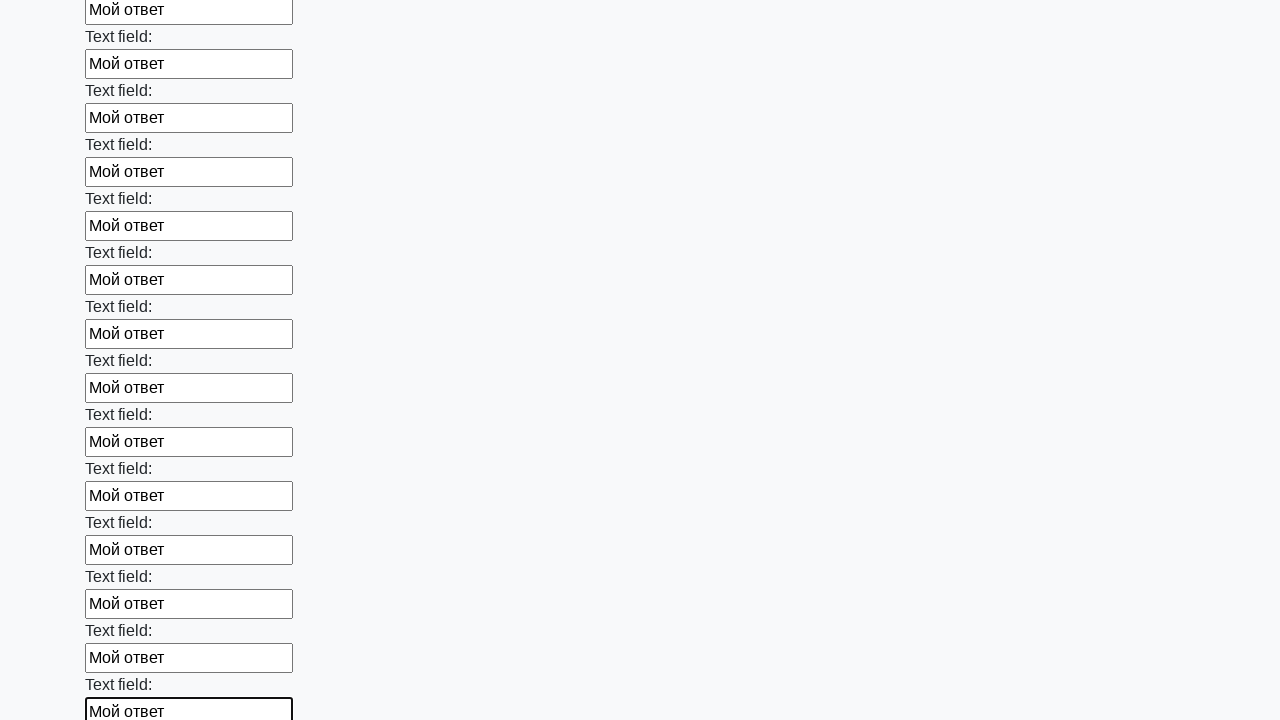

Filled input field with 'Мой ответ' on input >> nth=85
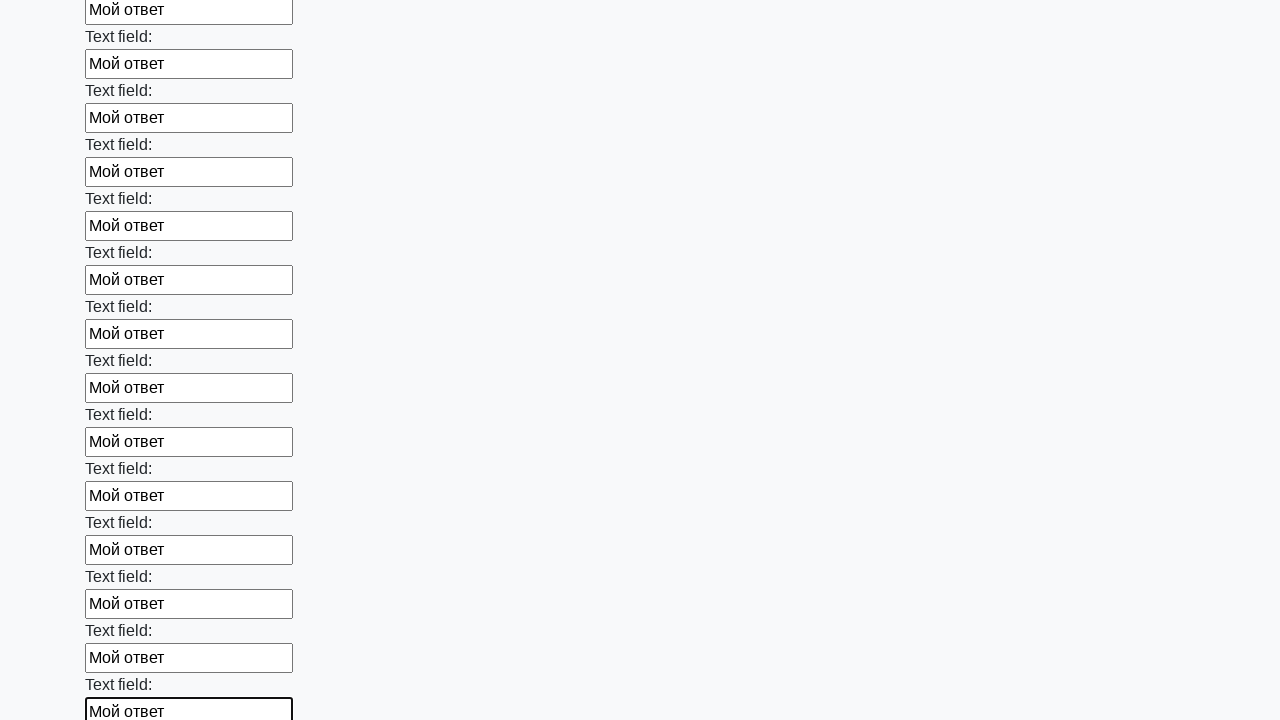

Filled input field with 'Мой ответ' on input >> nth=86
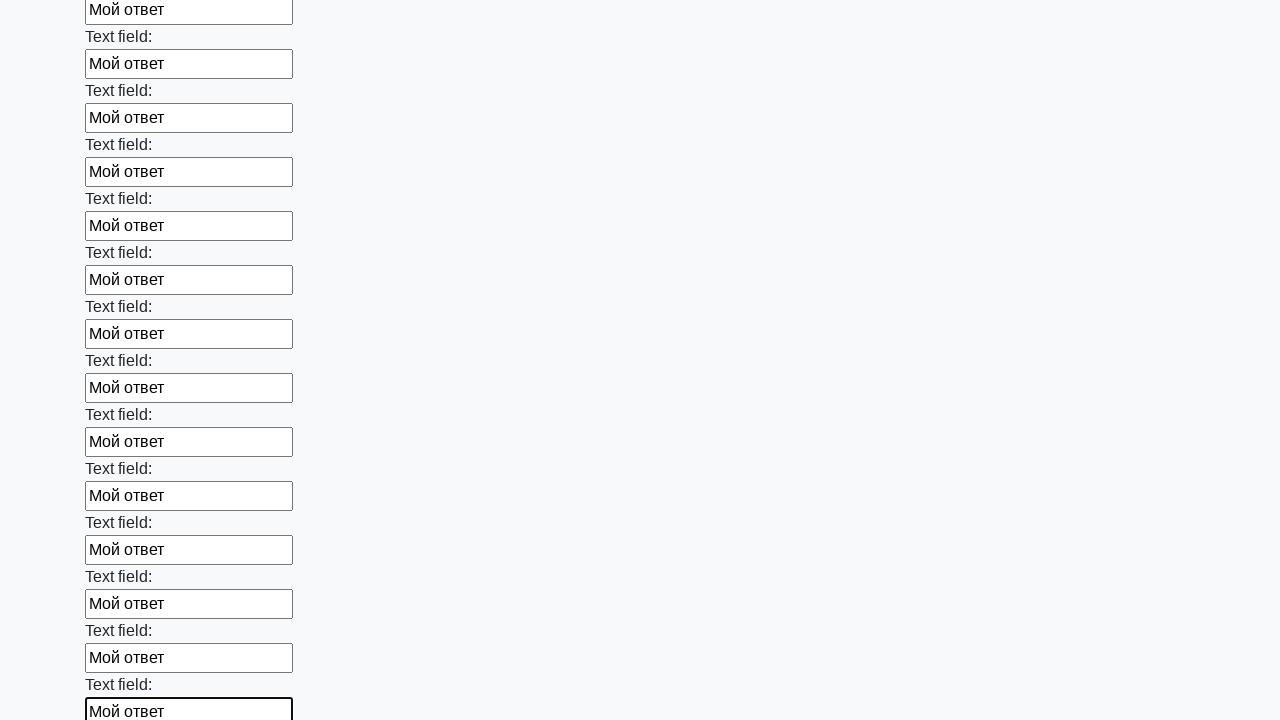

Filled input field with 'Мой ответ' on input >> nth=87
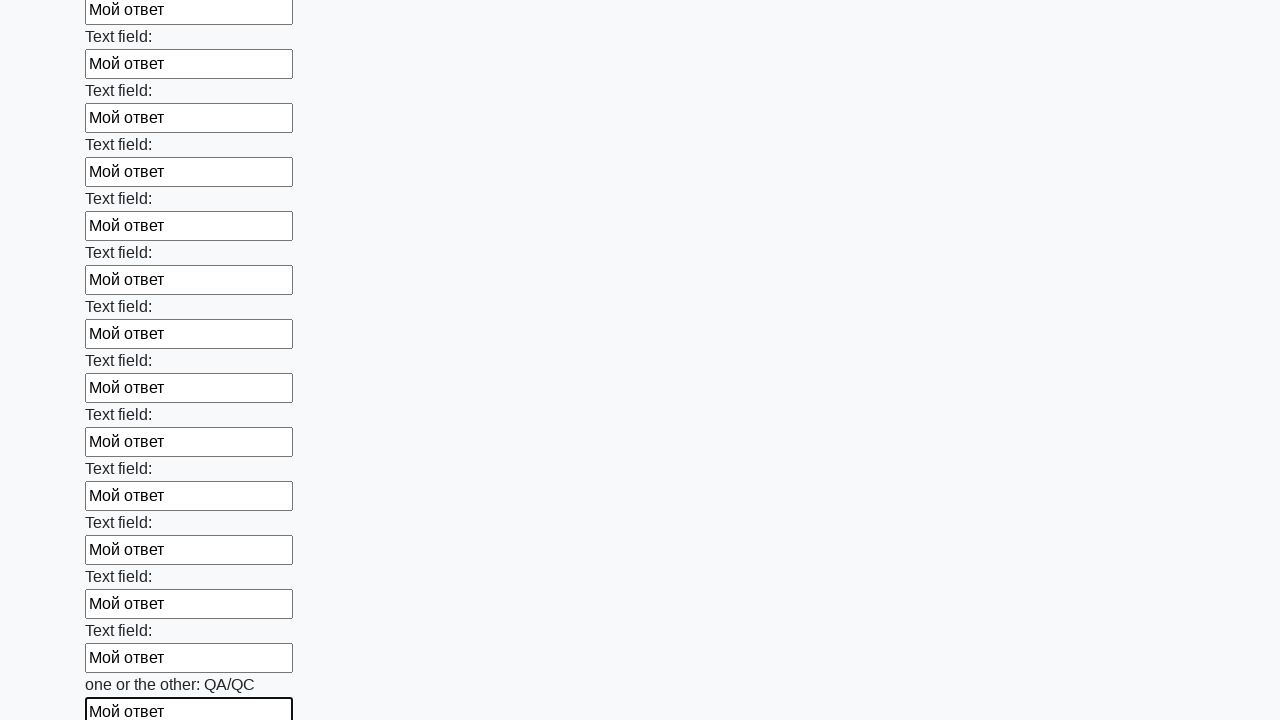

Filled input field with 'Мой ответ' on input >> nth=88
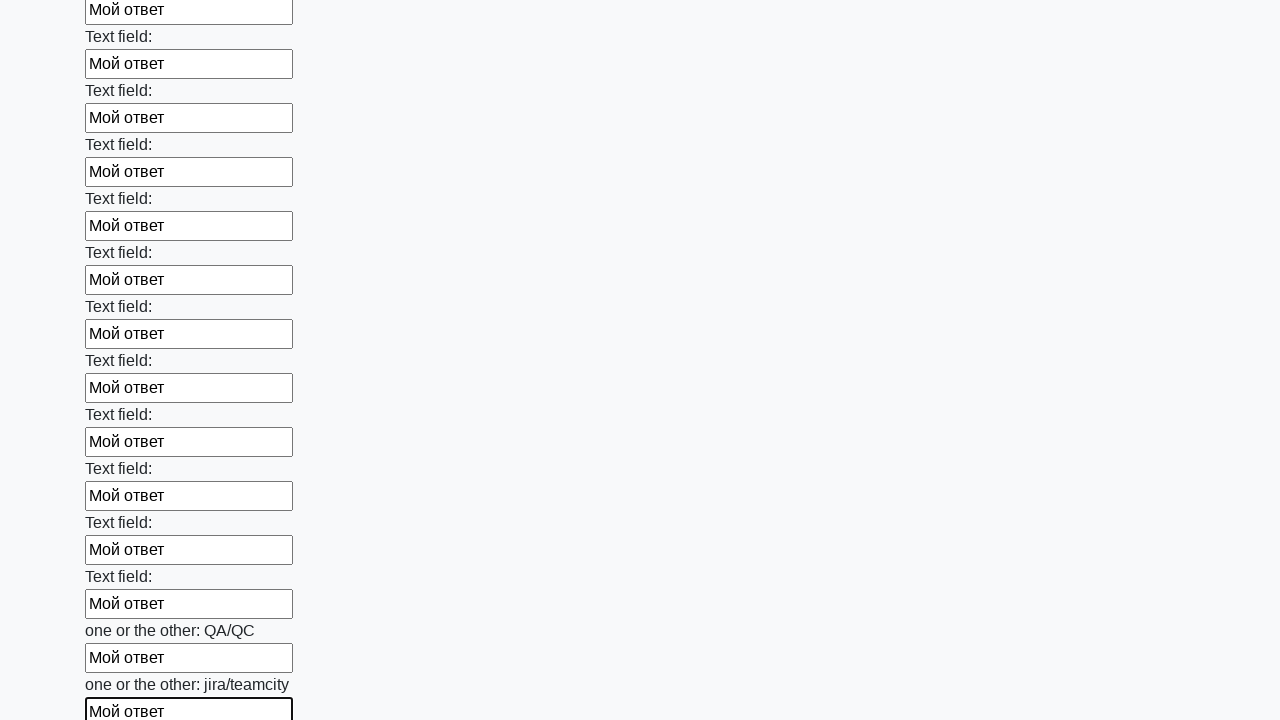

Filled input field with 'Мой ответ' on input >> nth=89
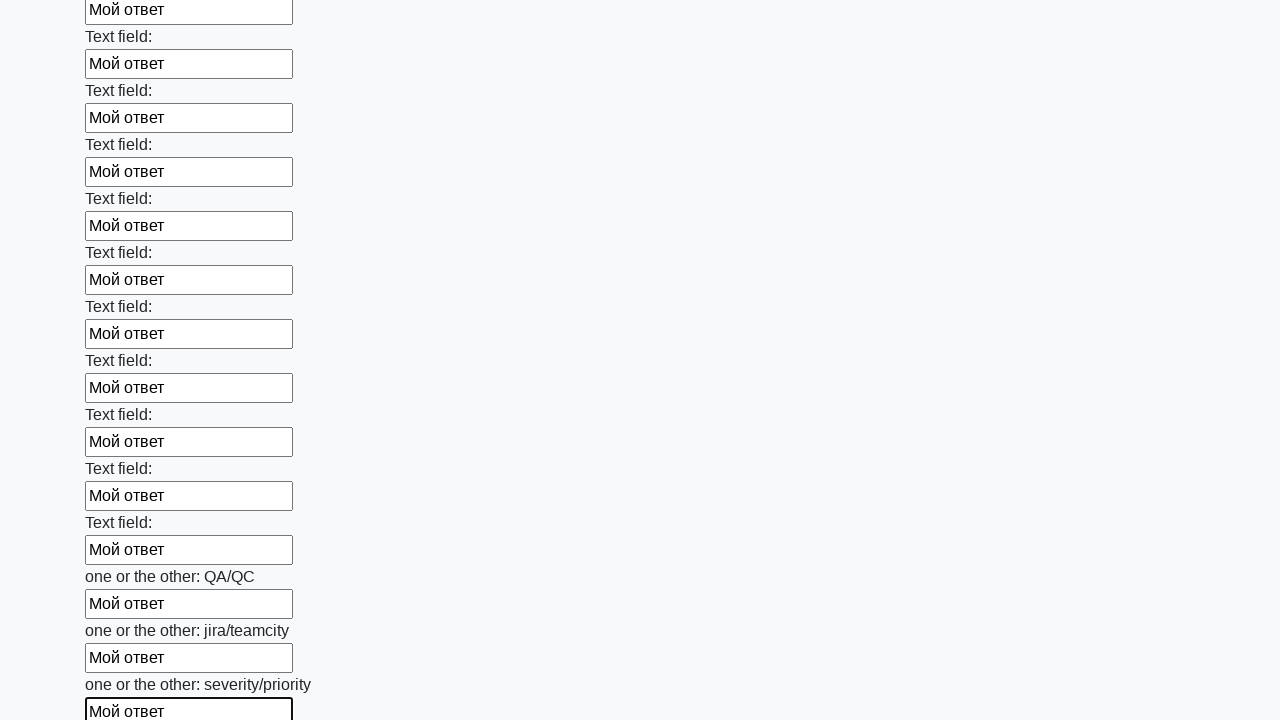

Filled input field with 'Мой ответ' on input >> nth=90
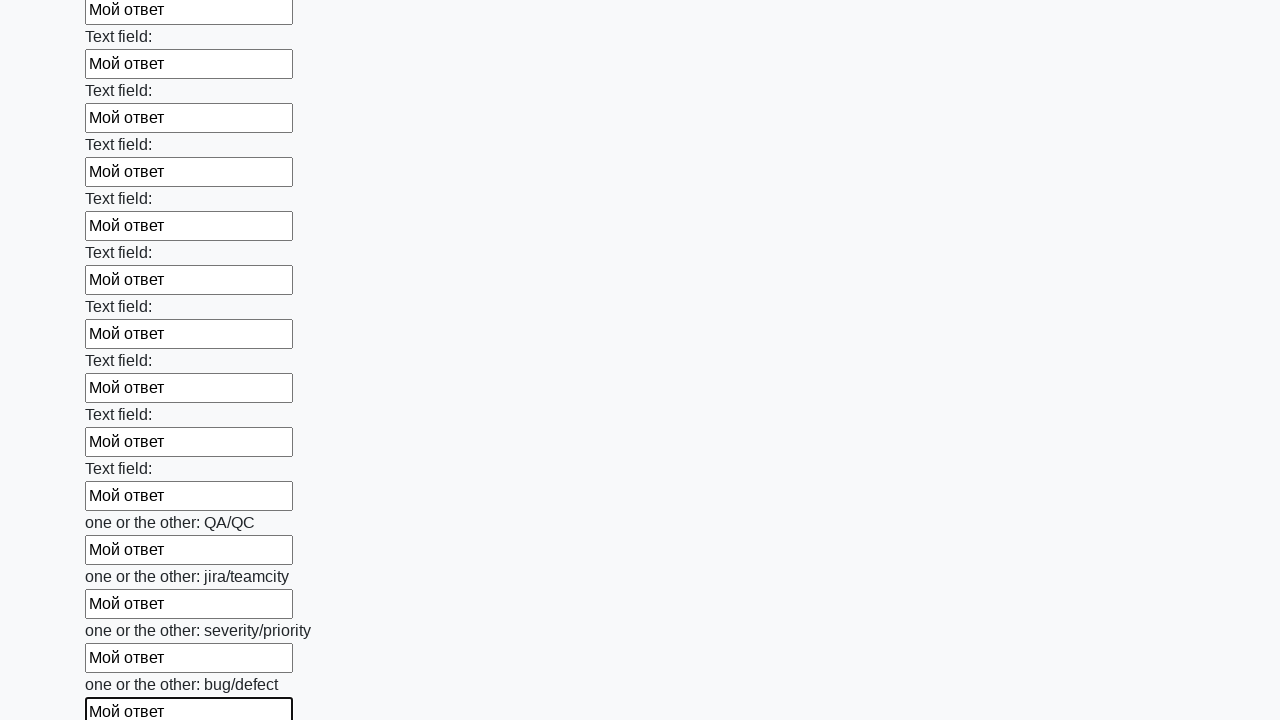

Filled input field with 'Мой ответ' on input >> nth=91
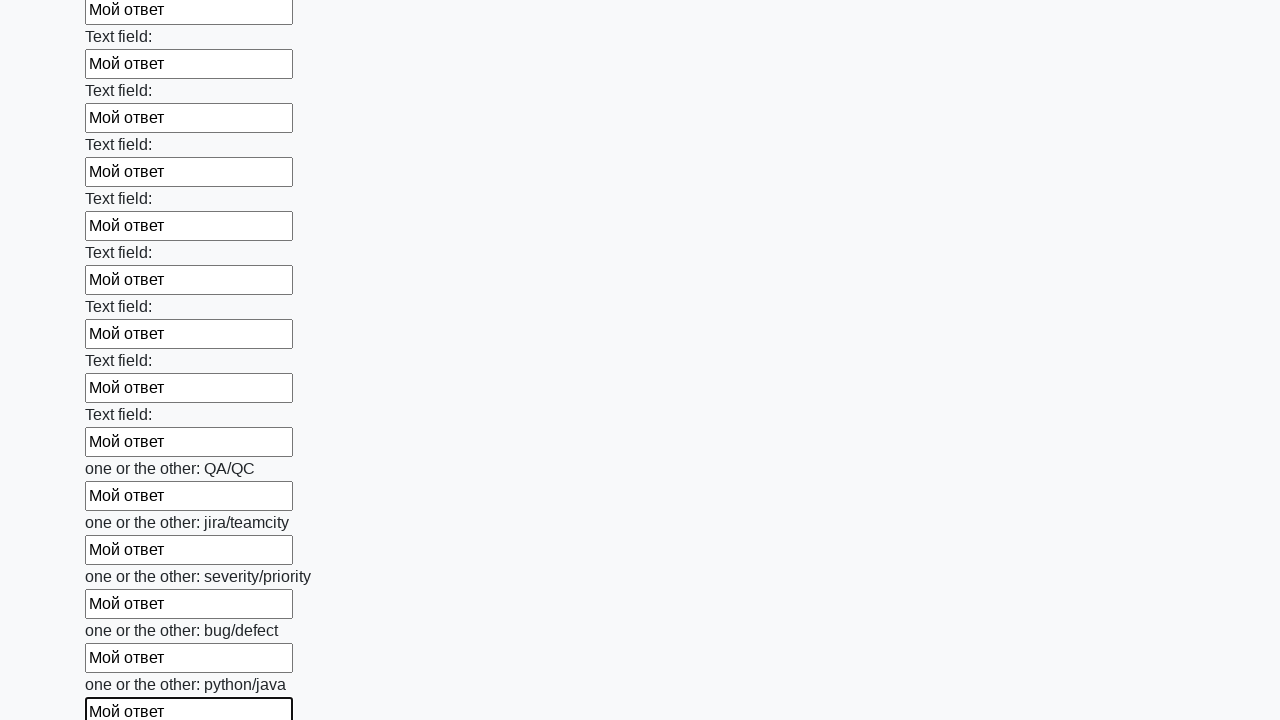

Filled input field with 'Мой ответ' on input >> nth=92
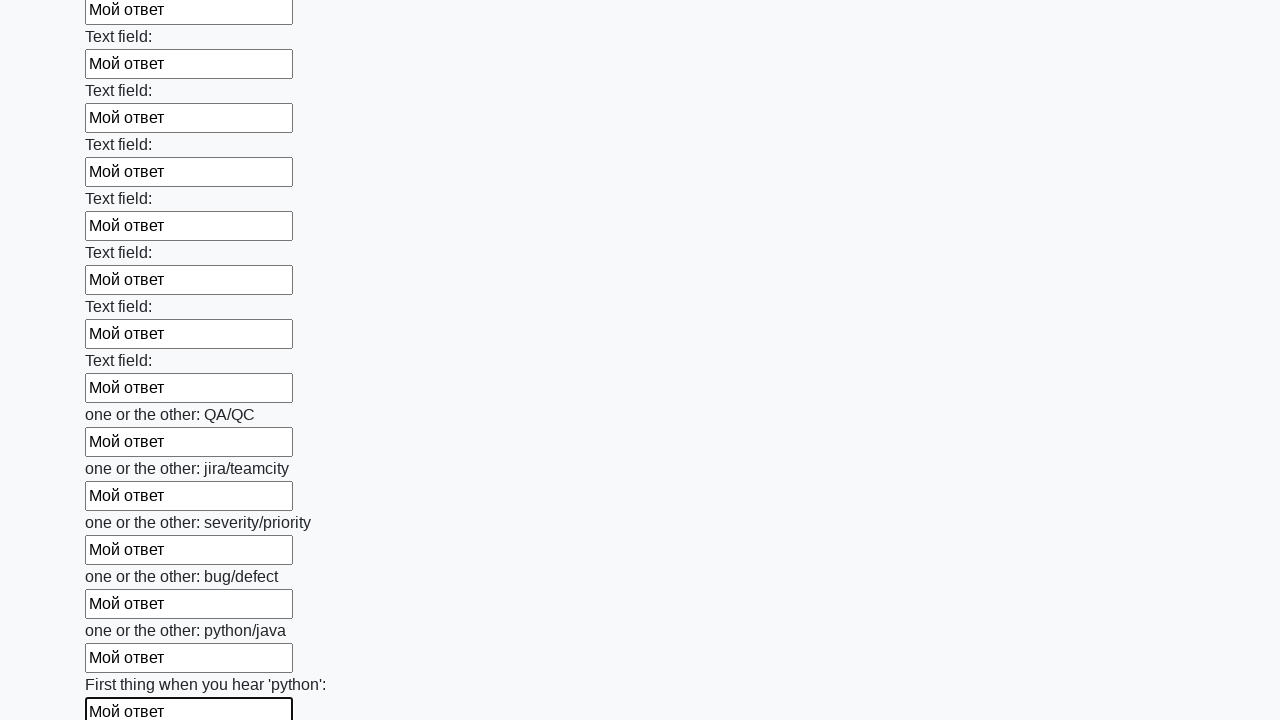

Filled input field with 'Мой ответ' on input >> nth=93
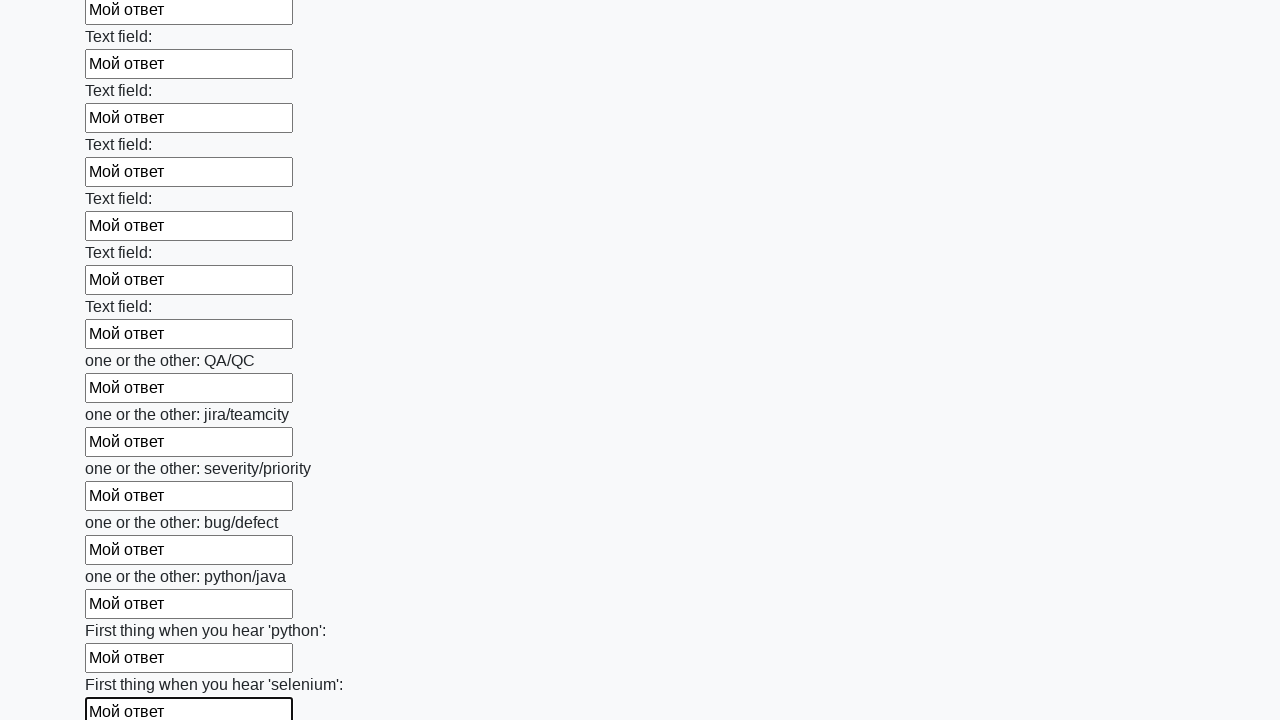

Filled input field with 'Мой ответ' on input >> nth=94
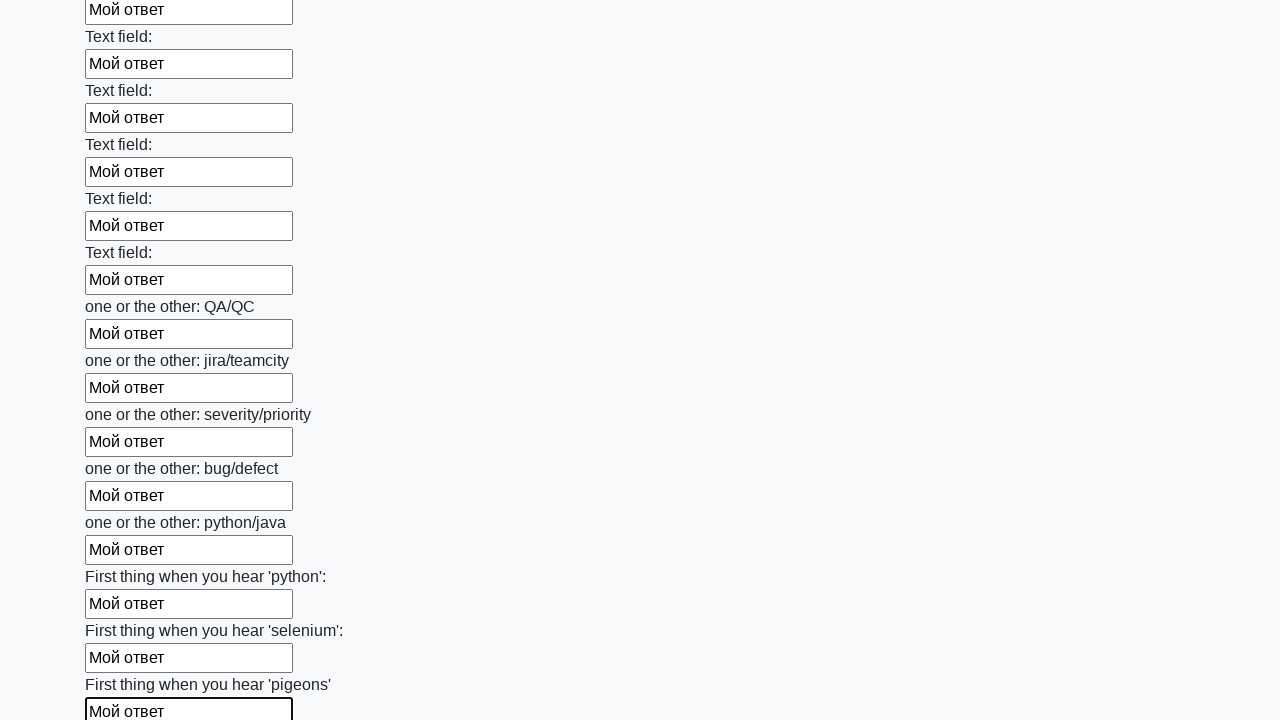

Filled input field with 'Мой ответ' on input >> nth=95
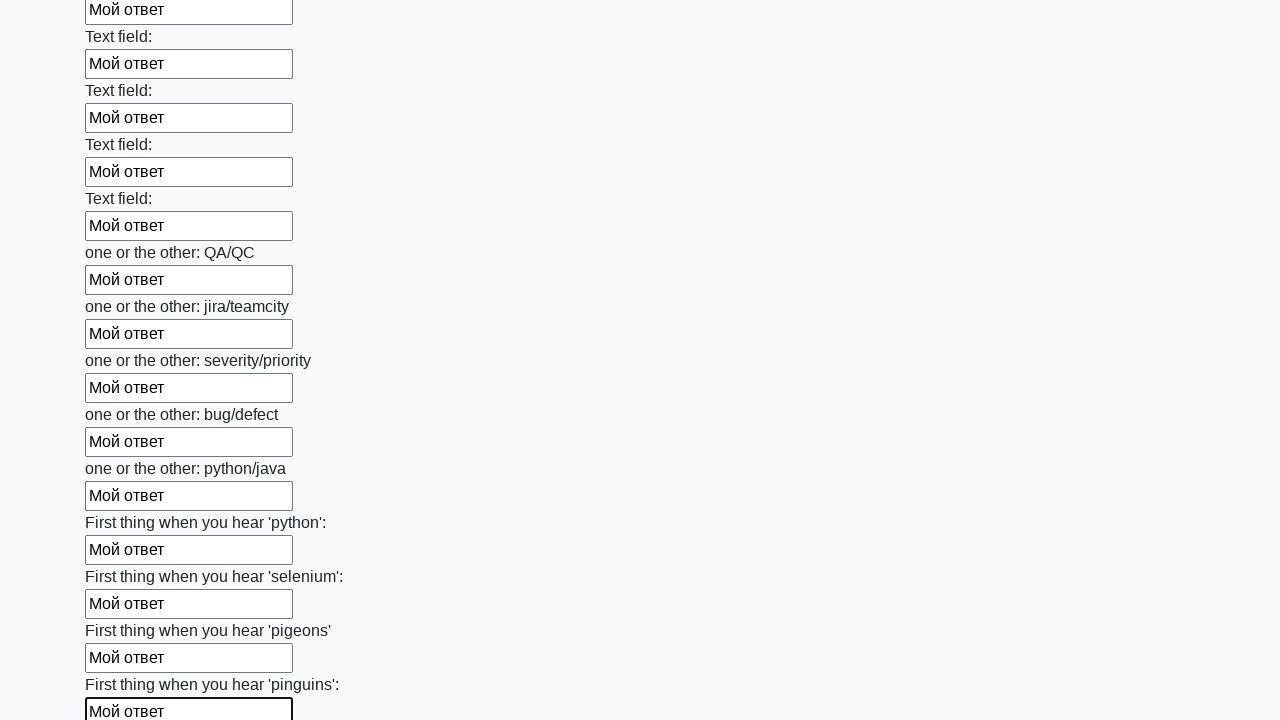

Filled input field with 'Мой ответ' on input >> nth=96
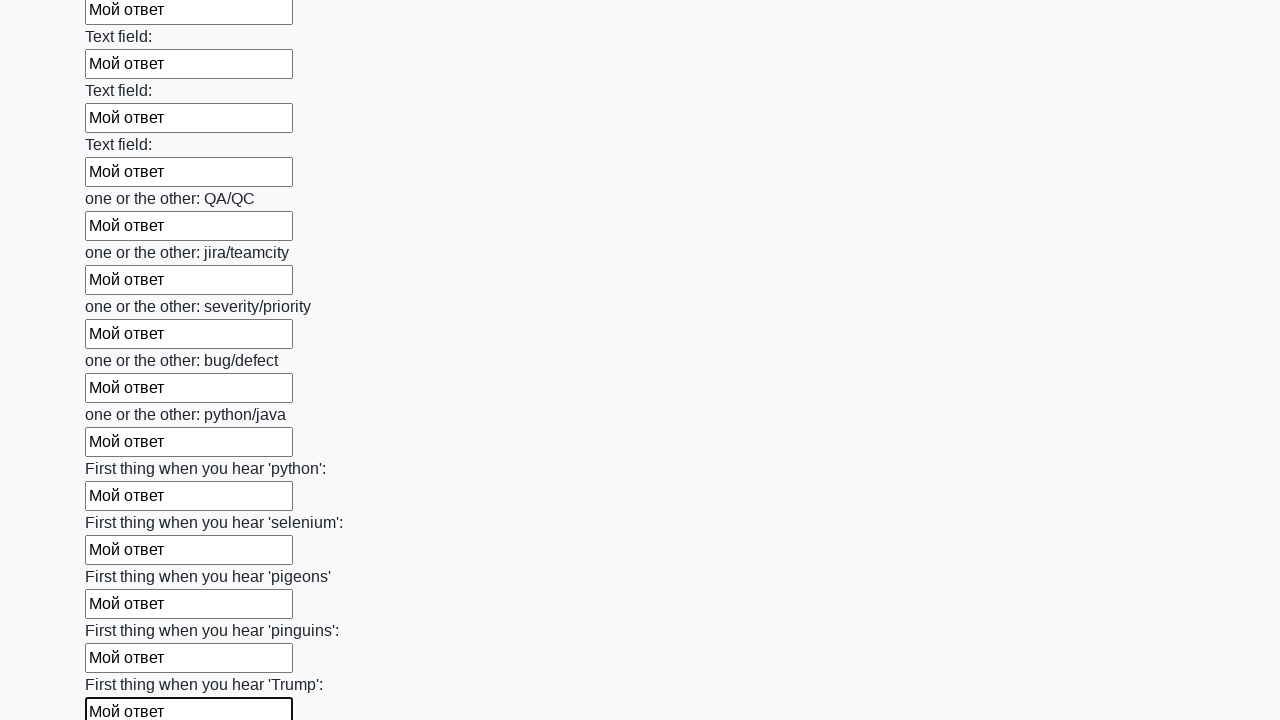

Filled input field with 'Мой ответ' on input >> nth=97
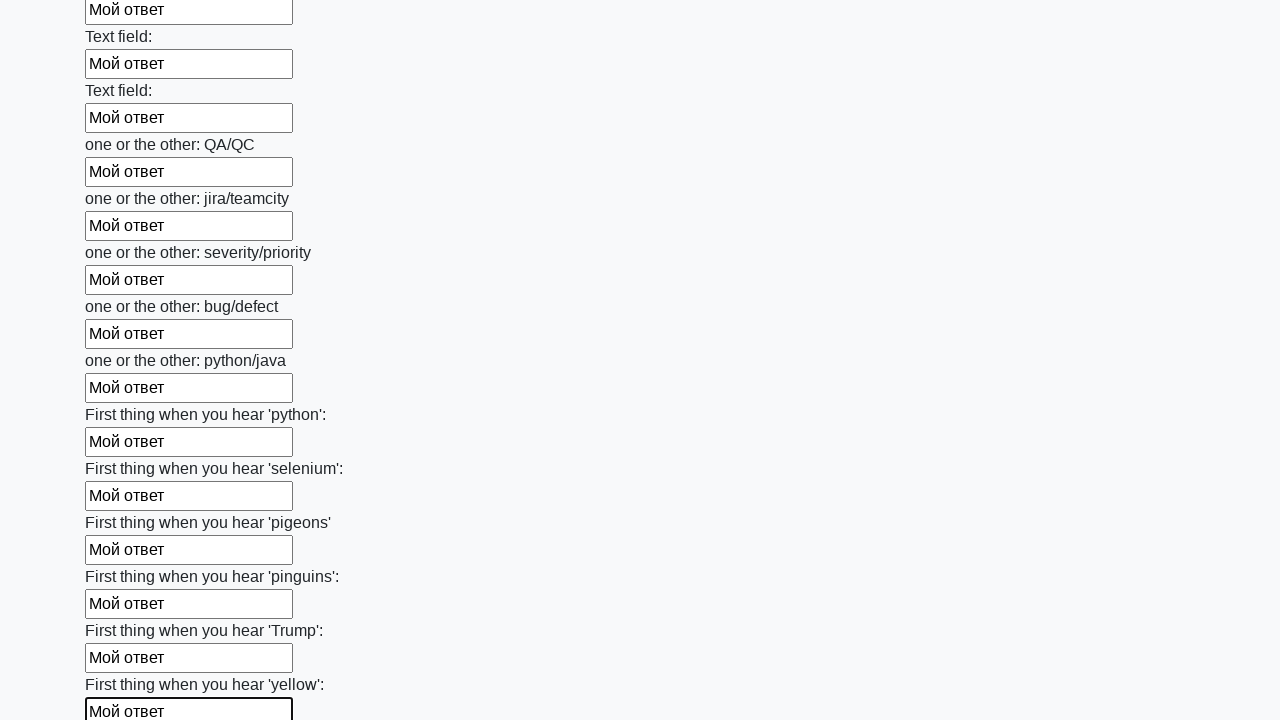

Filled input field with 'Мой ответ' on input >> nth=98
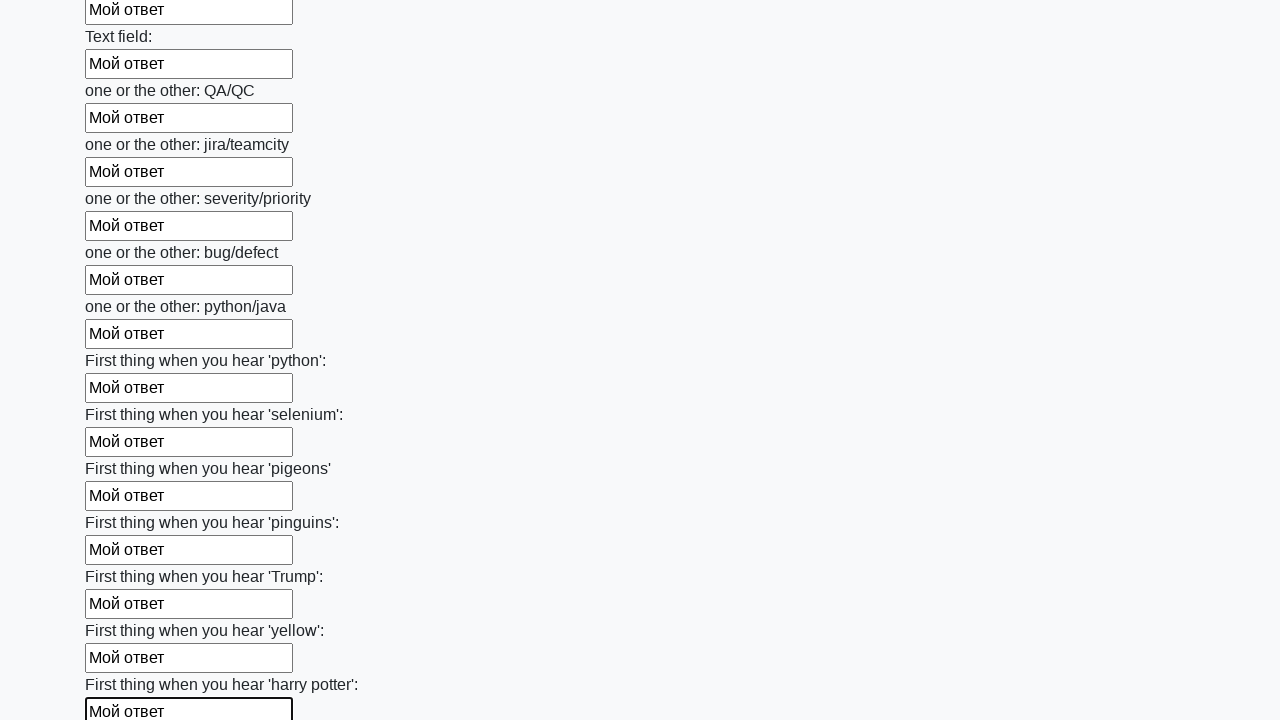

Filled input field with 'Мой ответ' on input >> nth=99
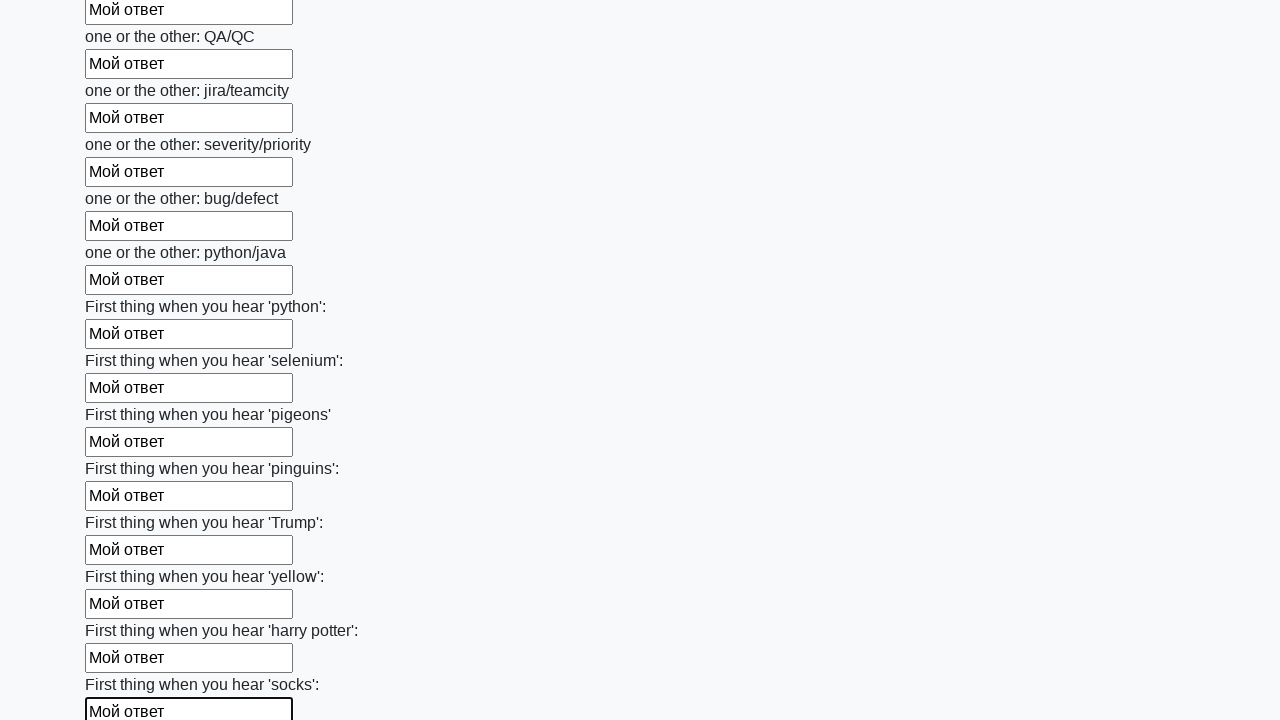

Clicked the submit button to submit the form at (123, 611) on button.btn
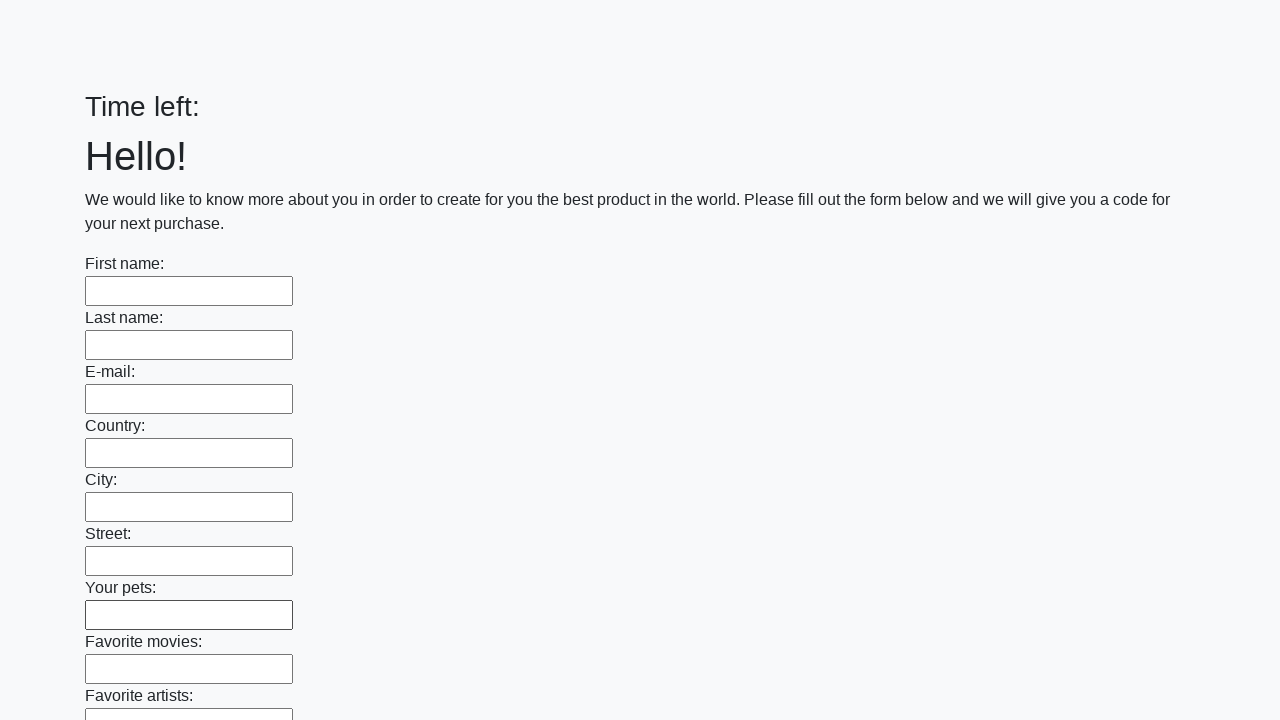

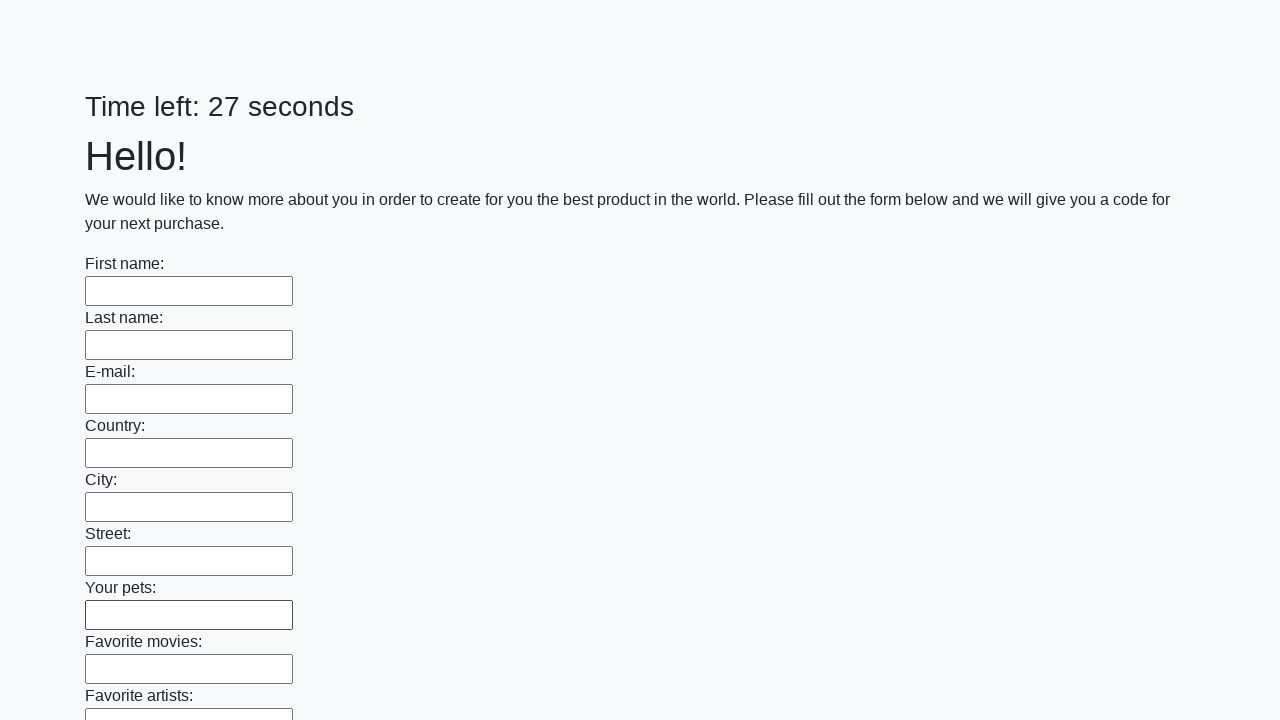